Tests filling a large form by entering the same text value into all input fields on the page, then clicking the submit button.

Starting URL: http://suninjuly.github.io/huge_form.html

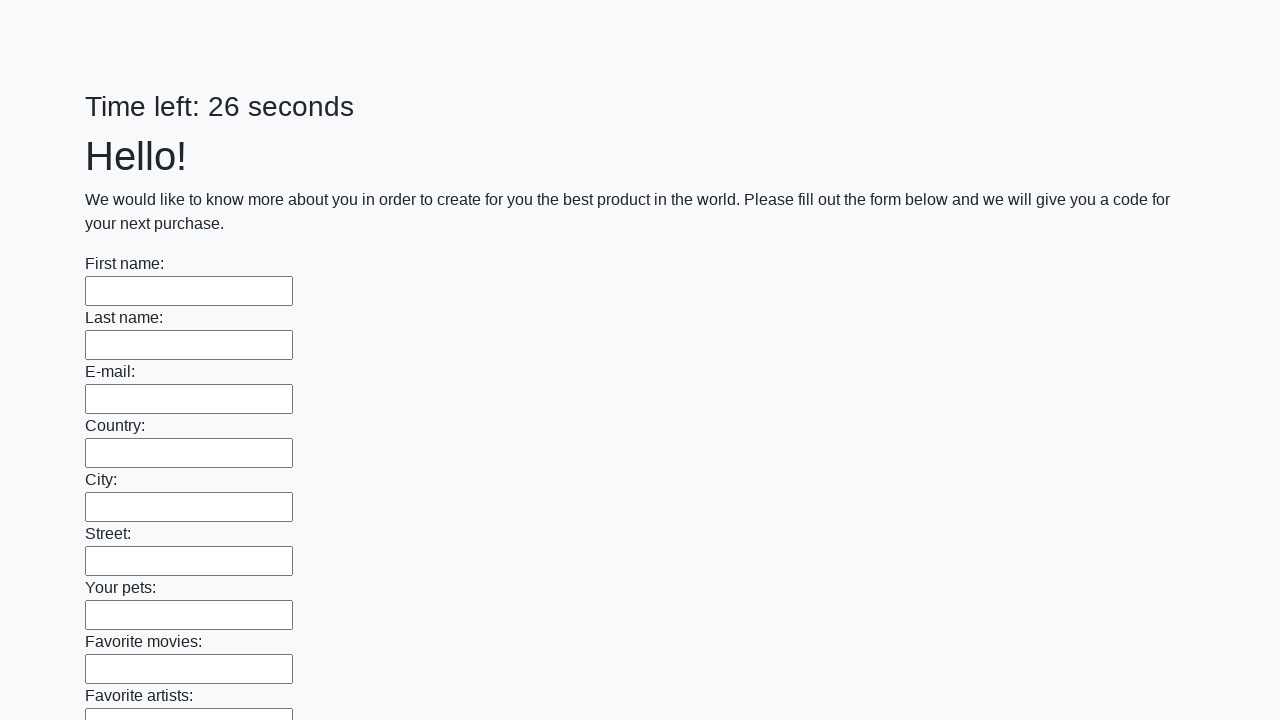

Navigated to huge form page
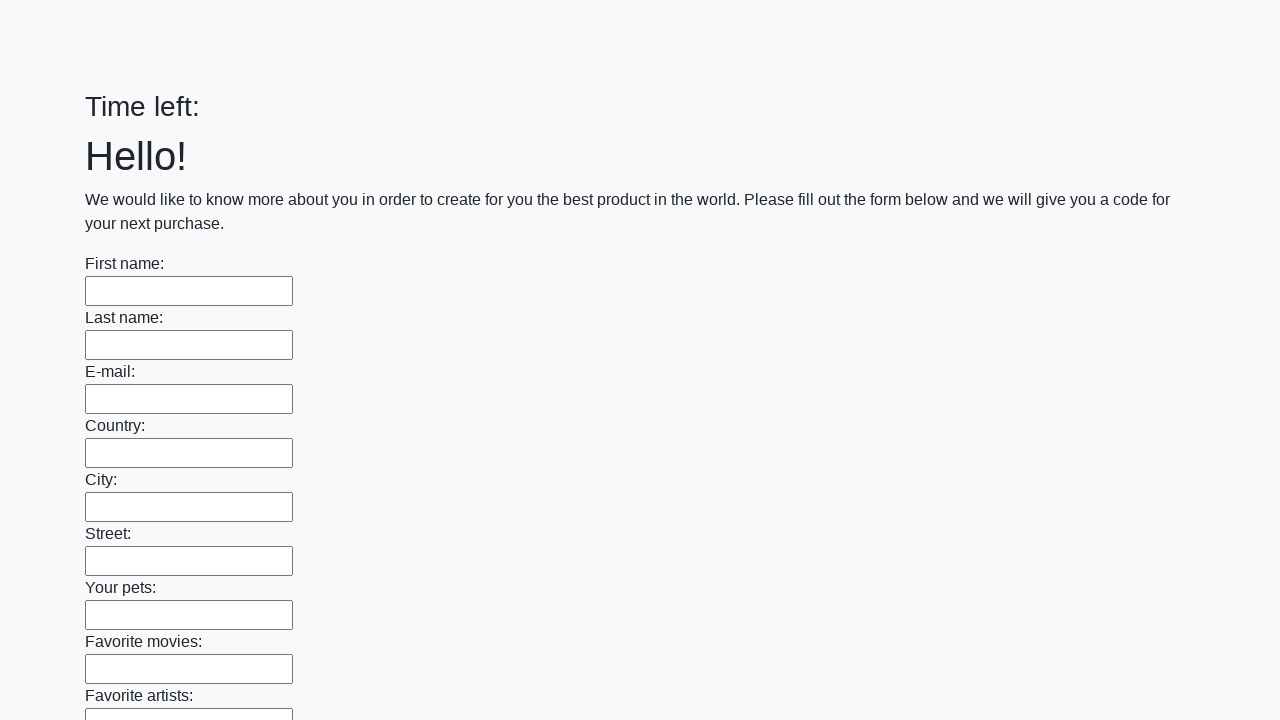

Filled input field with 'Test Answer' on input >> nth=0
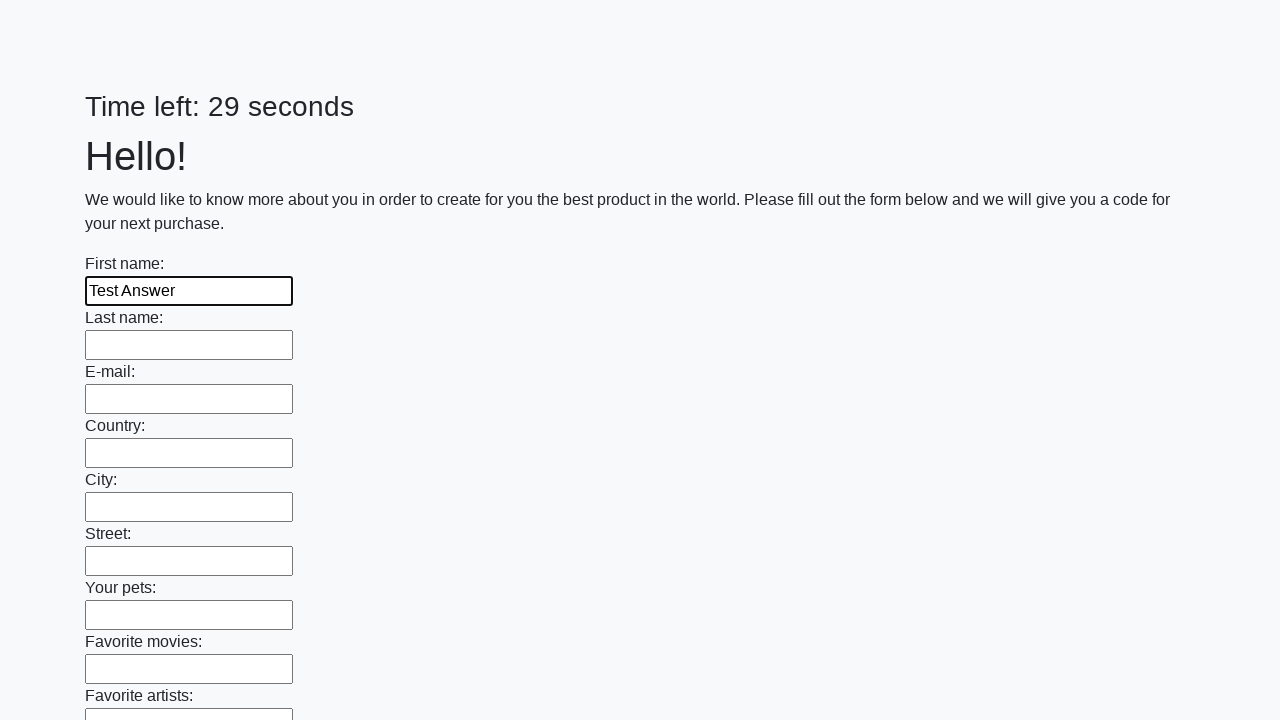

Filled input field with 'Test Answer' on input >> nth=1
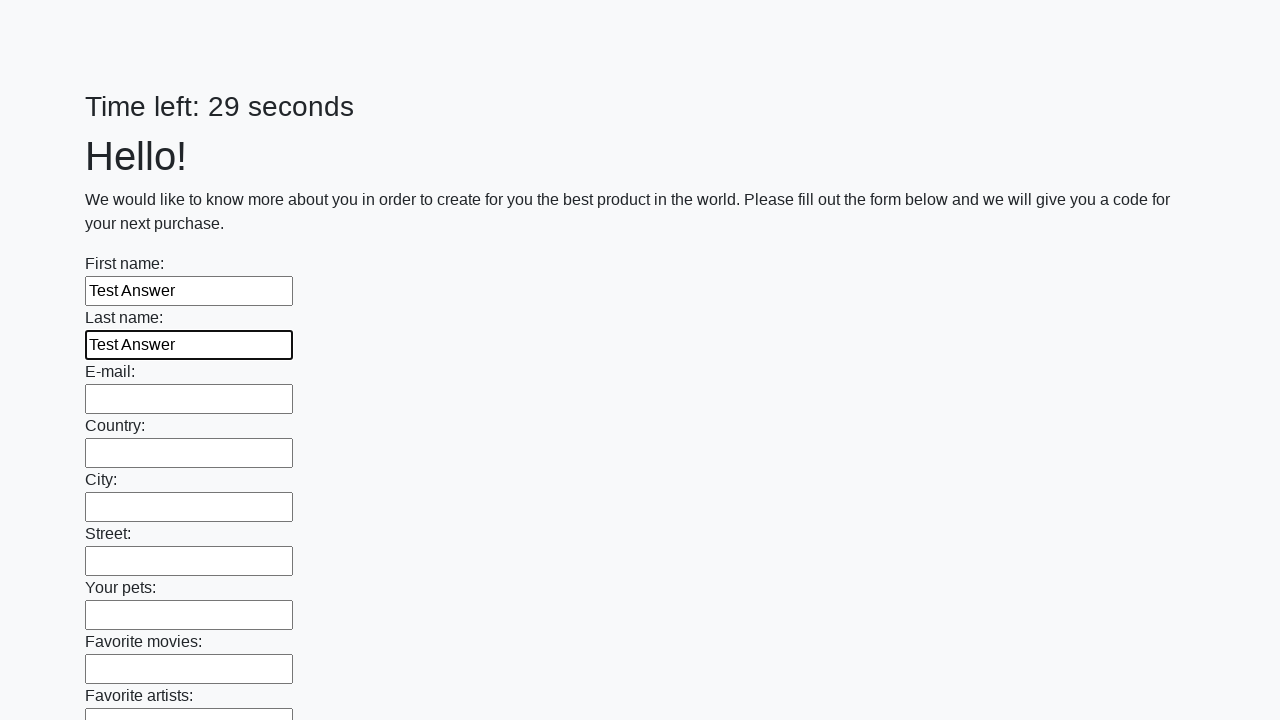

Filled input field with 'Test Answer' on input >> nth=2
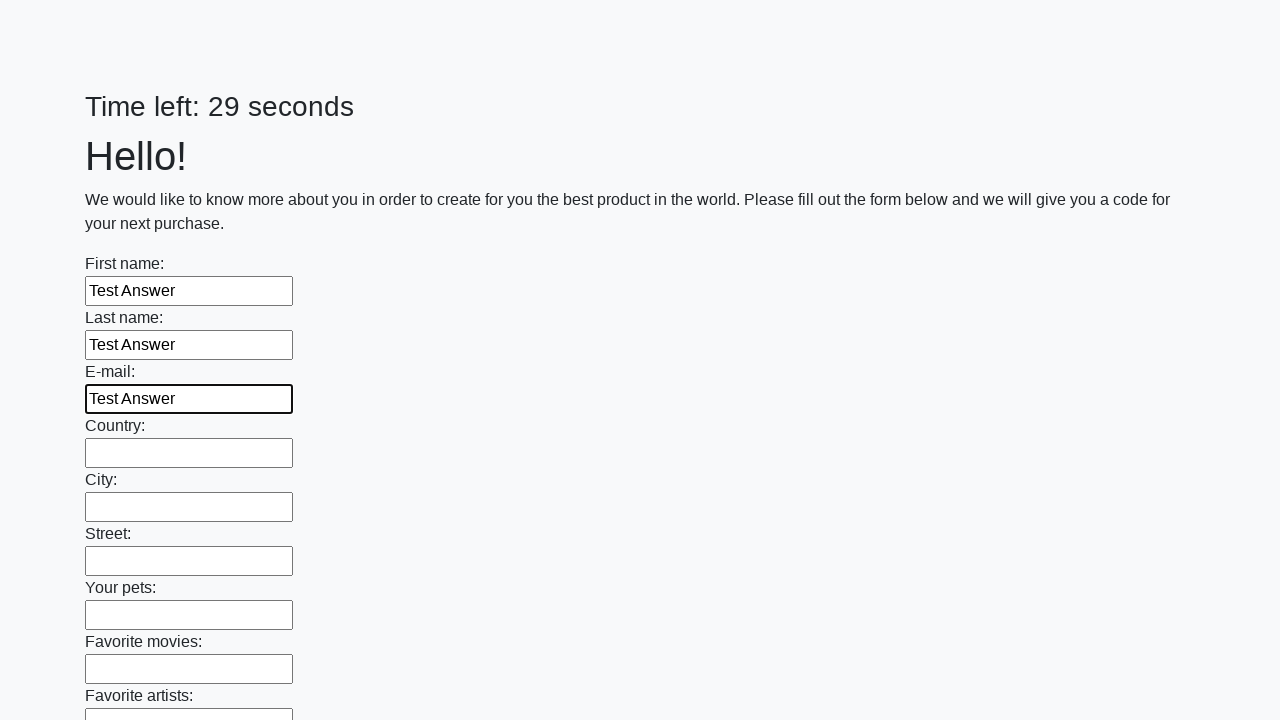

Filled input field with 'Test Answer' on input >> nth=3
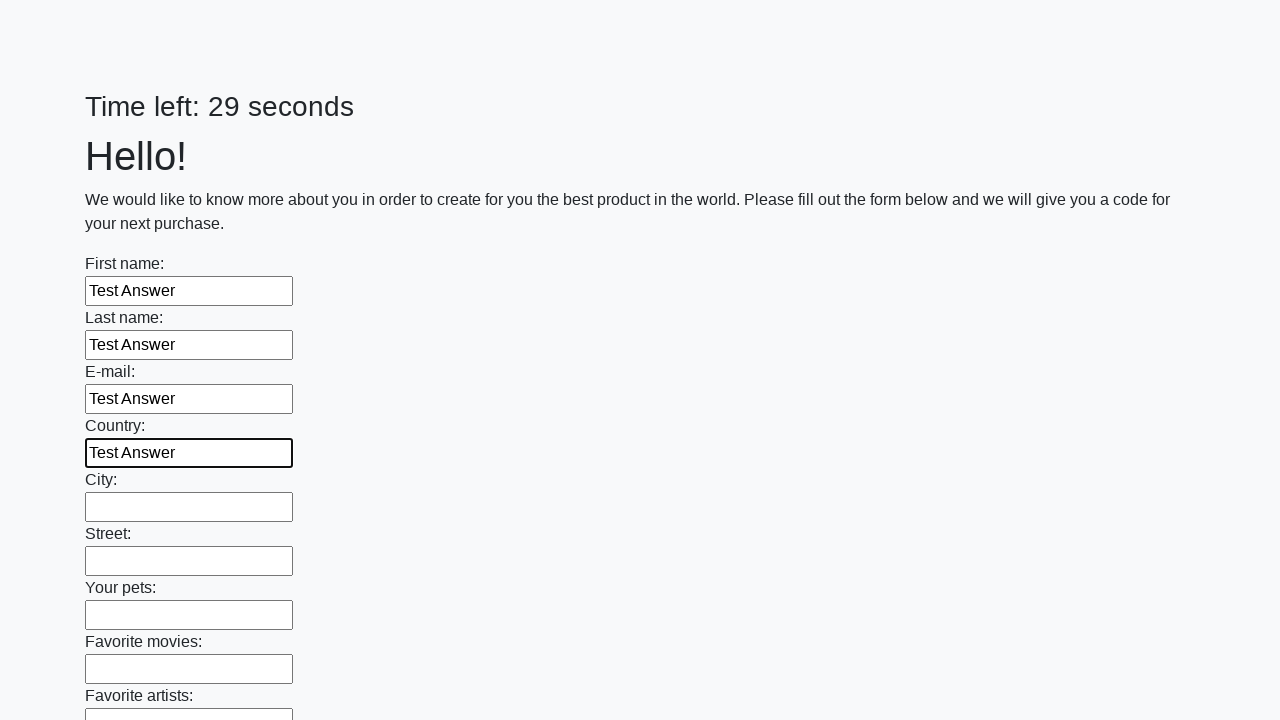

Filled input field with 'Test Answer' on input >> nth=4
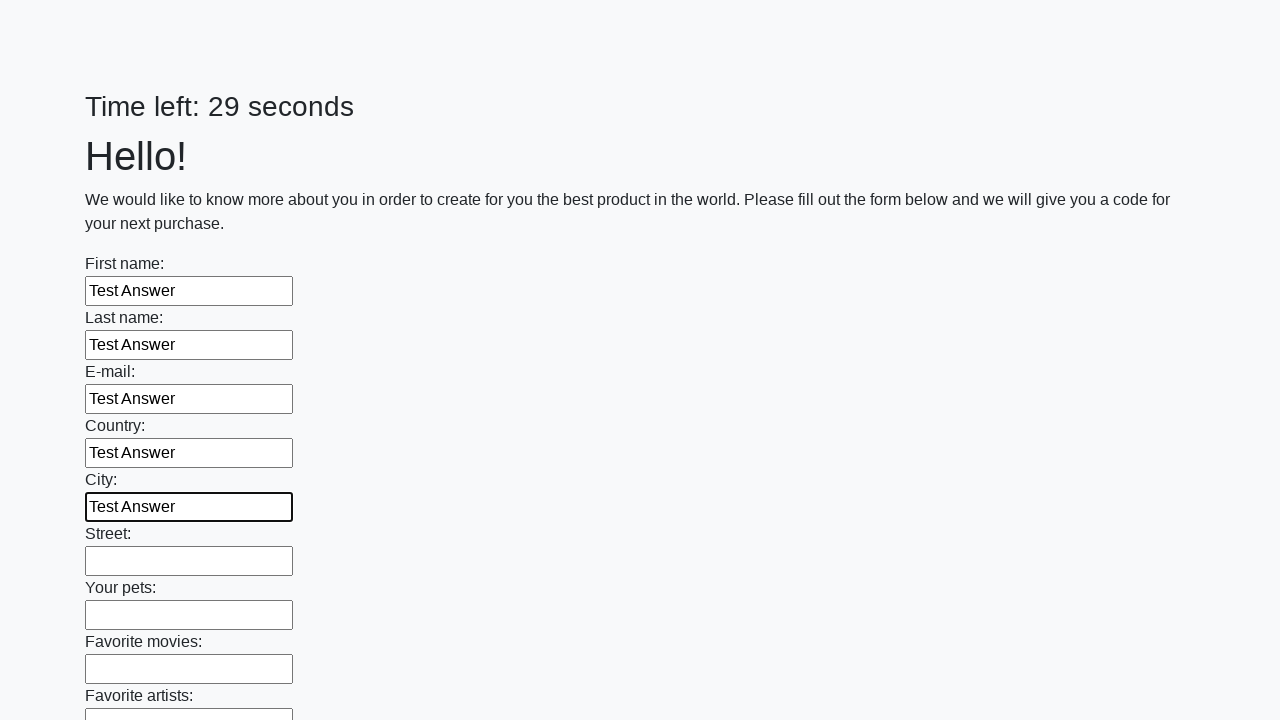

Filled input field with 'Test Answer' on input >> nth=5
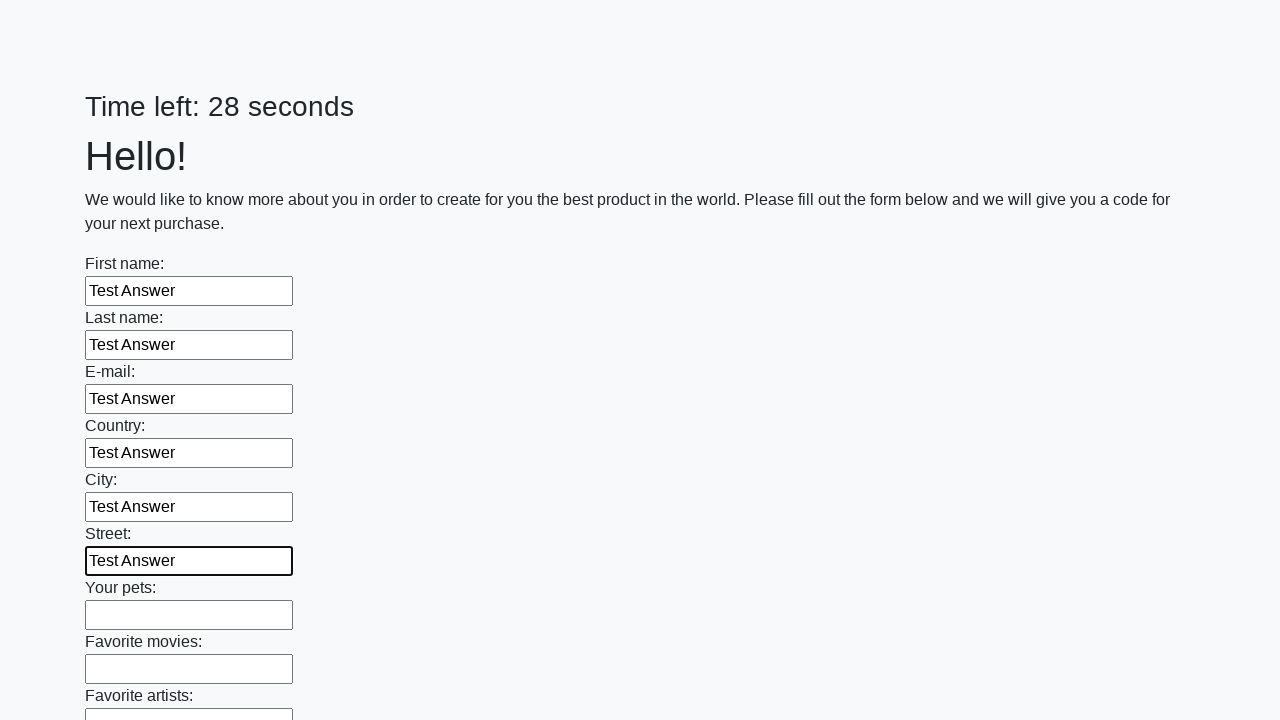

Filled input field with 'Test Answer' on input >> nth=6
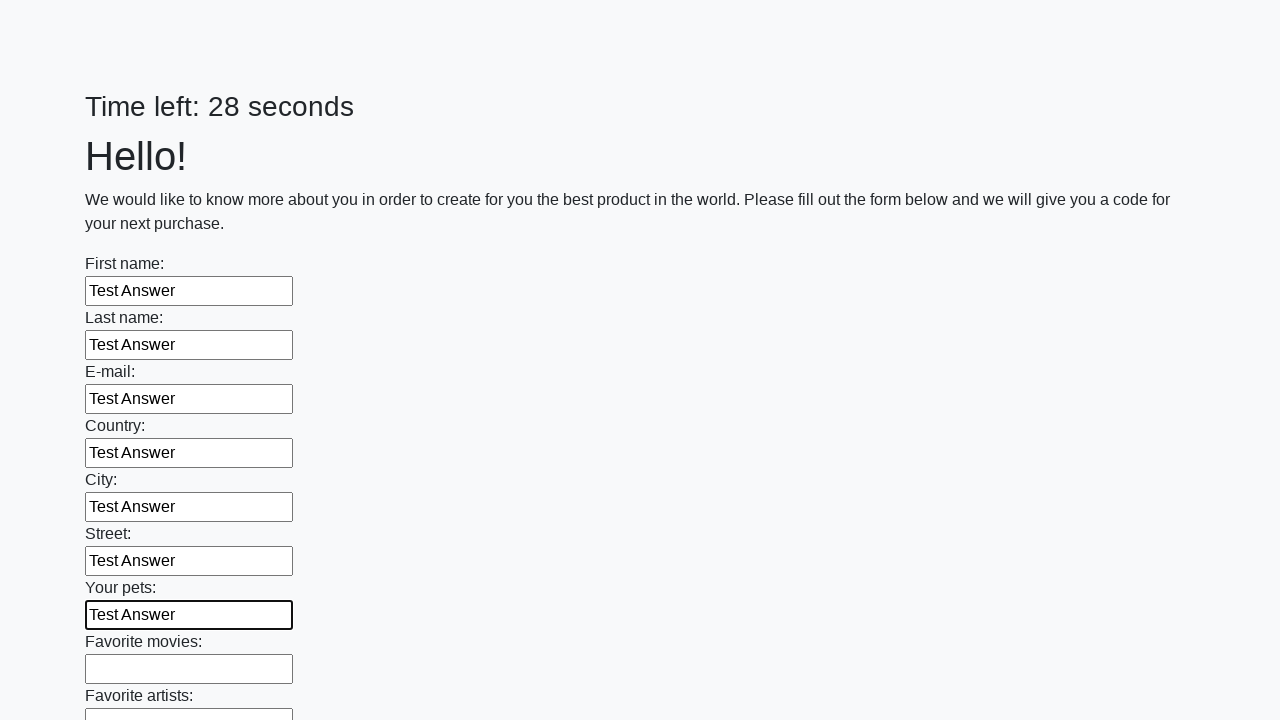

Filled input field with 'Test Answer' on input >> nth=7
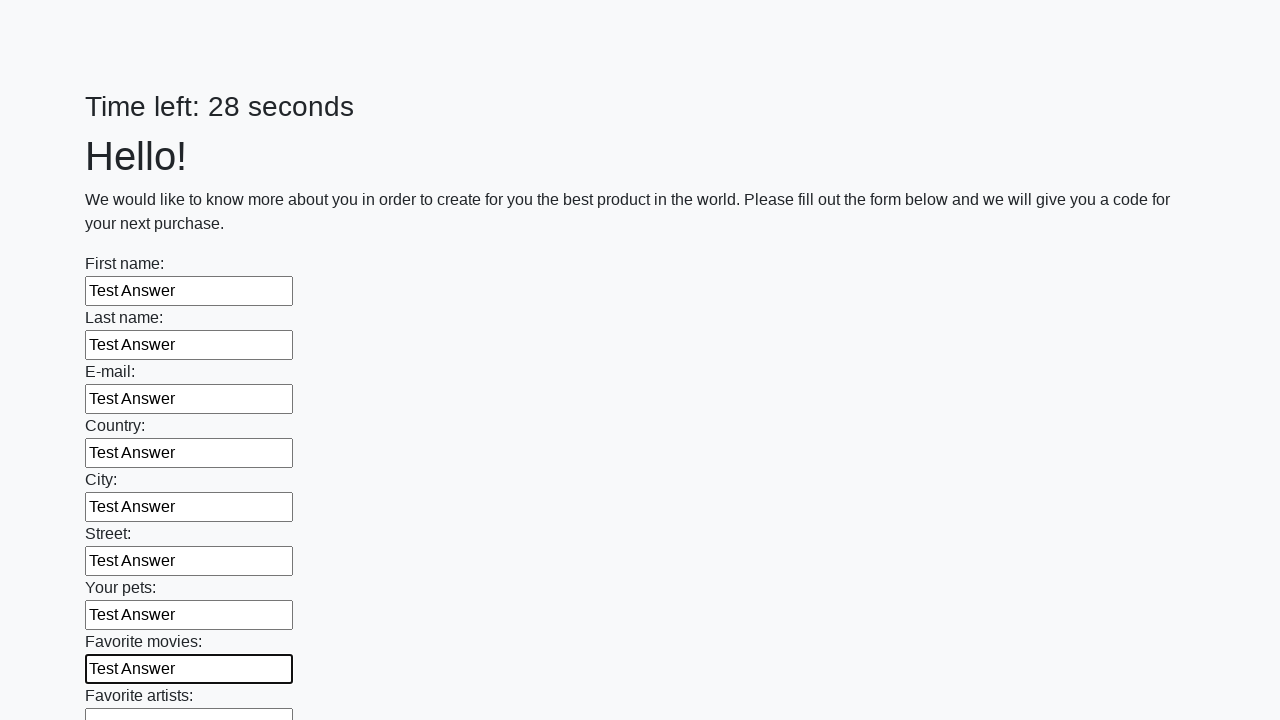

Filled input field with 'Test Answer' on input >> nth=8
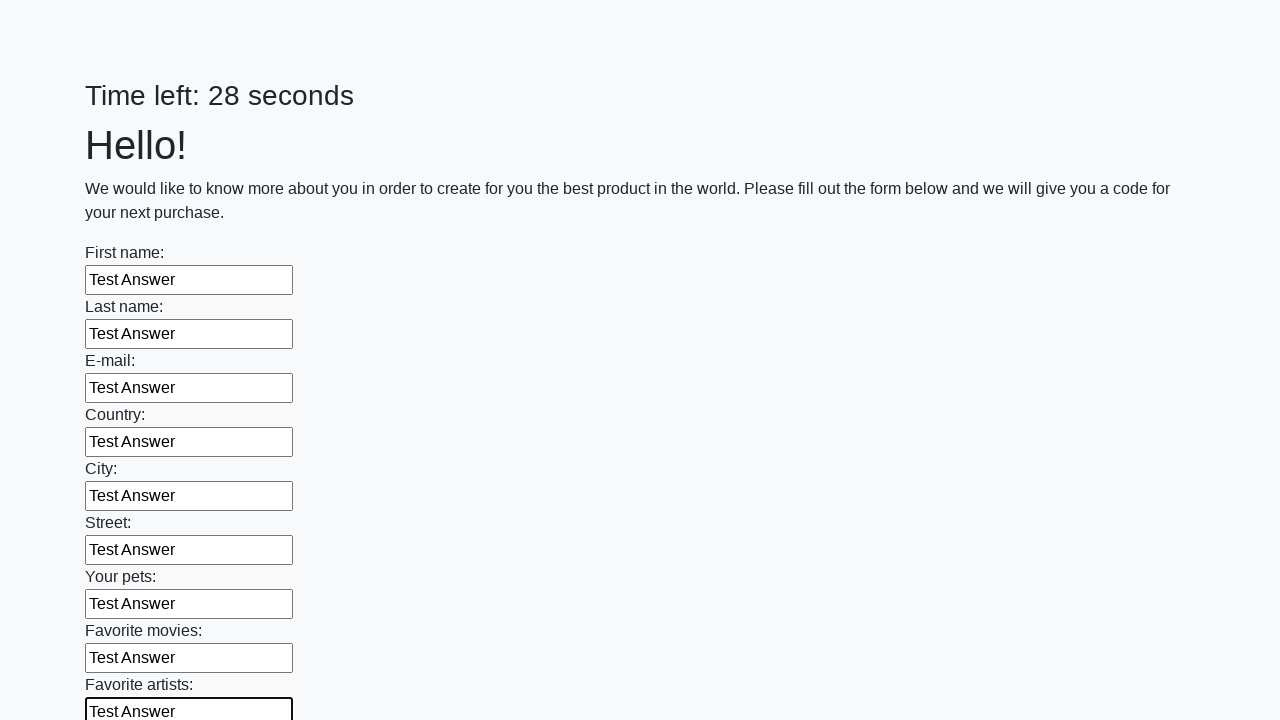

Filled input field with 'Test Answer' on input >> nth=9
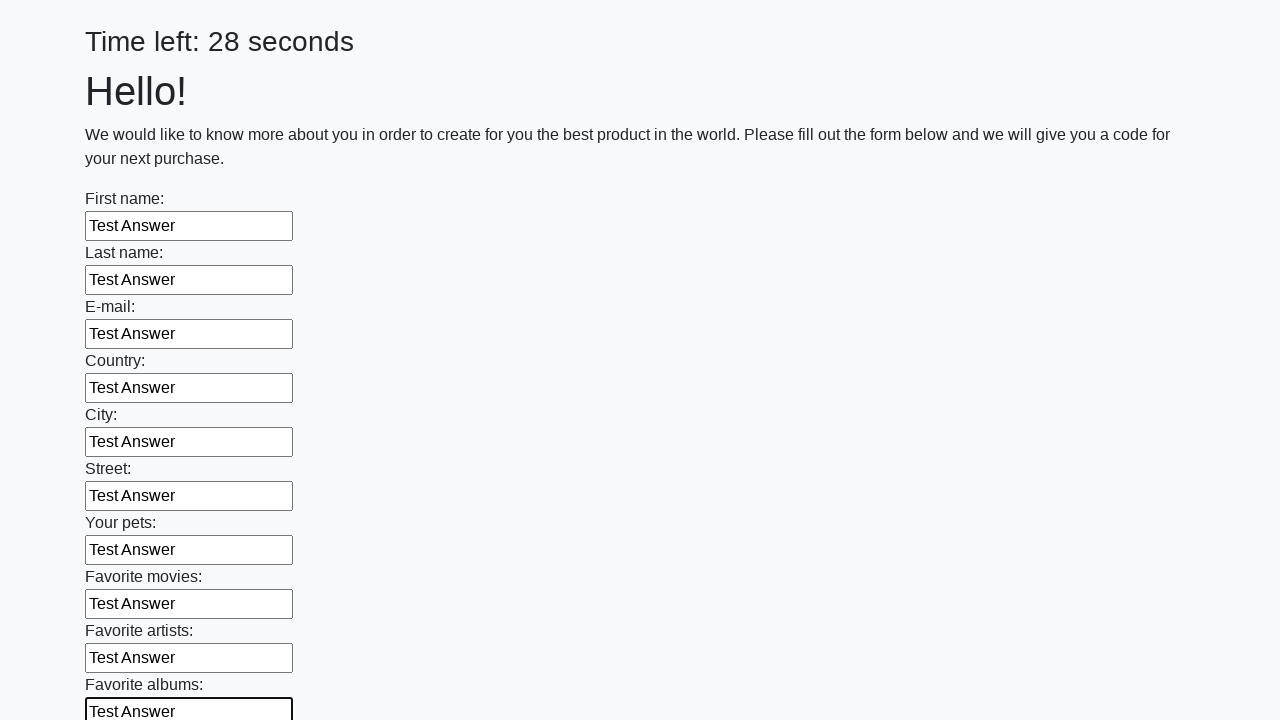

Filled input field with 'Test Answer' on input >> nth=10
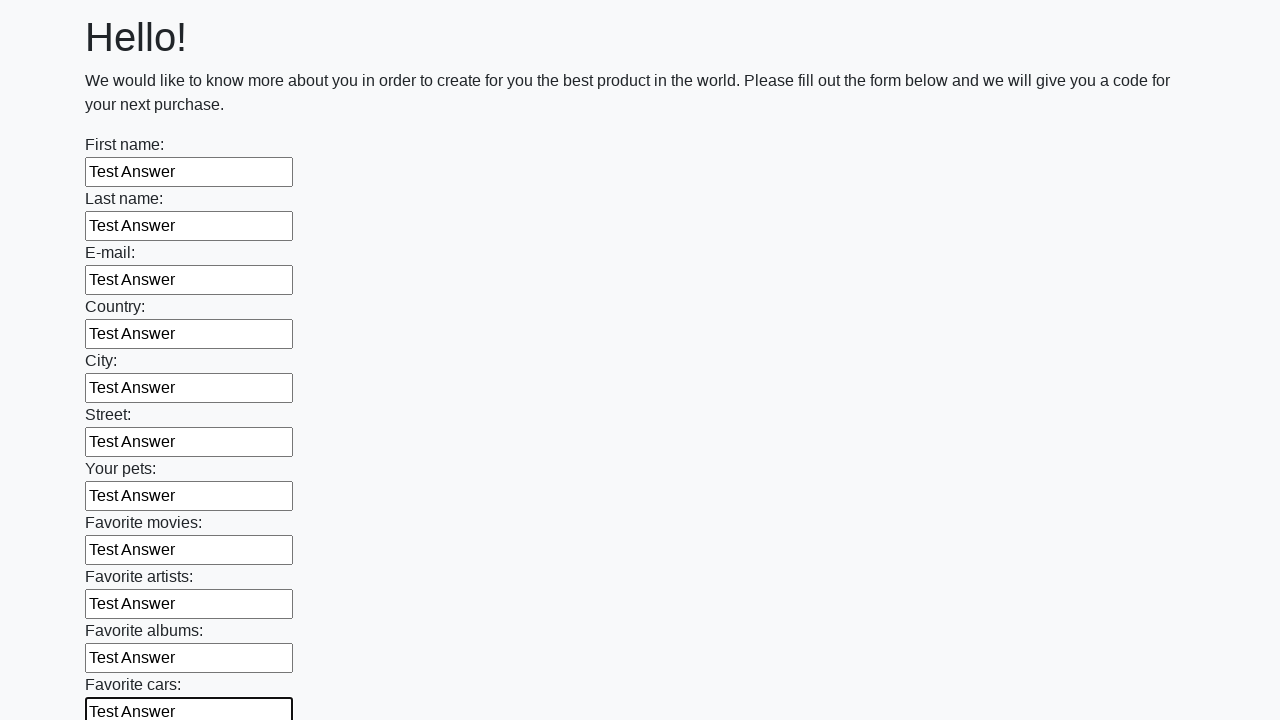

Filled input field with 'Test Answer' on input >> nth=11
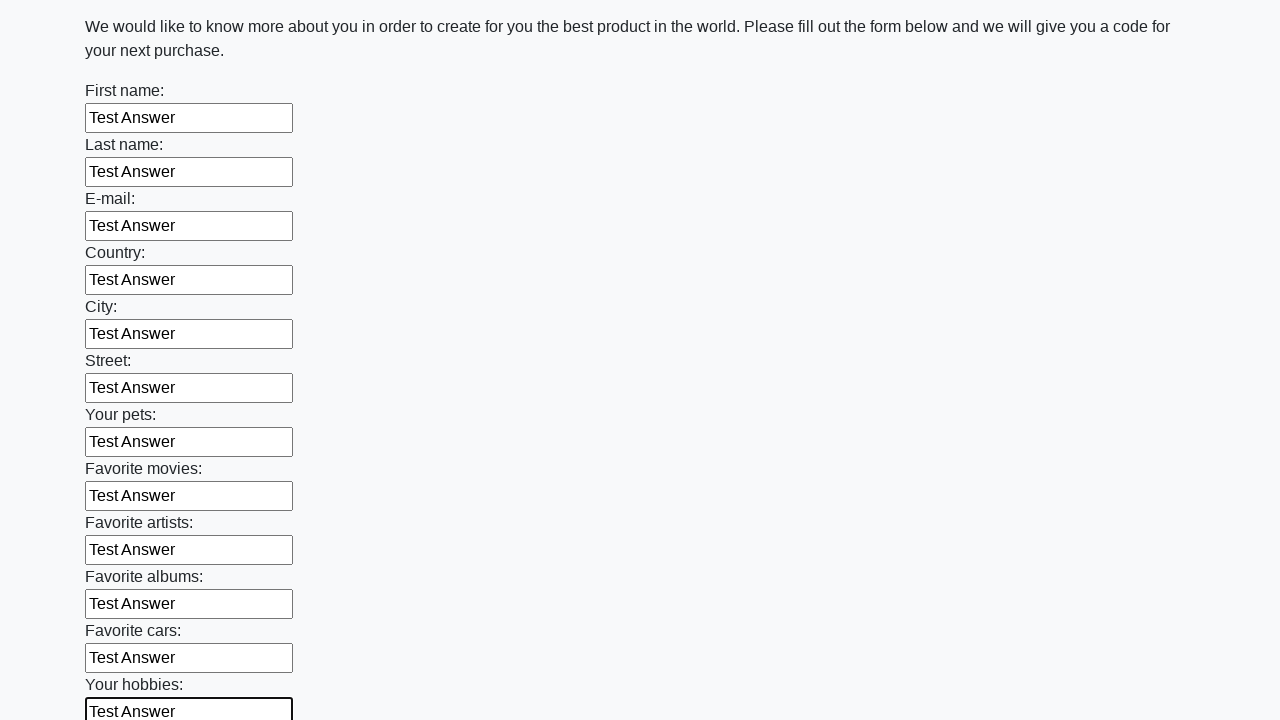

Filled input field with 'Test Answer' on input >> nth=12
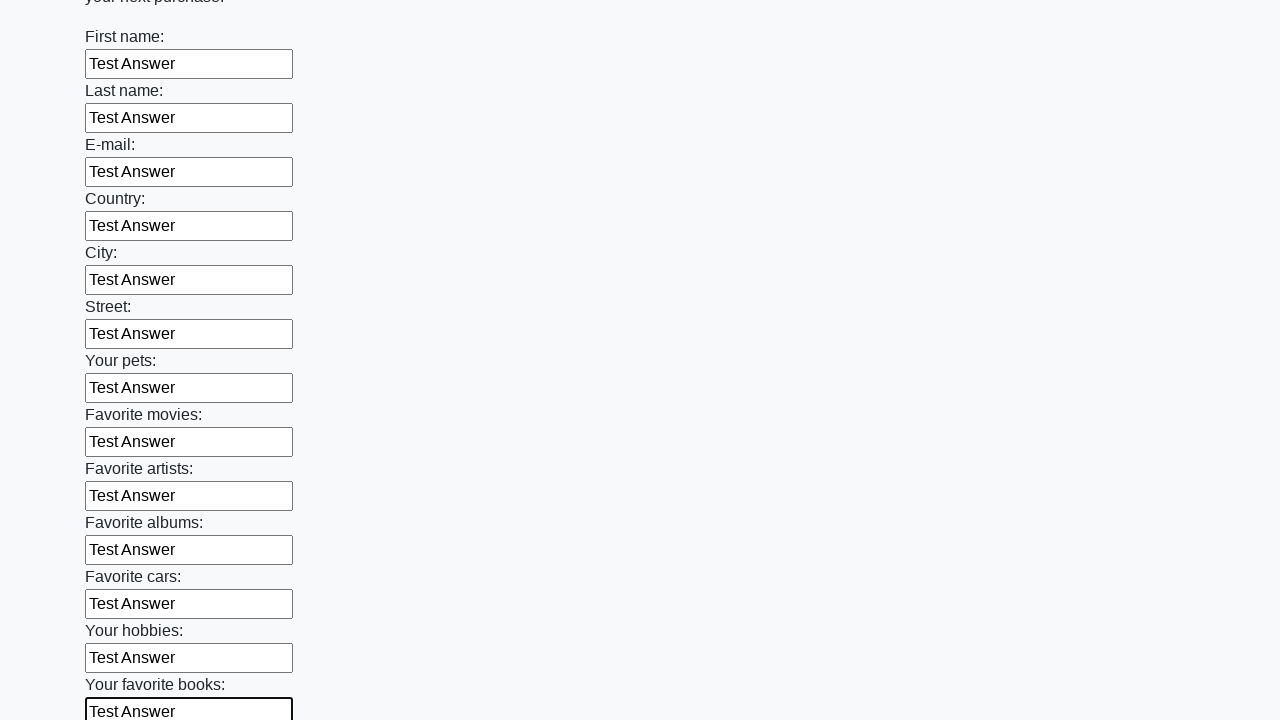

Filled input field with 'Test Answer' on input >> nth=13
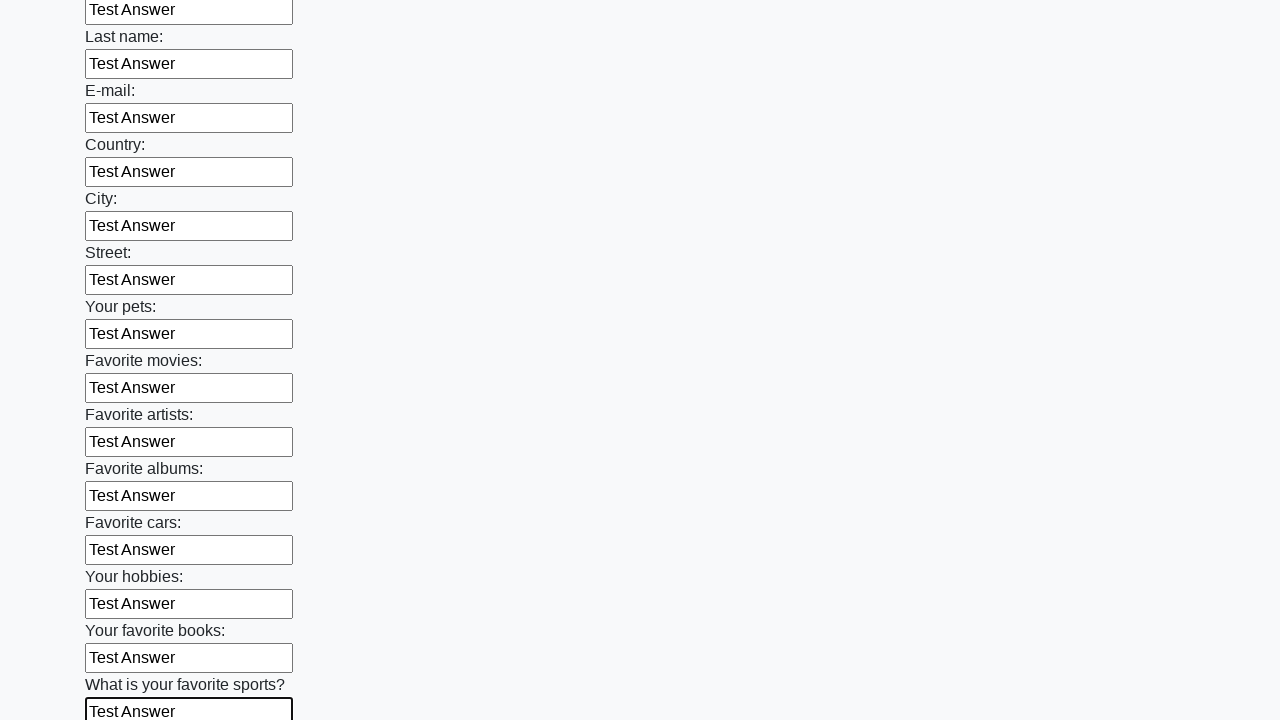

Filled input field with 'Test Answer' on input >> nth=14
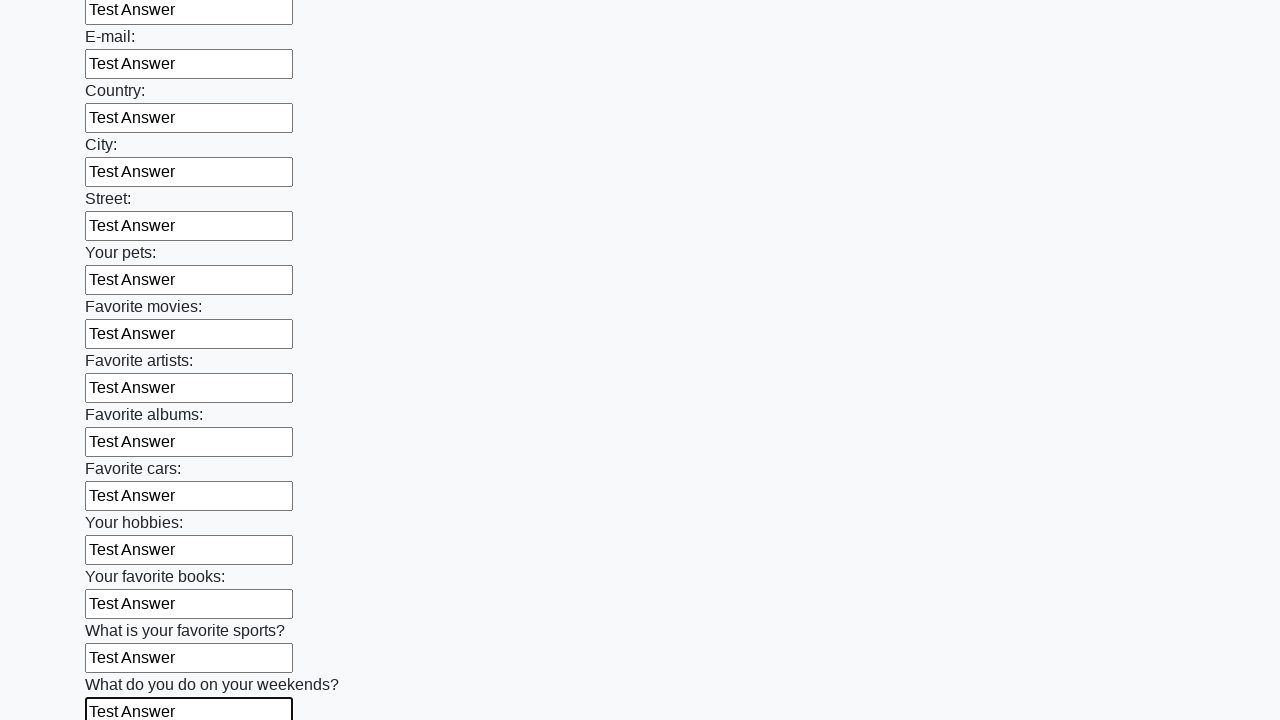

Filled input field with 'Test Answer' on input >> nth=15
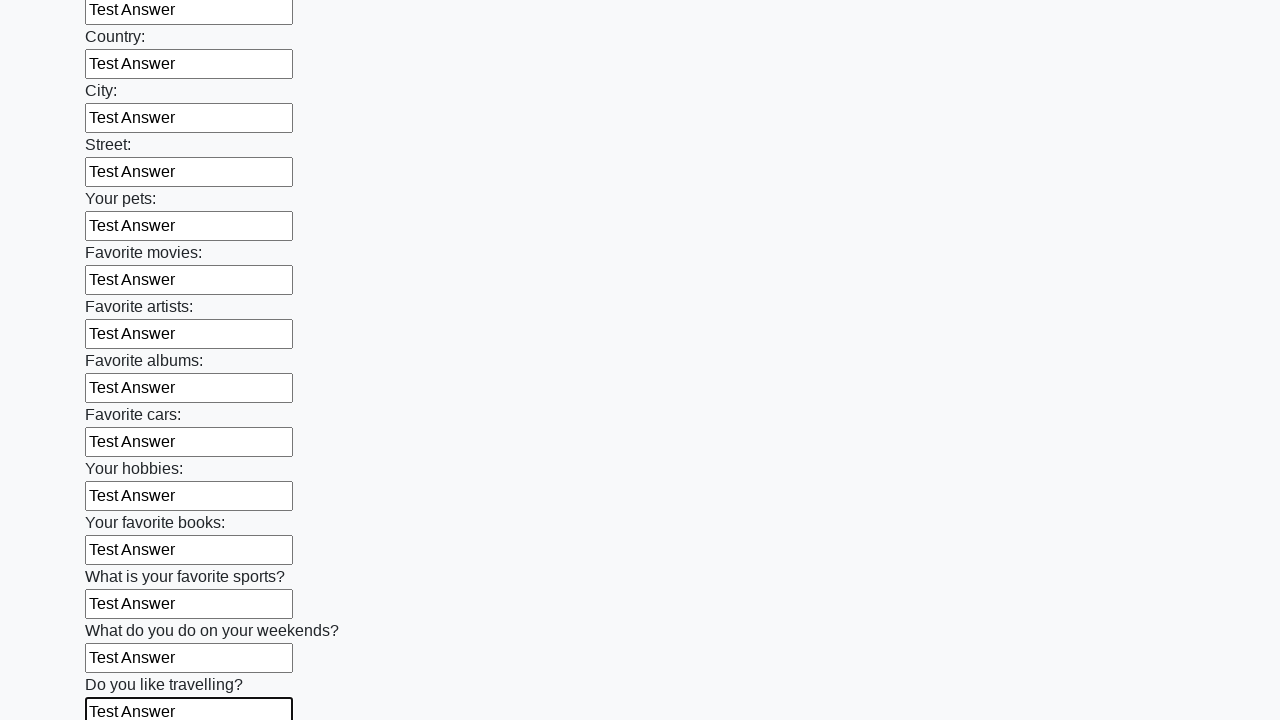

Filled input field with 'Test Answer' on input >> nth=16
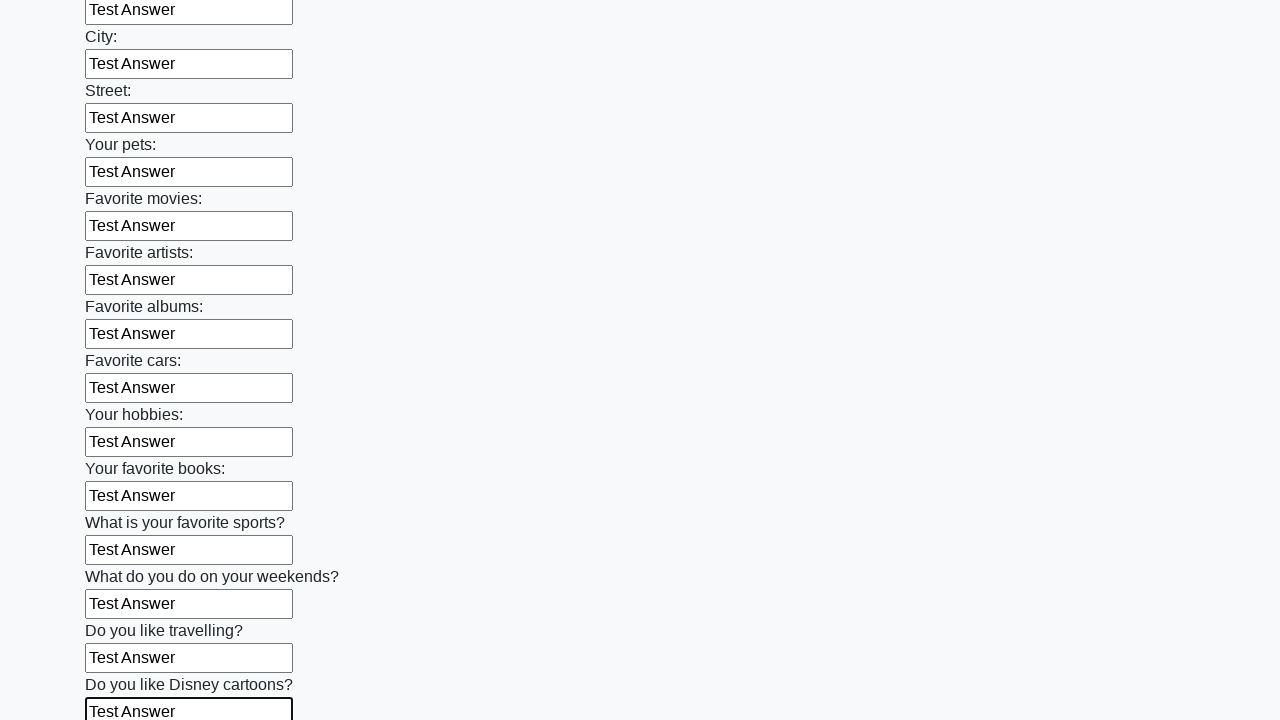

Filled input field with 'Test Answer' on input >> nth=17
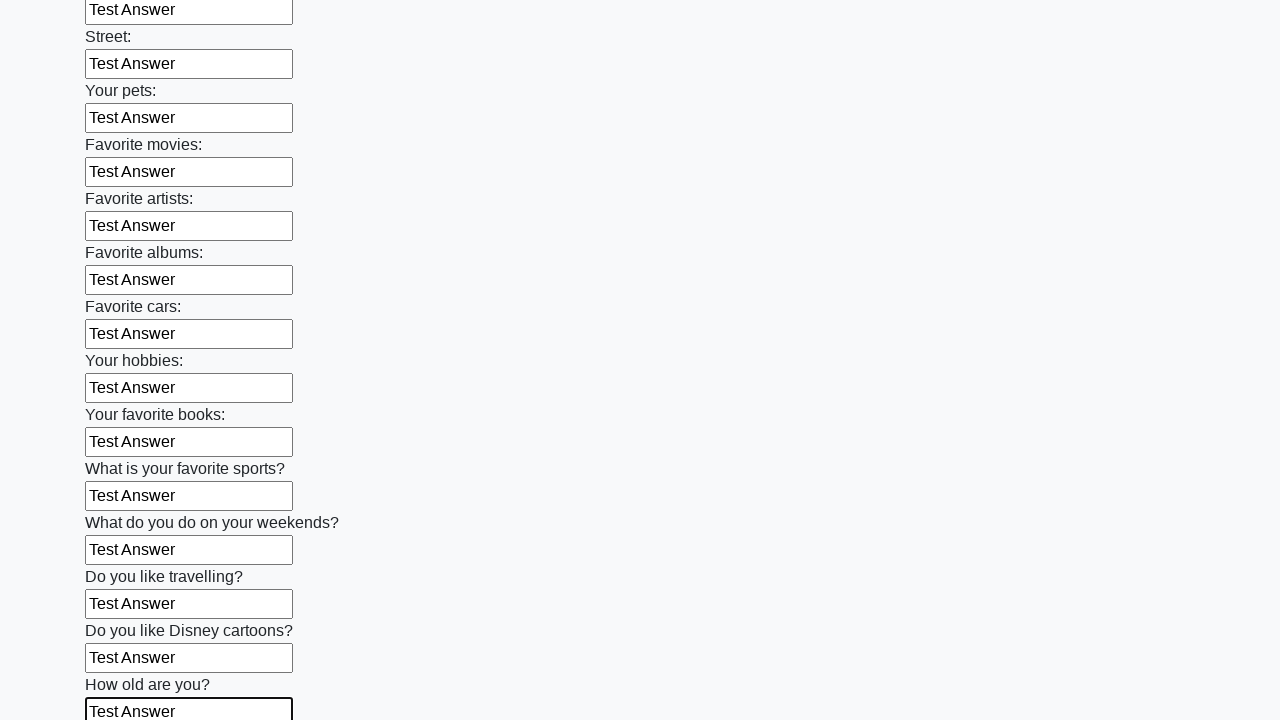

Filled input field with 'Test Answer' on input >> nth=18
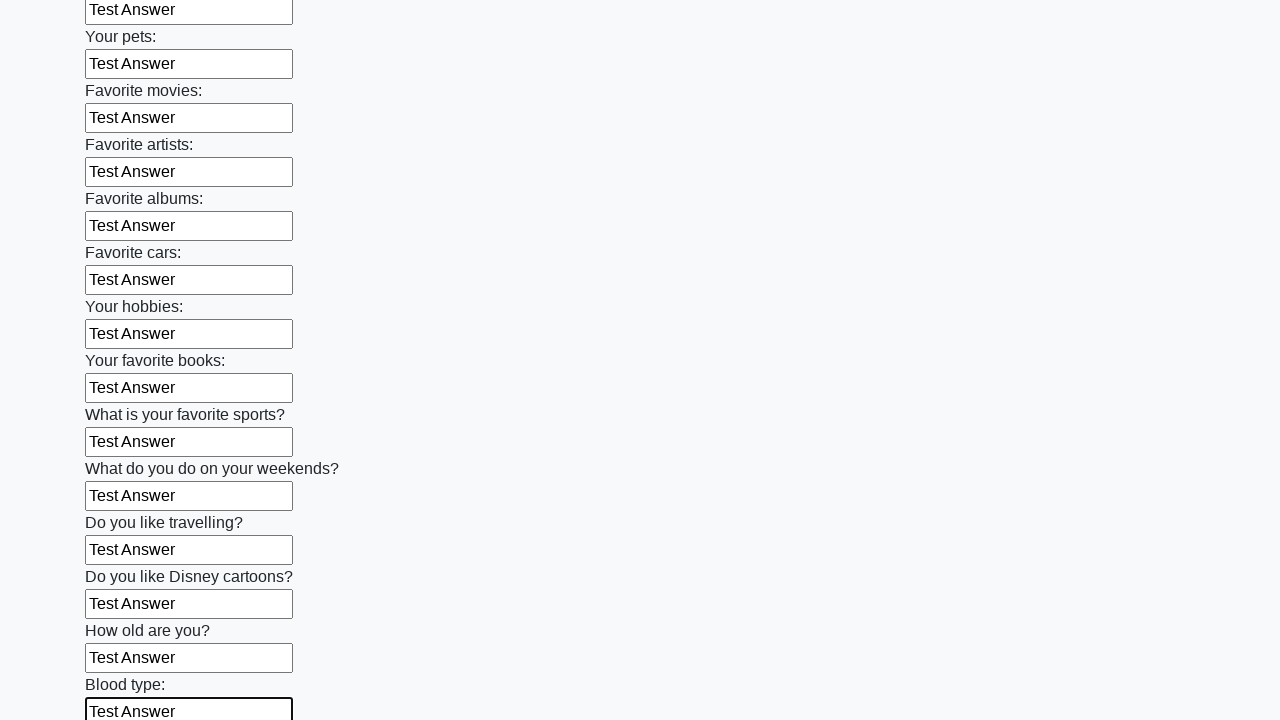

Filled input field with 'Test Answer' on input >> nth=19
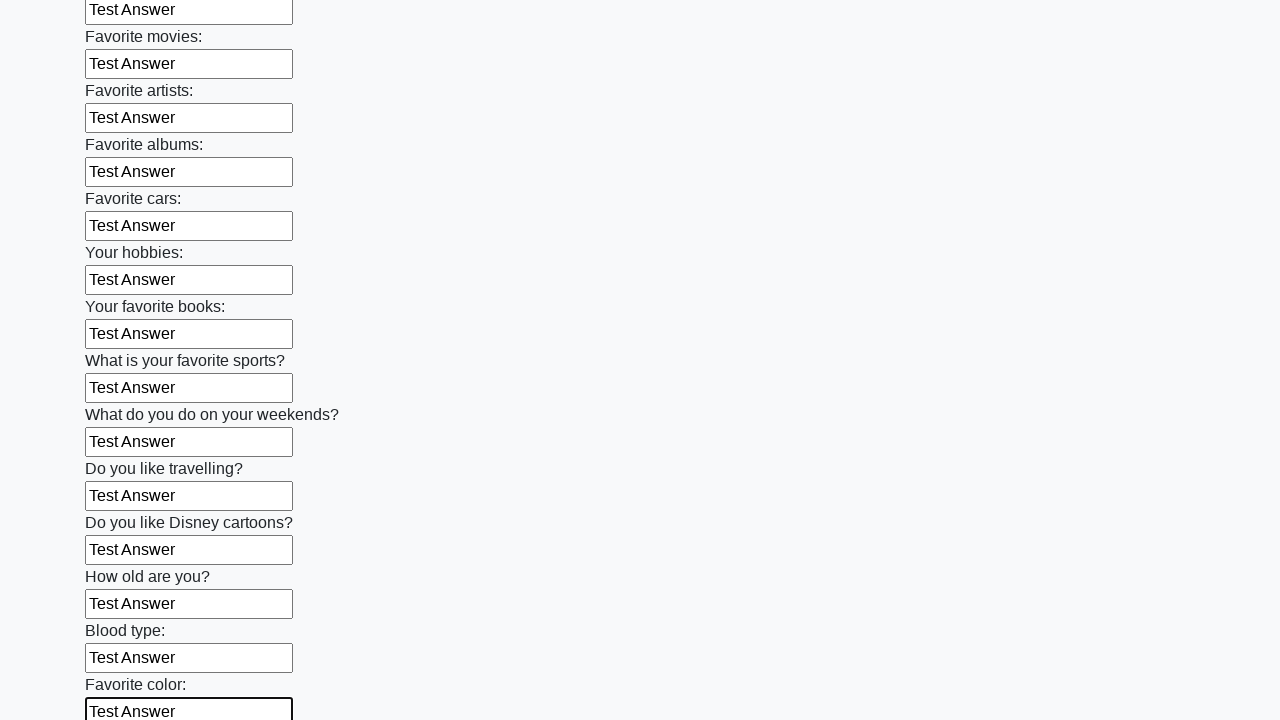

Filled input field with 'Test Answer' on input >> nth=20
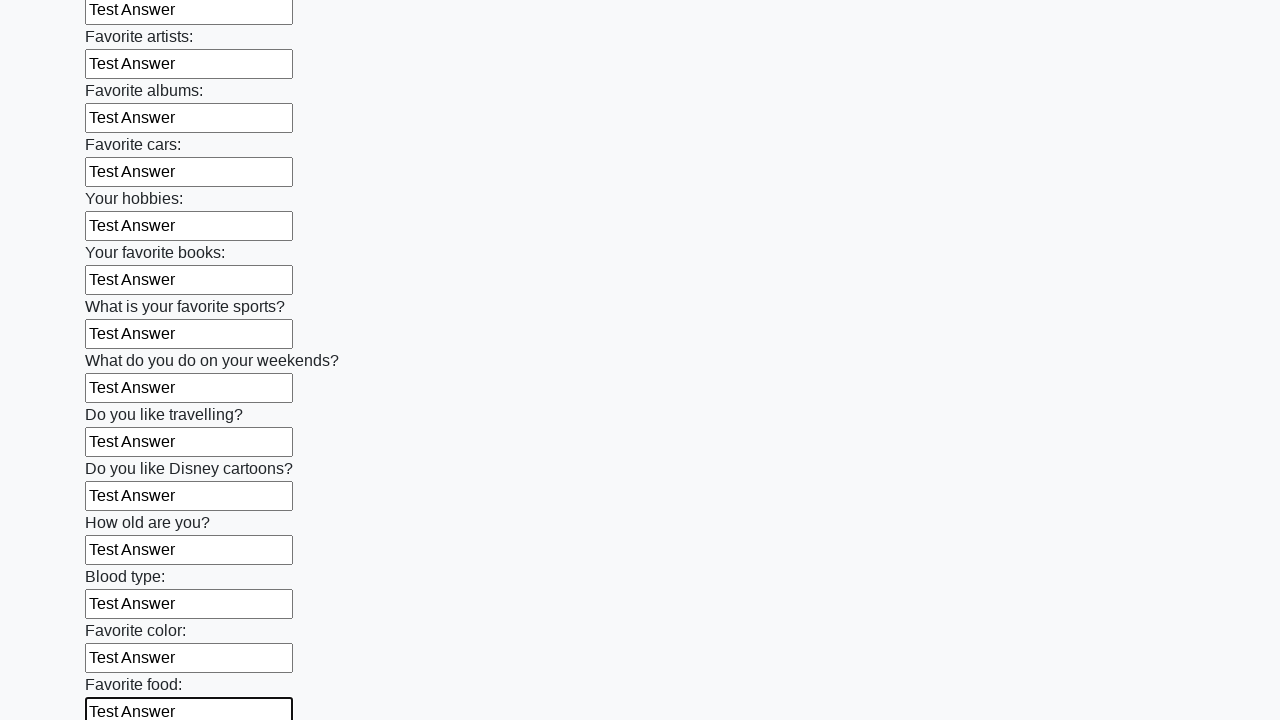

Filled input field with 'Test Answer' on input >> nth=21
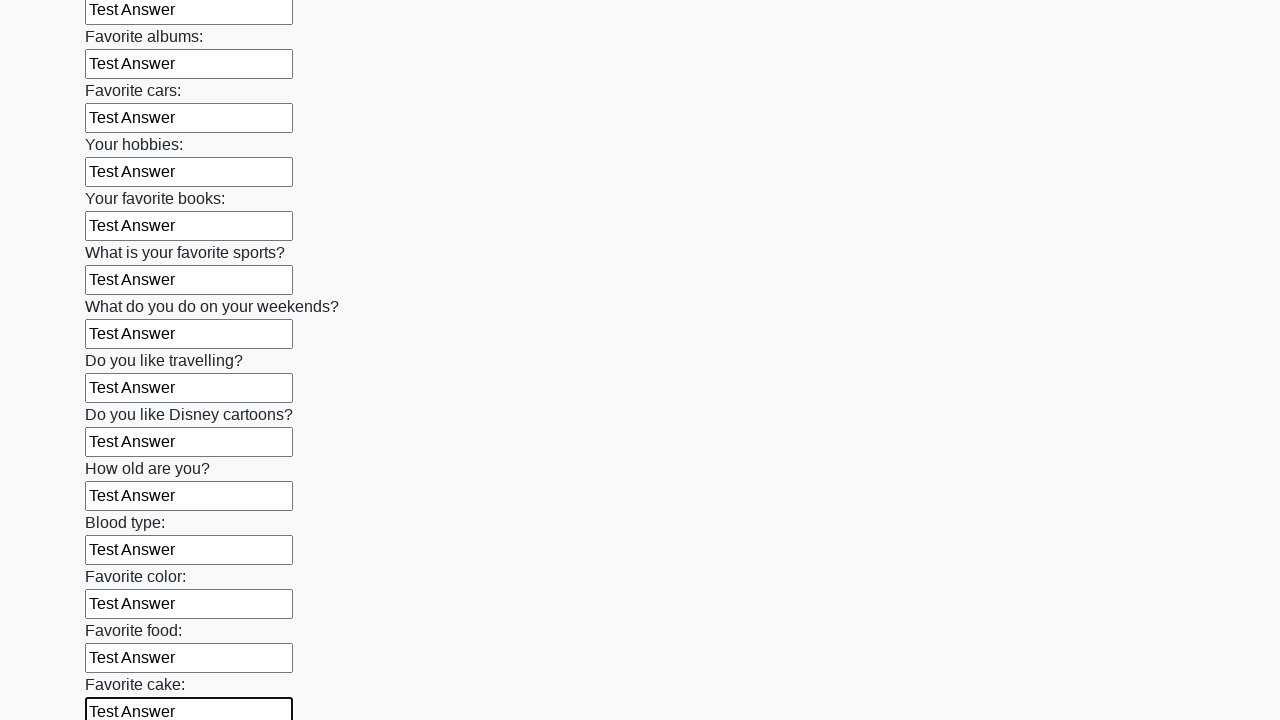

Filled input field with 'Test Answer' on input >> nth=22
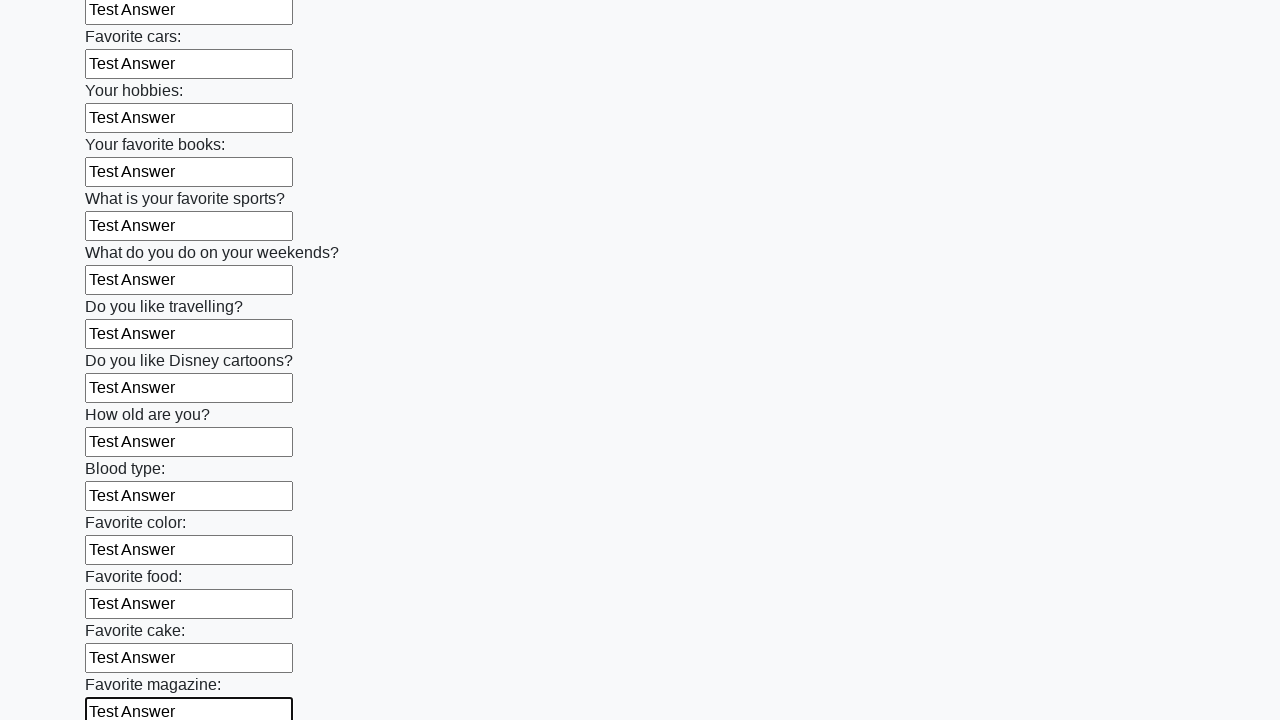

Filled input field with 'Test Answer' on input >> nth=23
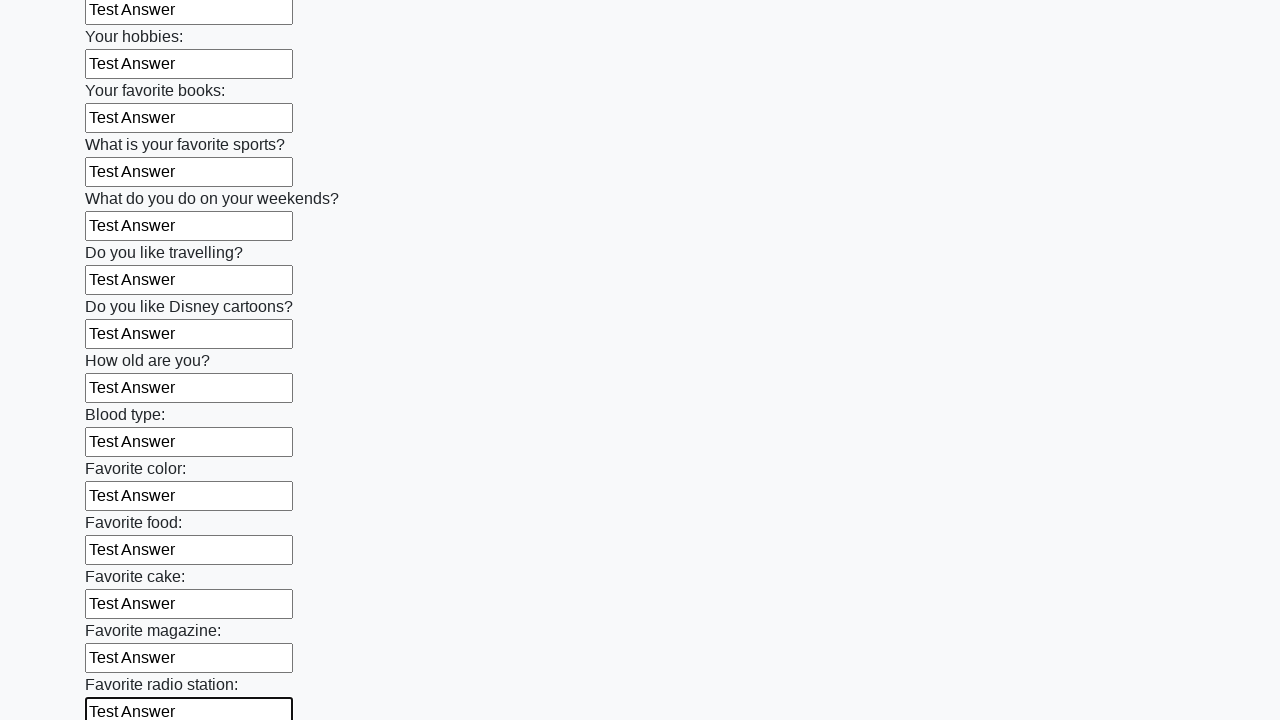

Filled input field with 'Test Answer' on input >> nth=24
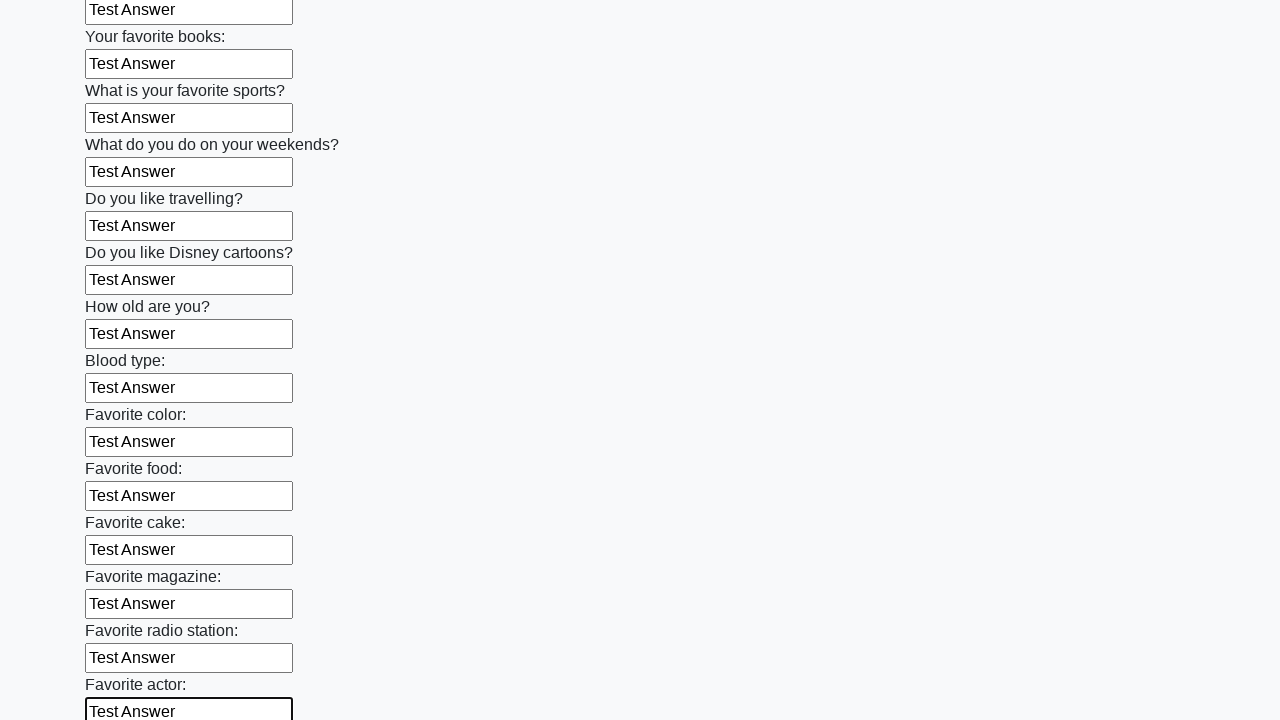

Filled input field with 'Test Answer' on input >> nth=25
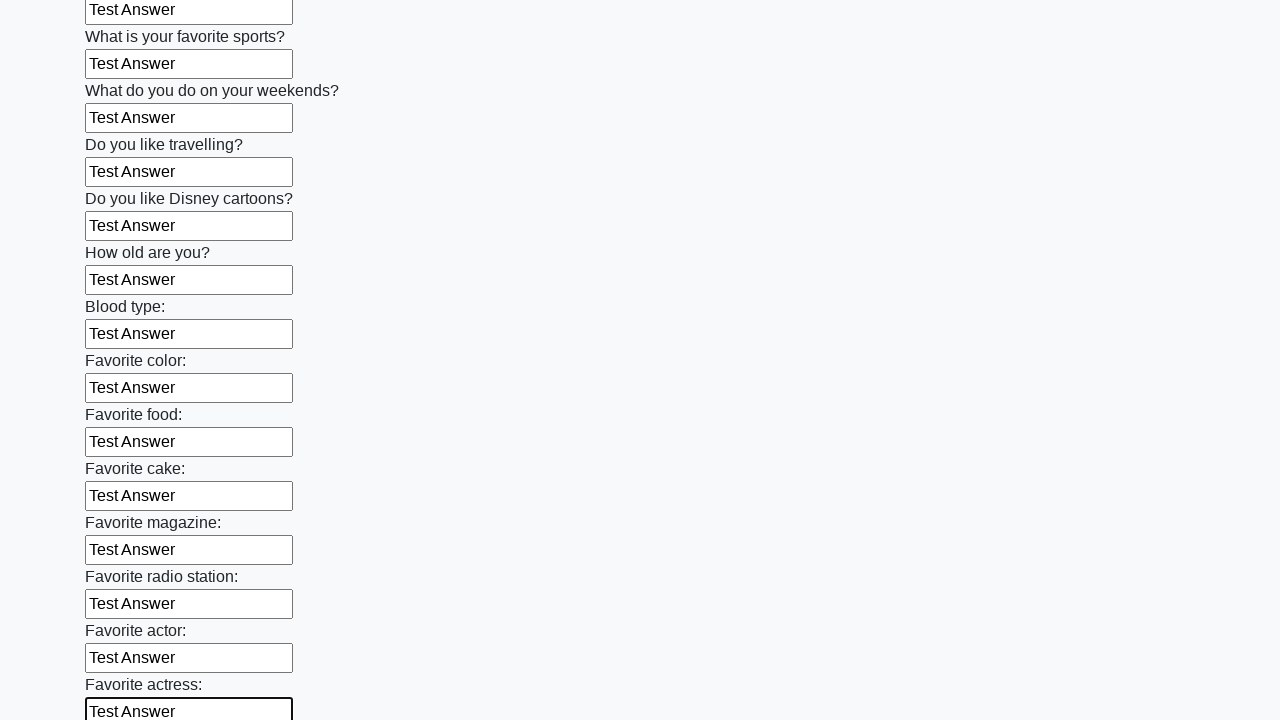

Filled input field with 'Test Answer' on input >> nth=26
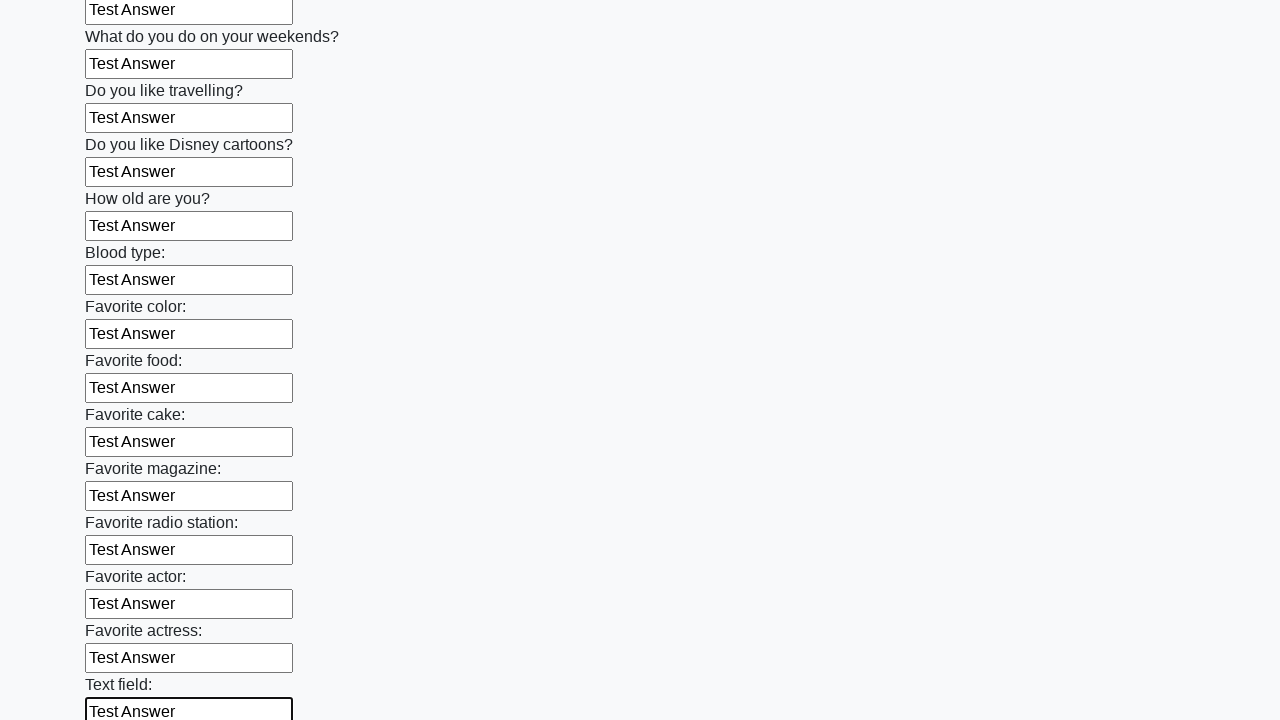

Filled input field with 'Test Answer' on input >> nth=27
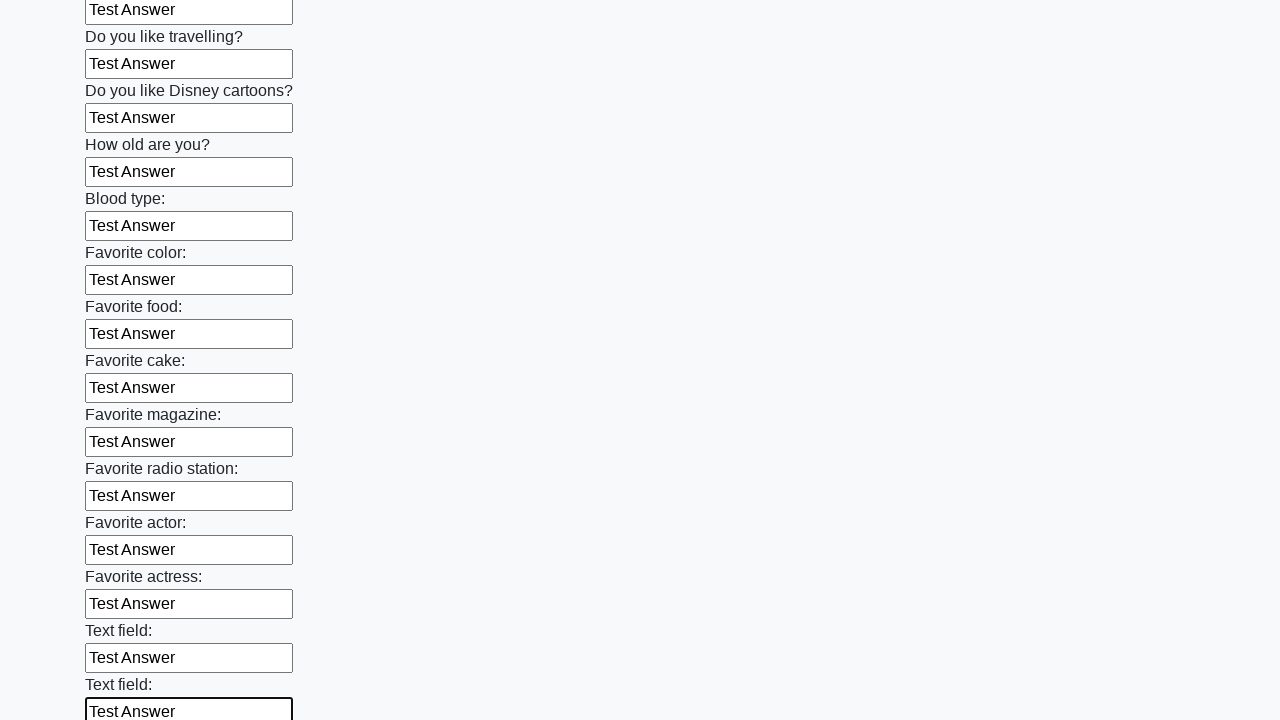

Filled input field with 'Test Answer' on input >> nth=28
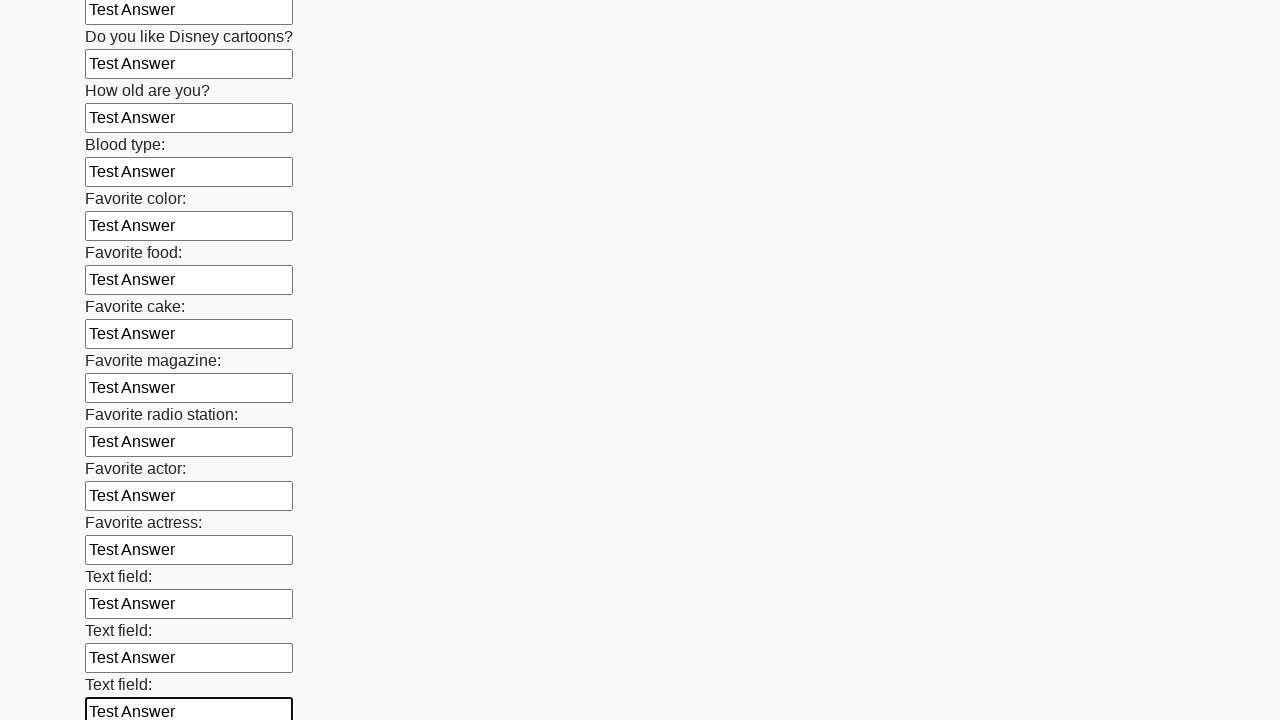

Filled input field with 'Test Answer' on input >> nth=29
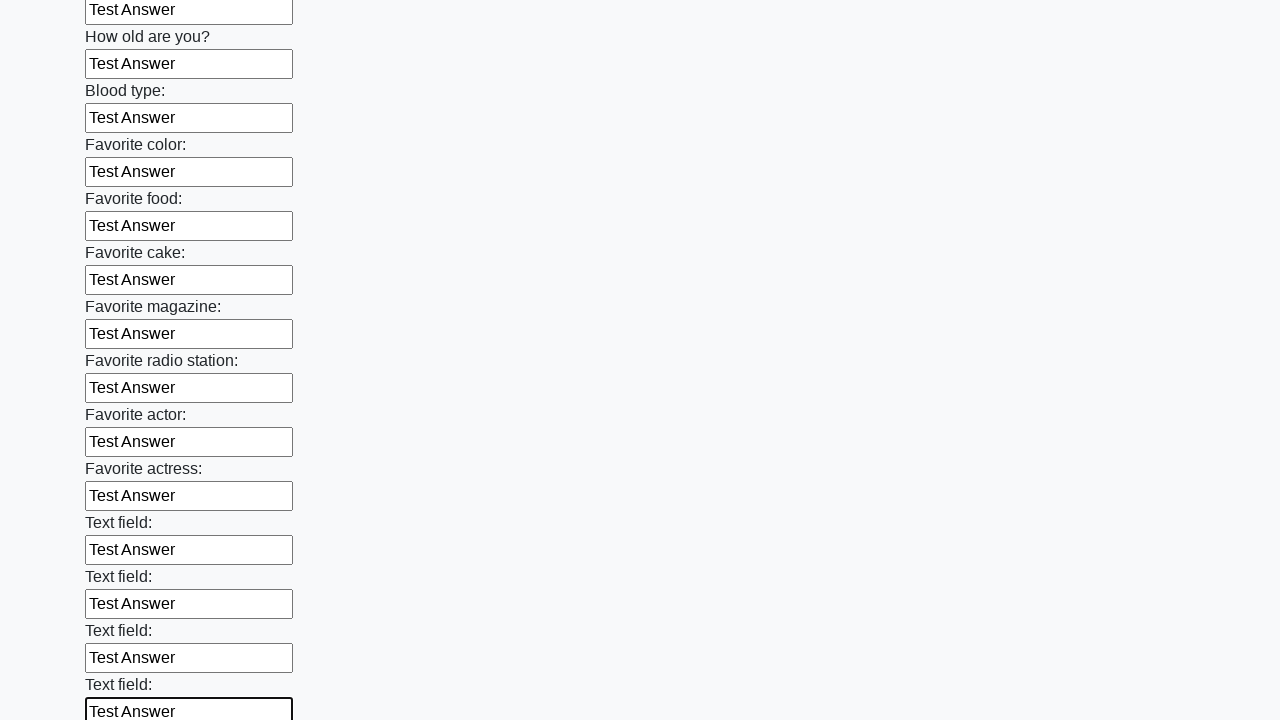

Filled input field with 'Test Answer' on input >> nth=30
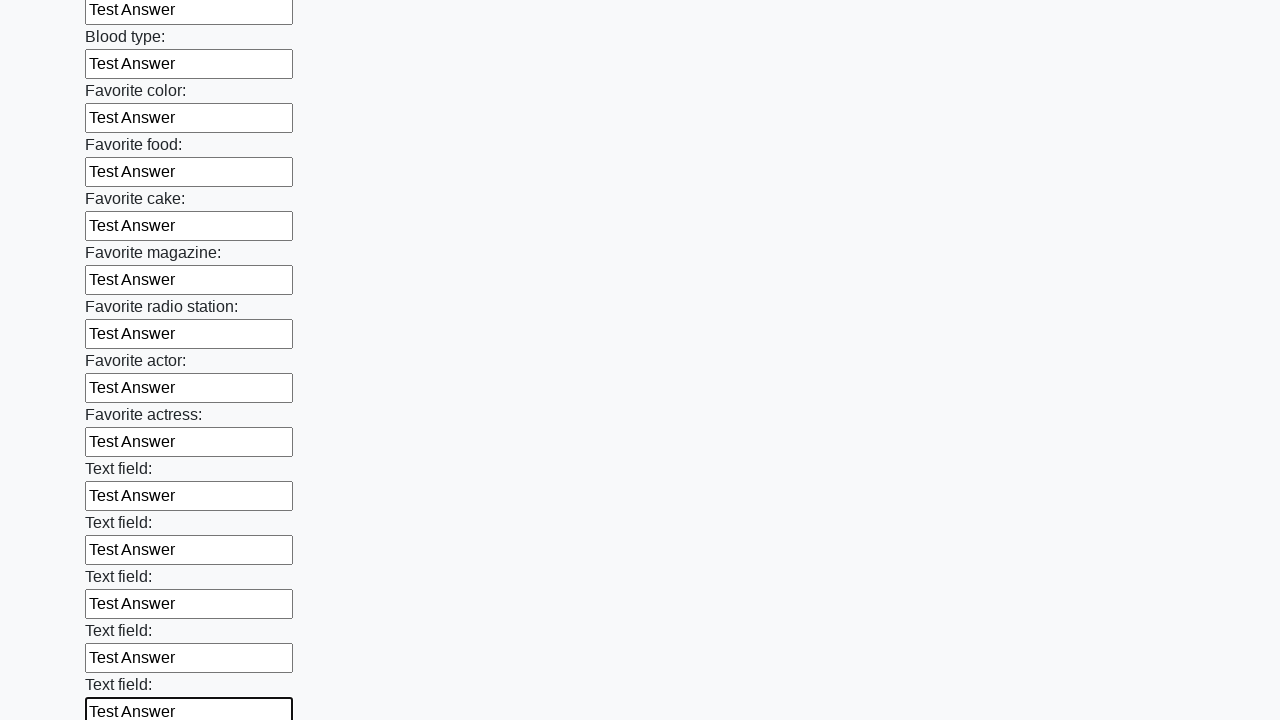

Filled input field with 'Test Answer' on input >> nth=31
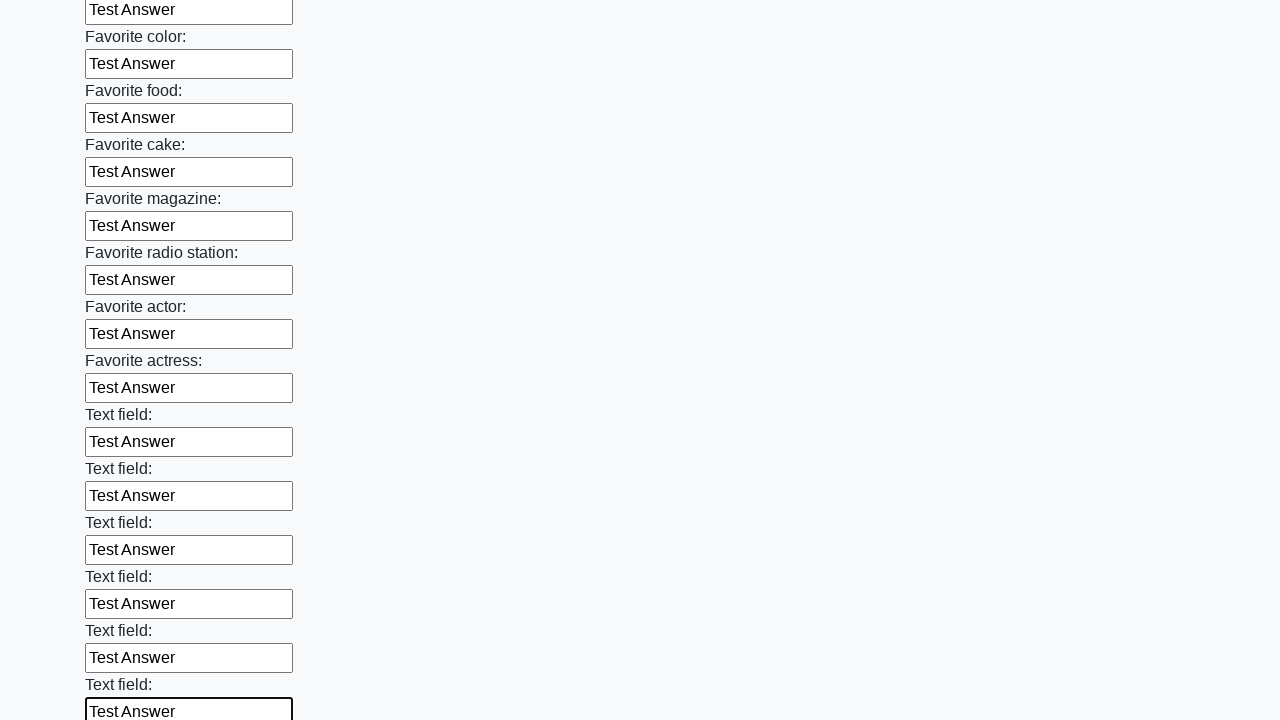

Filled input field with 'Test Answer' on input >> nth=32
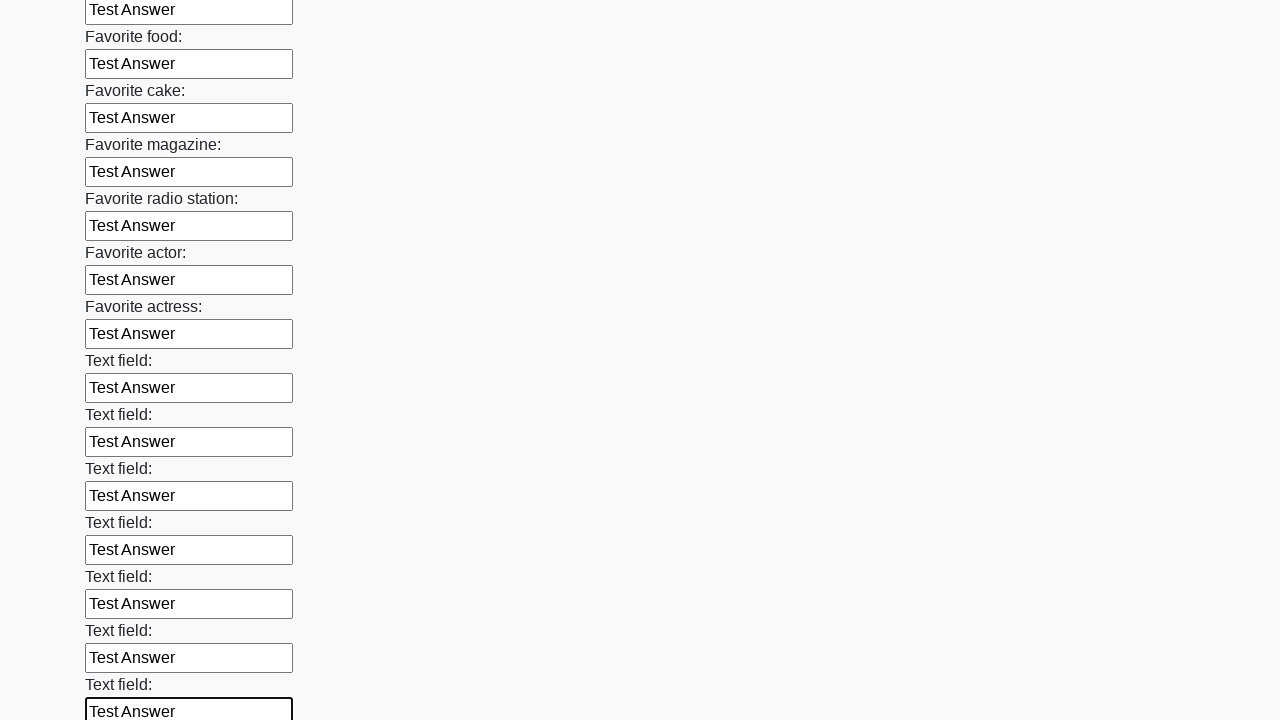

Filled input field with 'Test Answer' on input >> nth=33
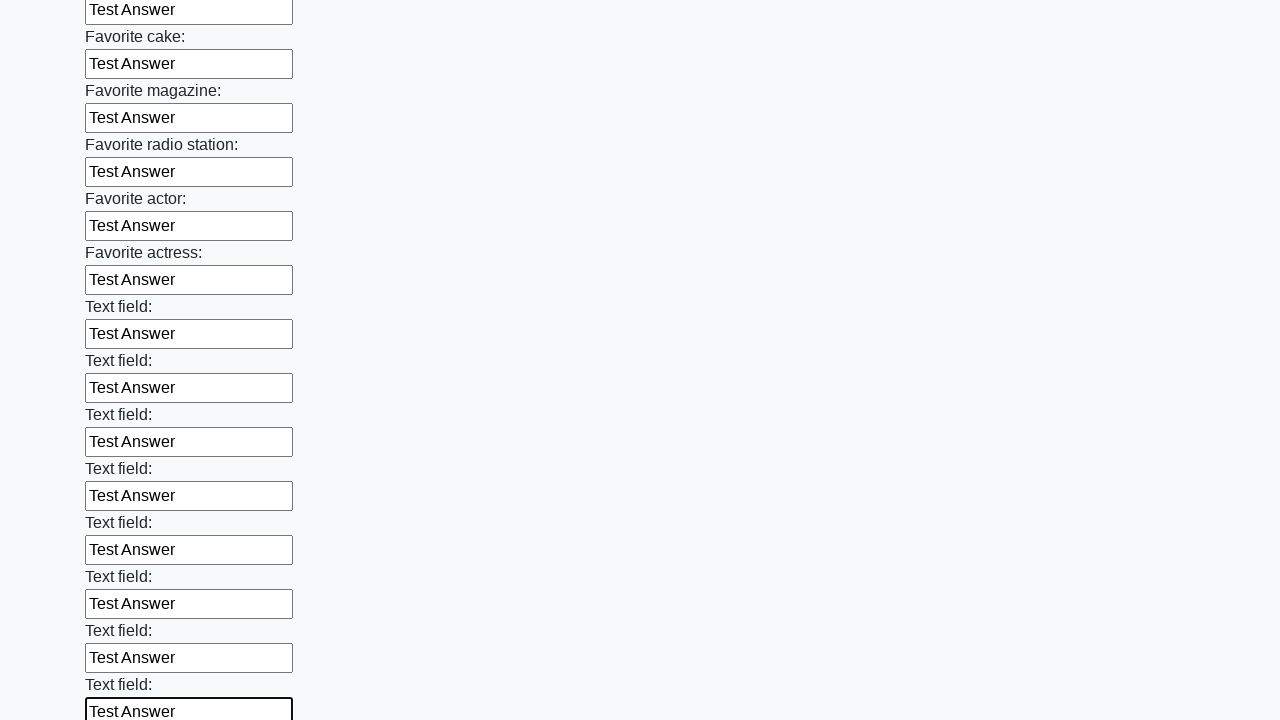

Filled input field with 'Test Answer' on input >> nth=34
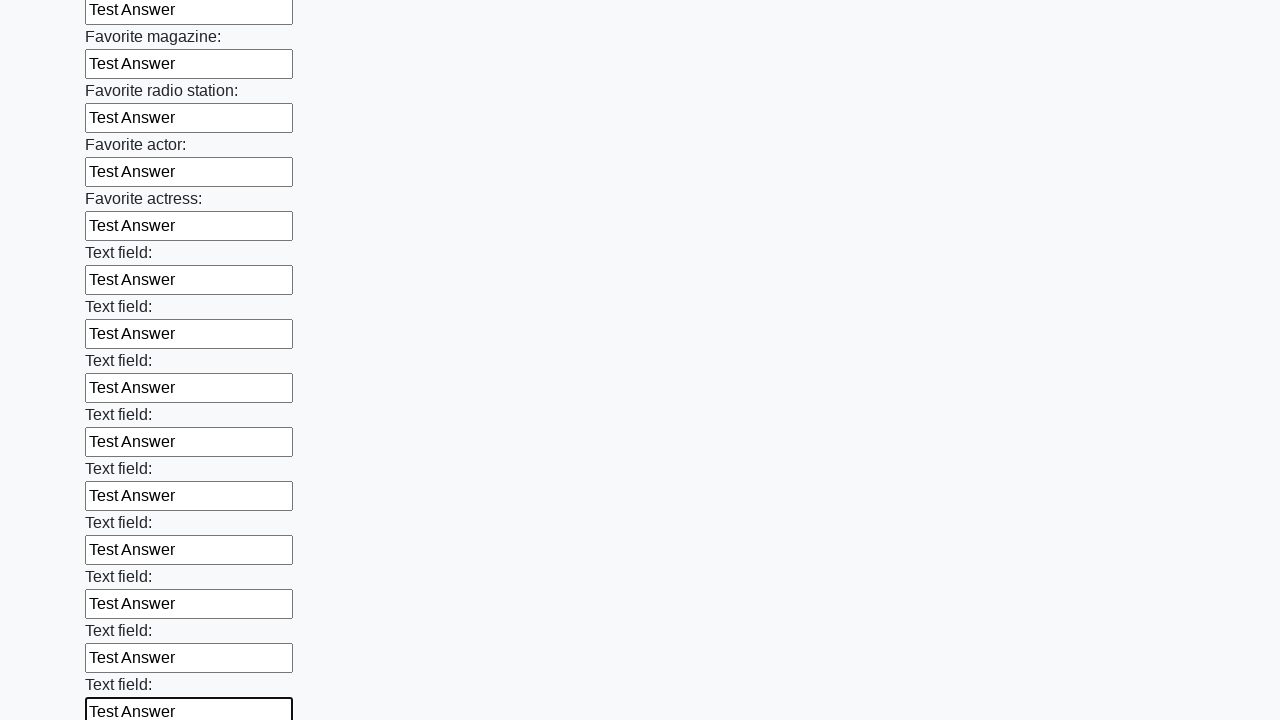

Filled input field with 'Test Answer' on input >> nth=35
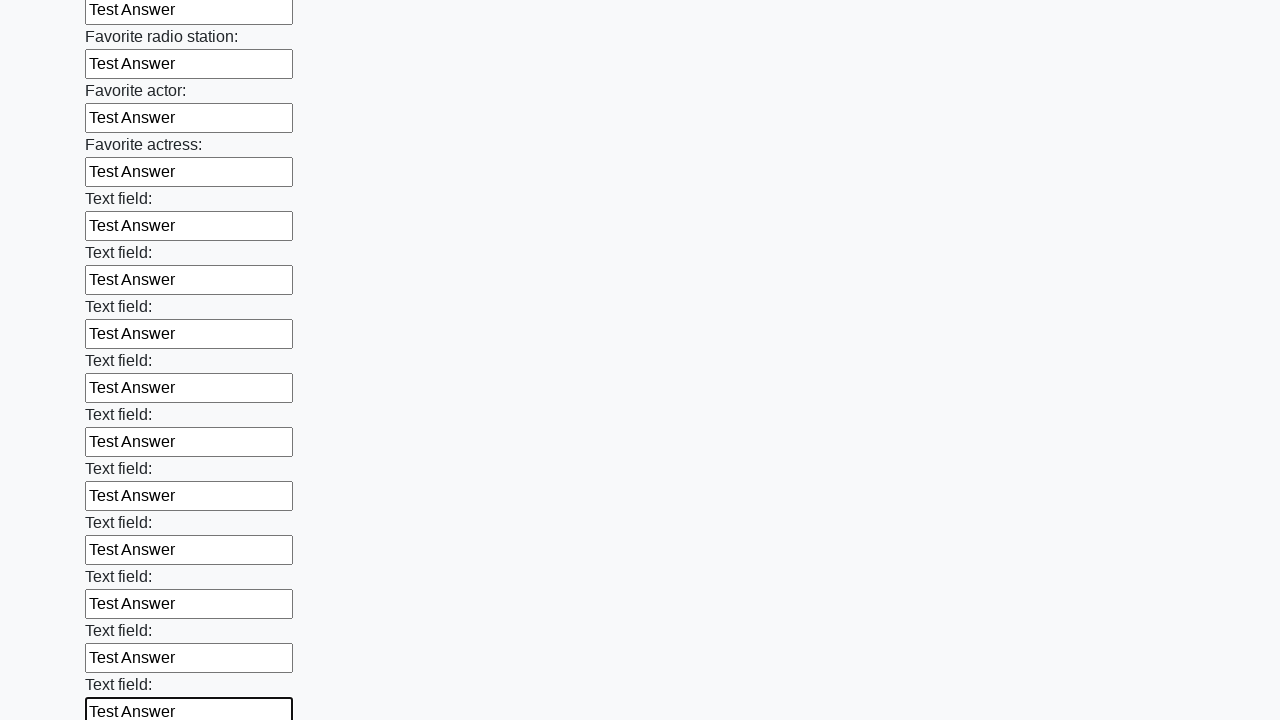

Filled input field with 'Test Answer' on input >> nth=36
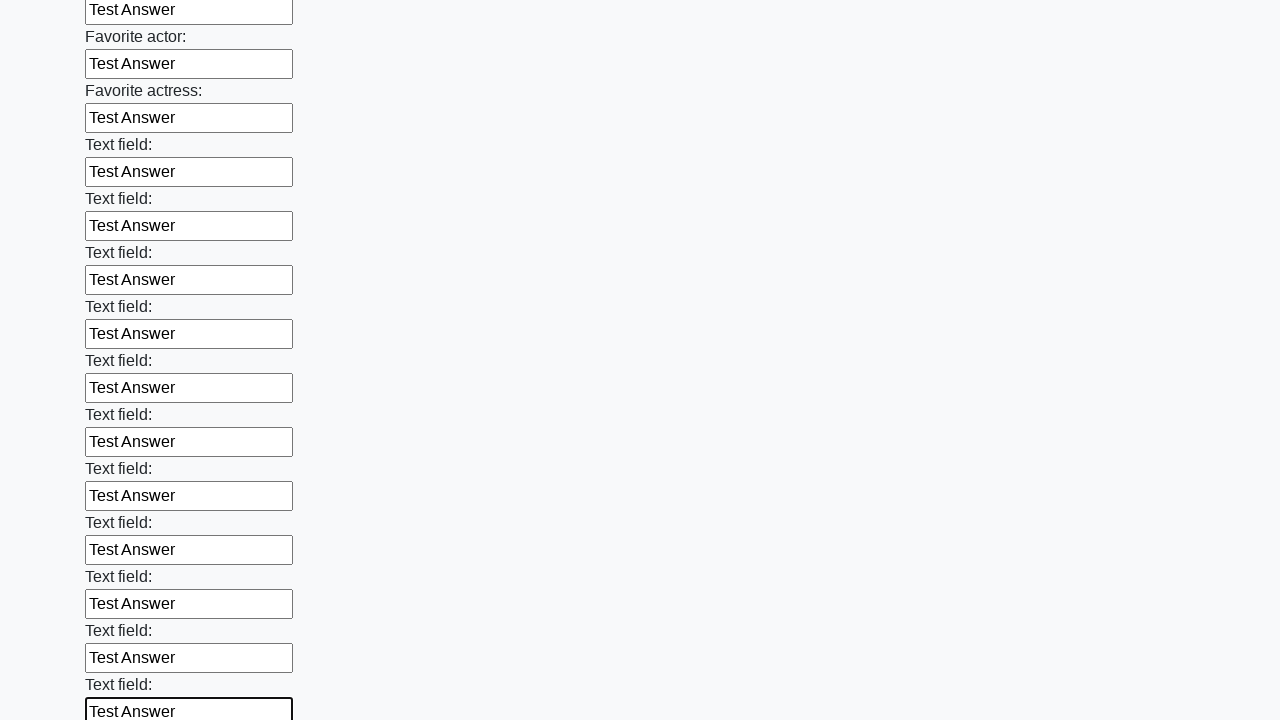

Filled input field with 'Test Answer' on input >> nth=37
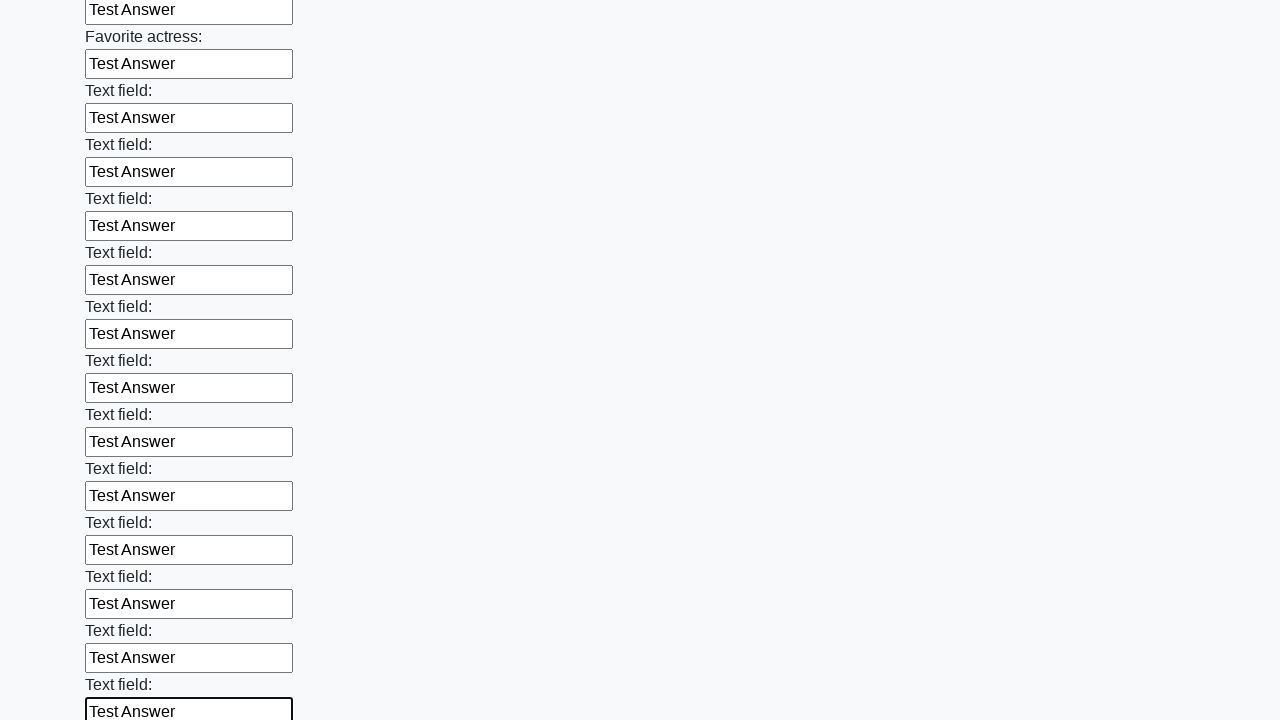

Filled input field with 'Test Answer' on input >> nth=38
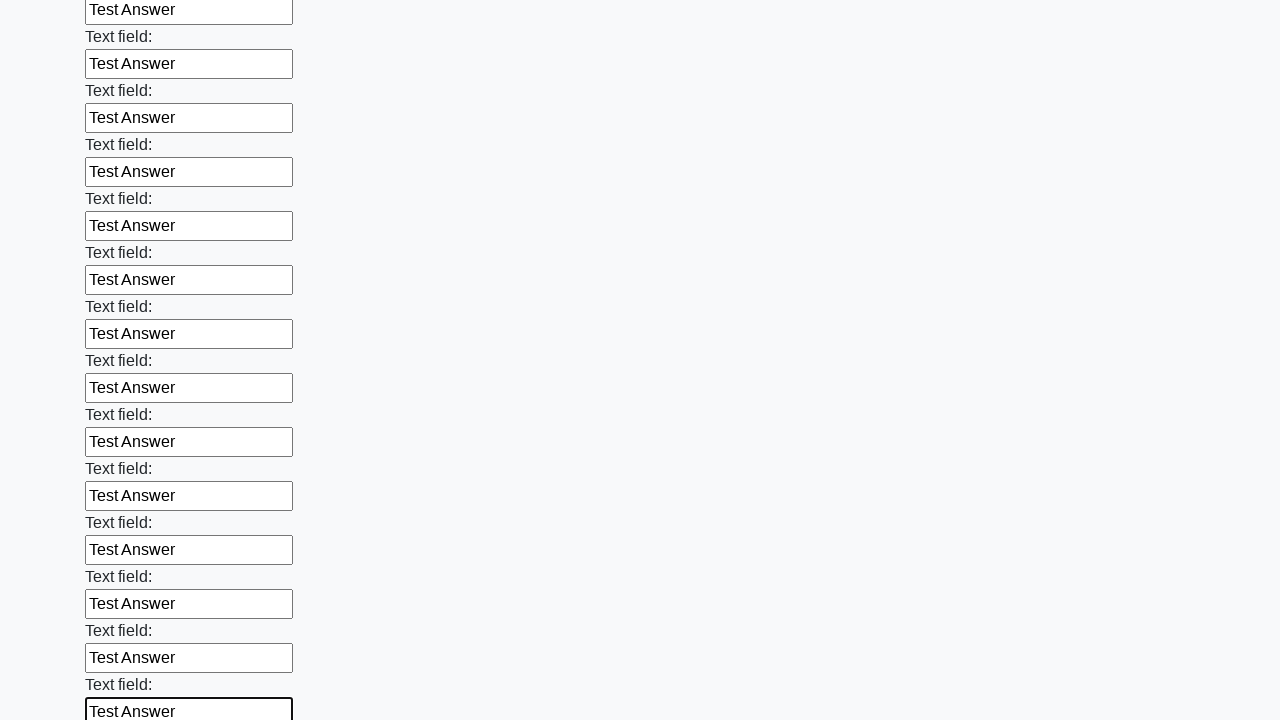

Filled input field with 'Test Answer' on input >> nth=39
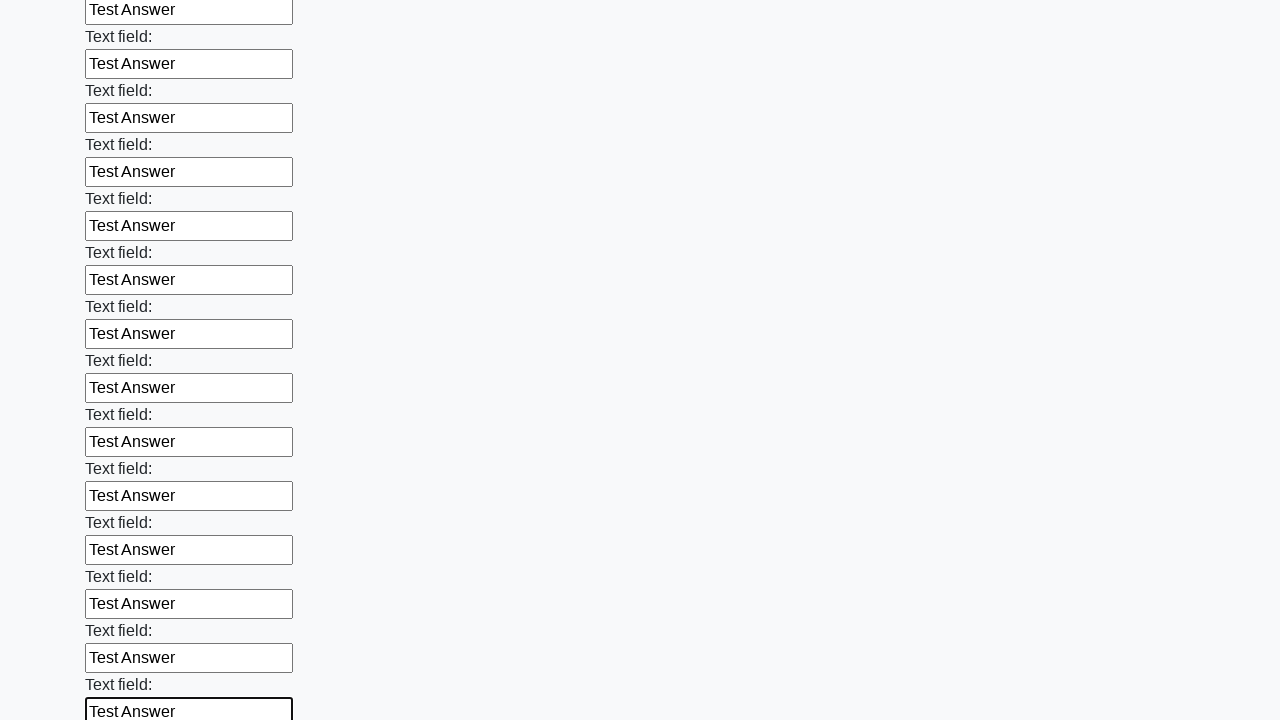

Filled input field with 'Test Answer' on input >> nth=40
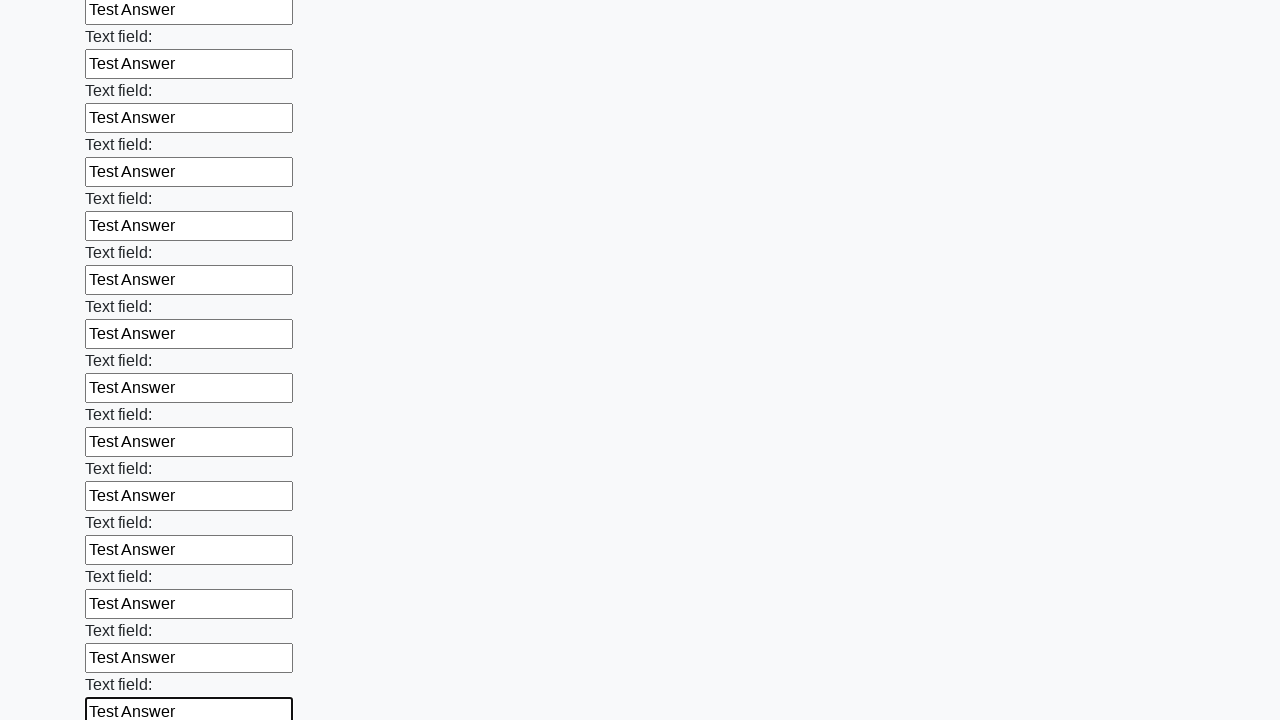

Filled input field with 'Test Answer' on input >> nth=41
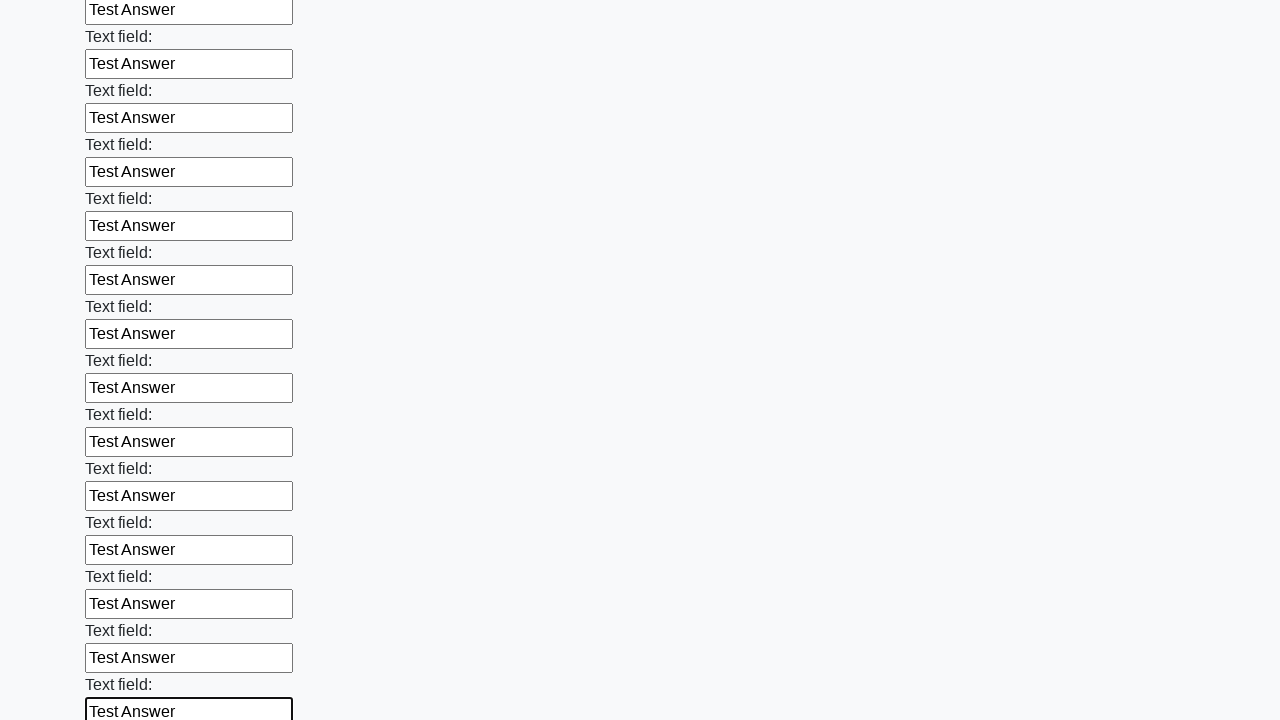

Filled input field with 'Test Answer' on input >> nth=42
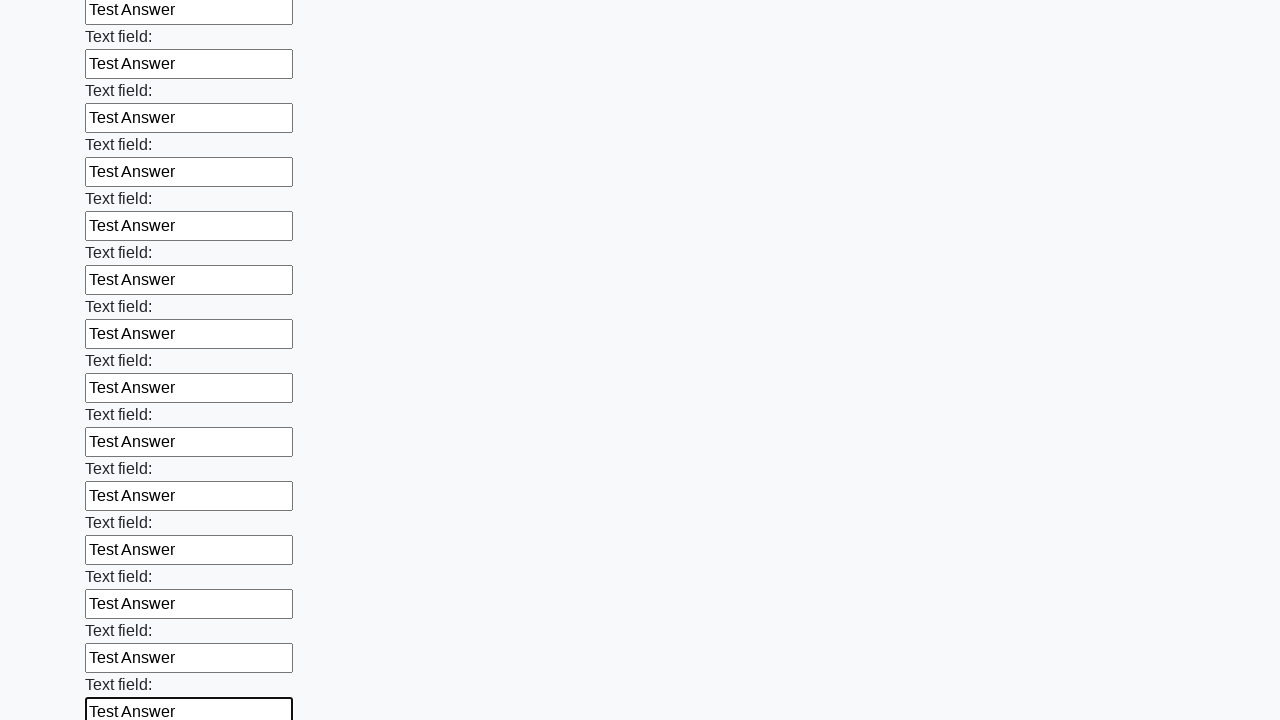

Filled input field with 'Test Answer' on input >> nth=43
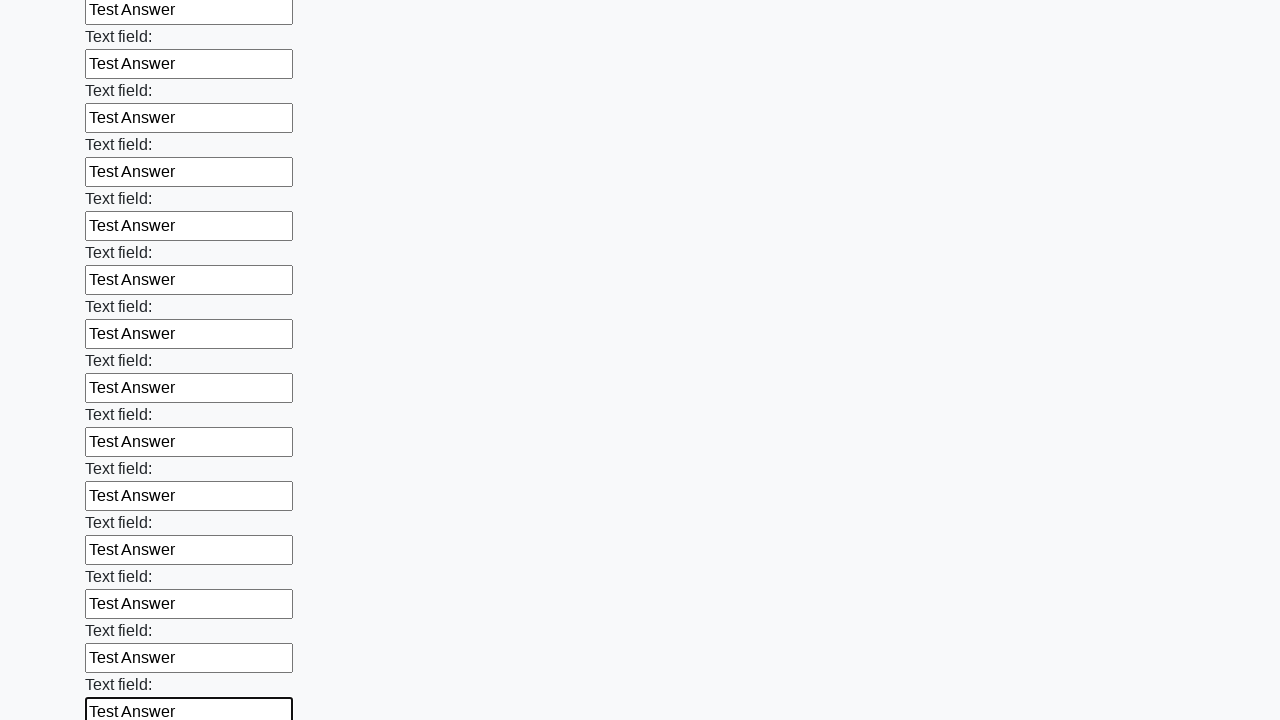

Filled input field with 'Test Answer' on input >> nth=44
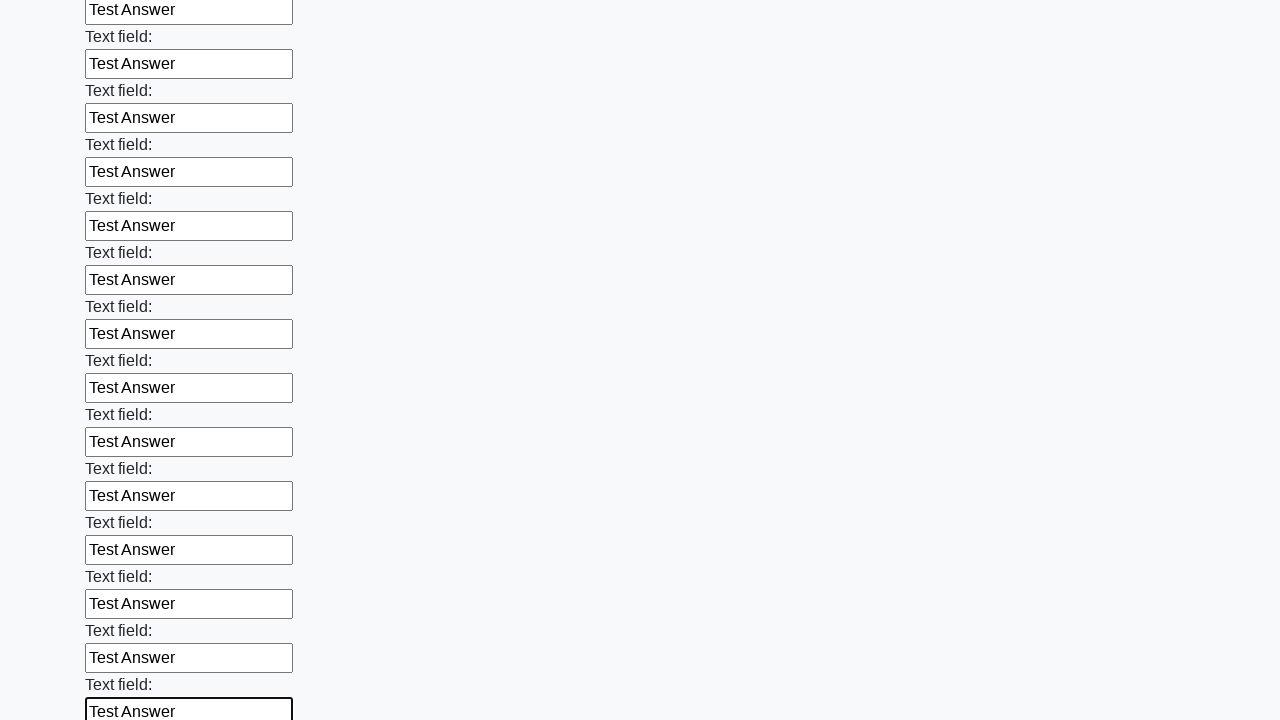

Filled input field with 'Test Answer' on input >> nth=45
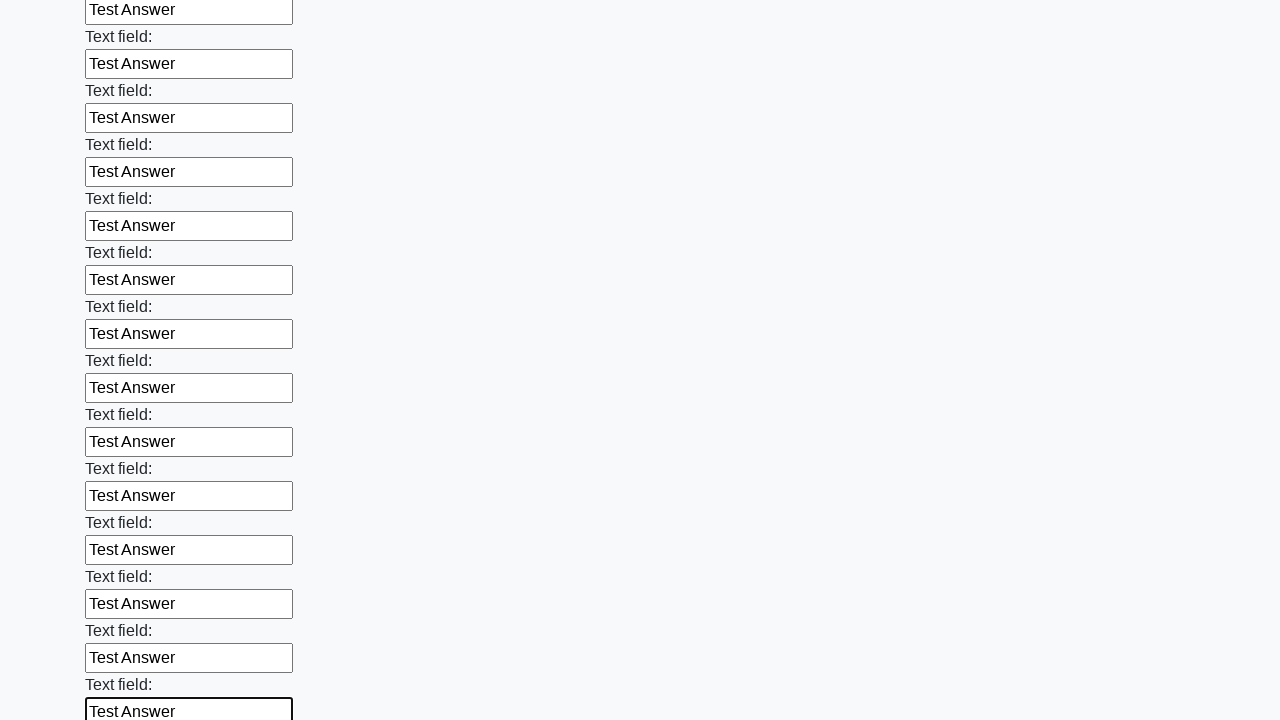

Filled input field with 'Test Answer' on input >> nth=46
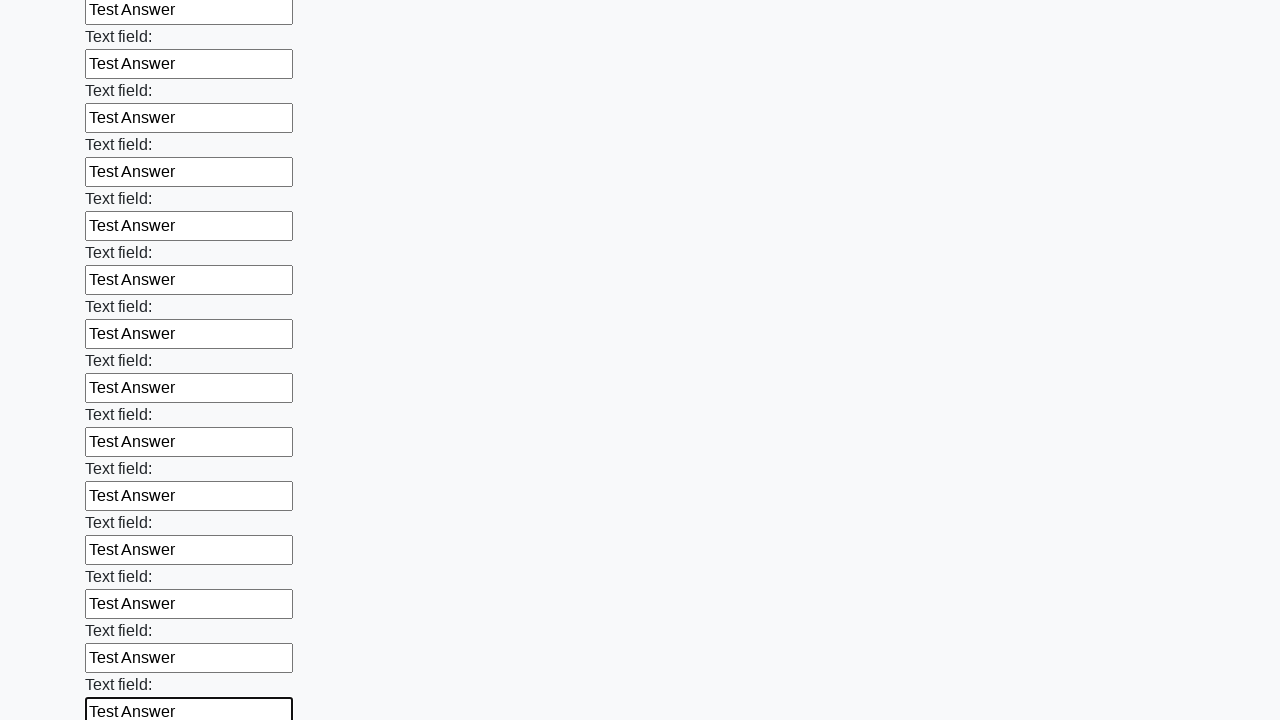

Filled input field with 'Test Answer' on input >> nth=47
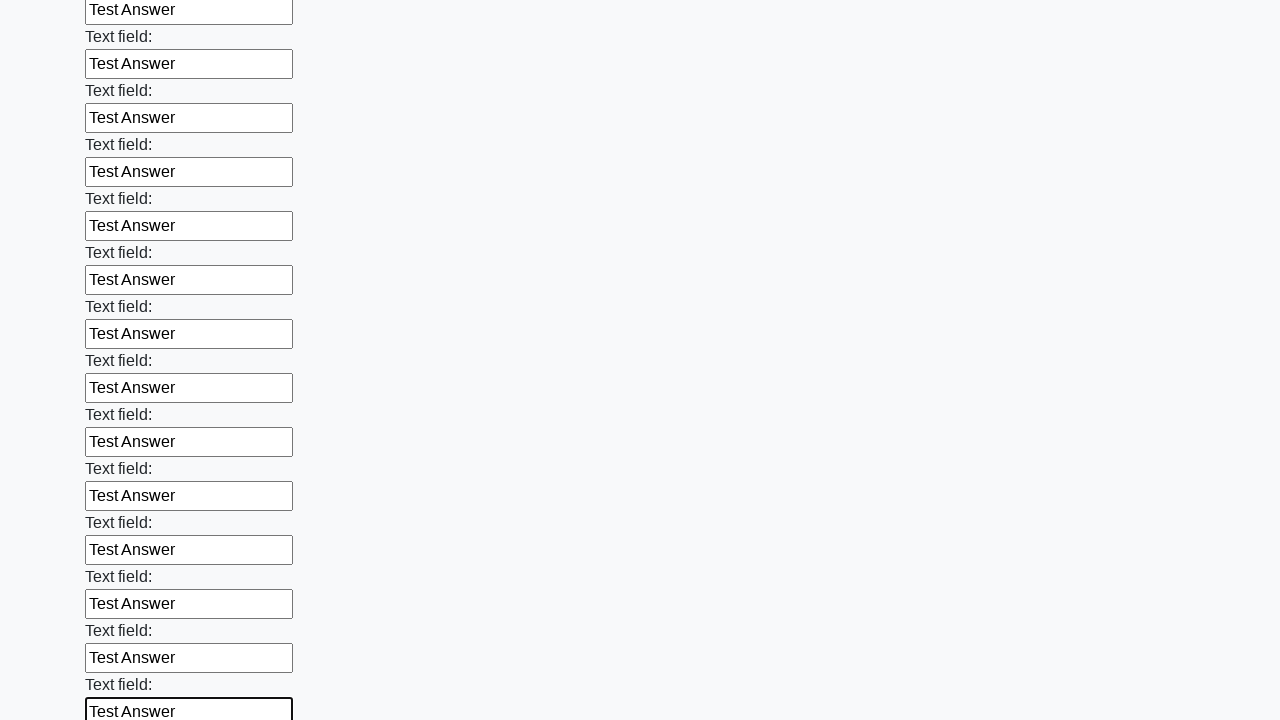

Filled input field with 'Test Answer' on input >> nth=48
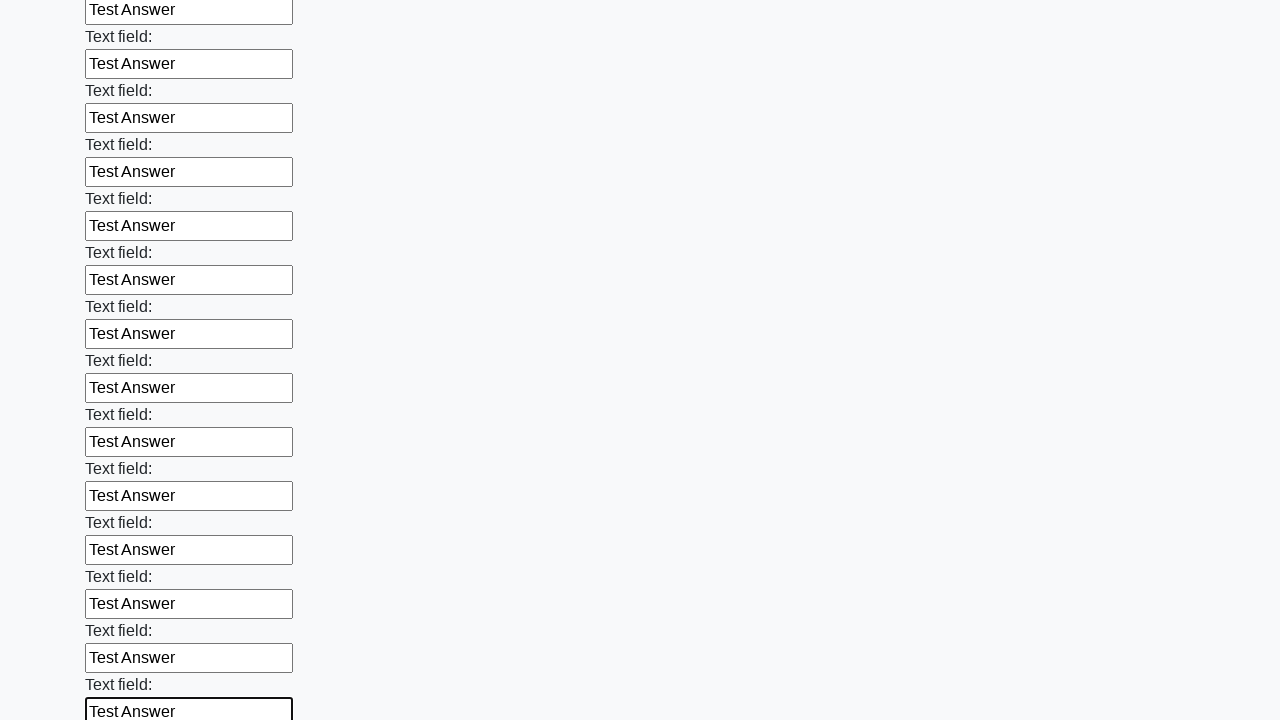

Filled input field with 'Test Answer' on input >> nth=49
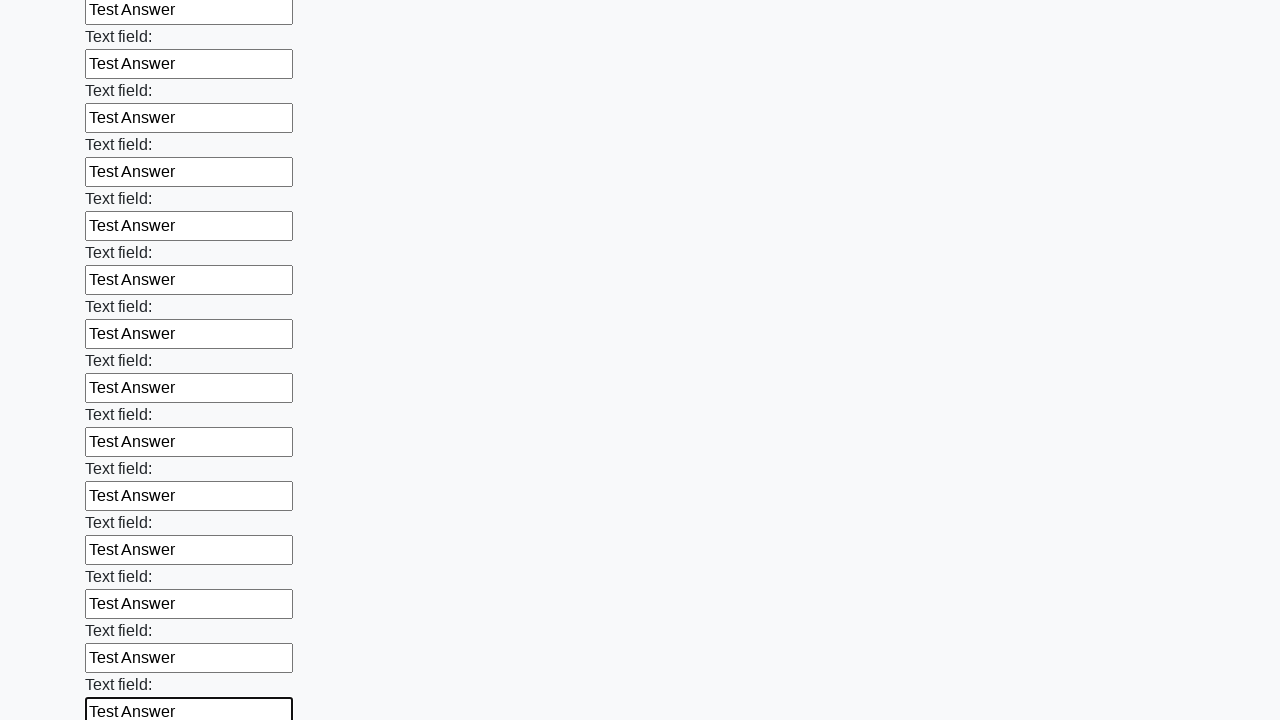

Filled input field with 'Test Answer' on input >> nth=50
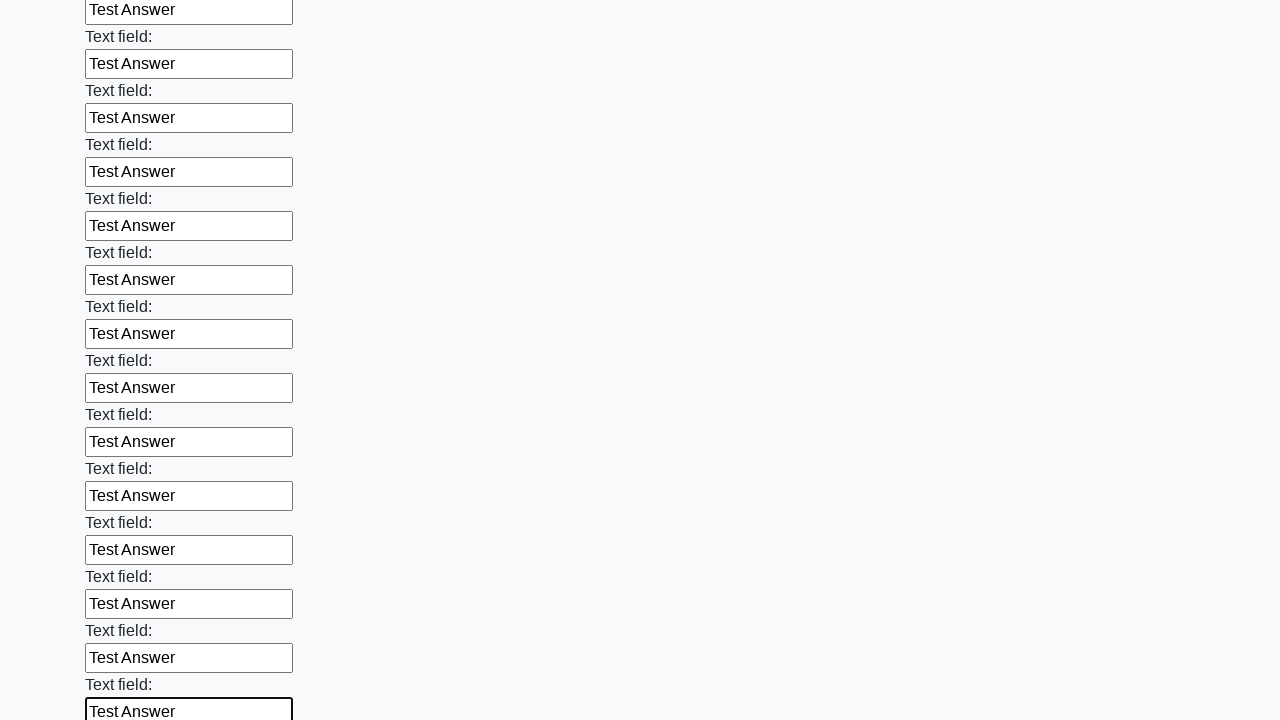

Filled input field with 'Test Answer' on input >> nth=51
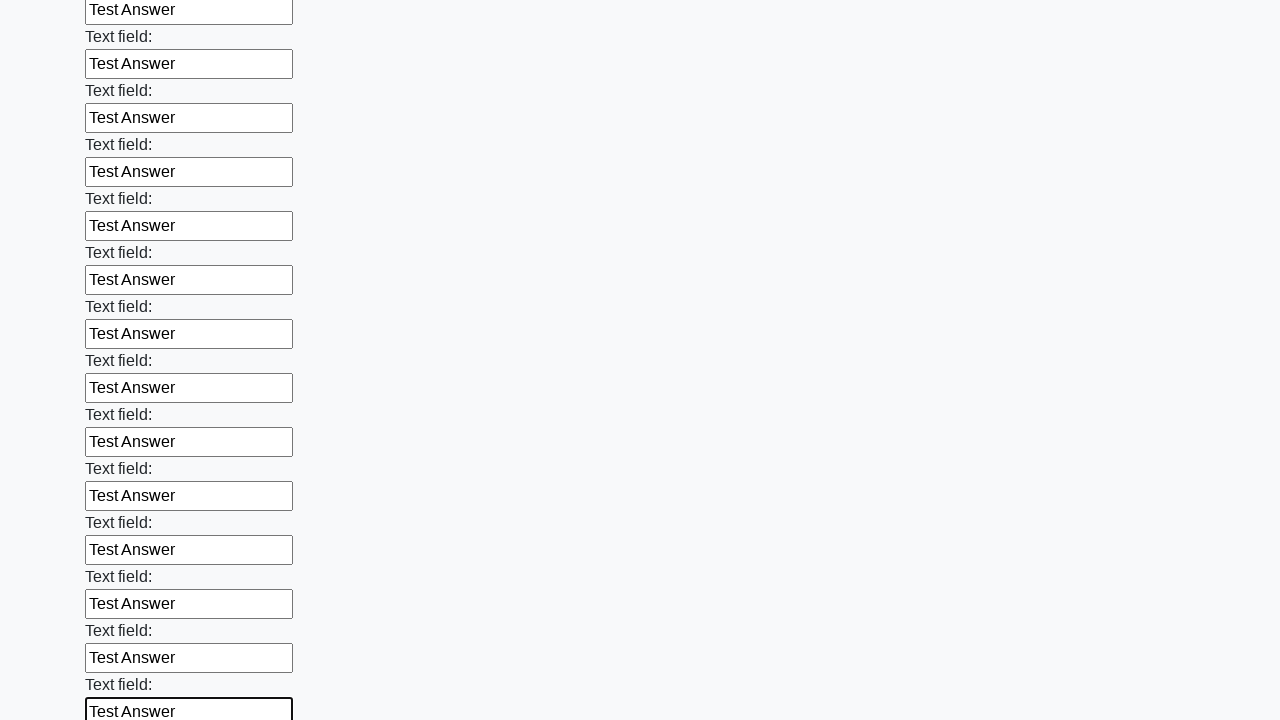

Filled input field with 'Test Answer' on input >> nth=52
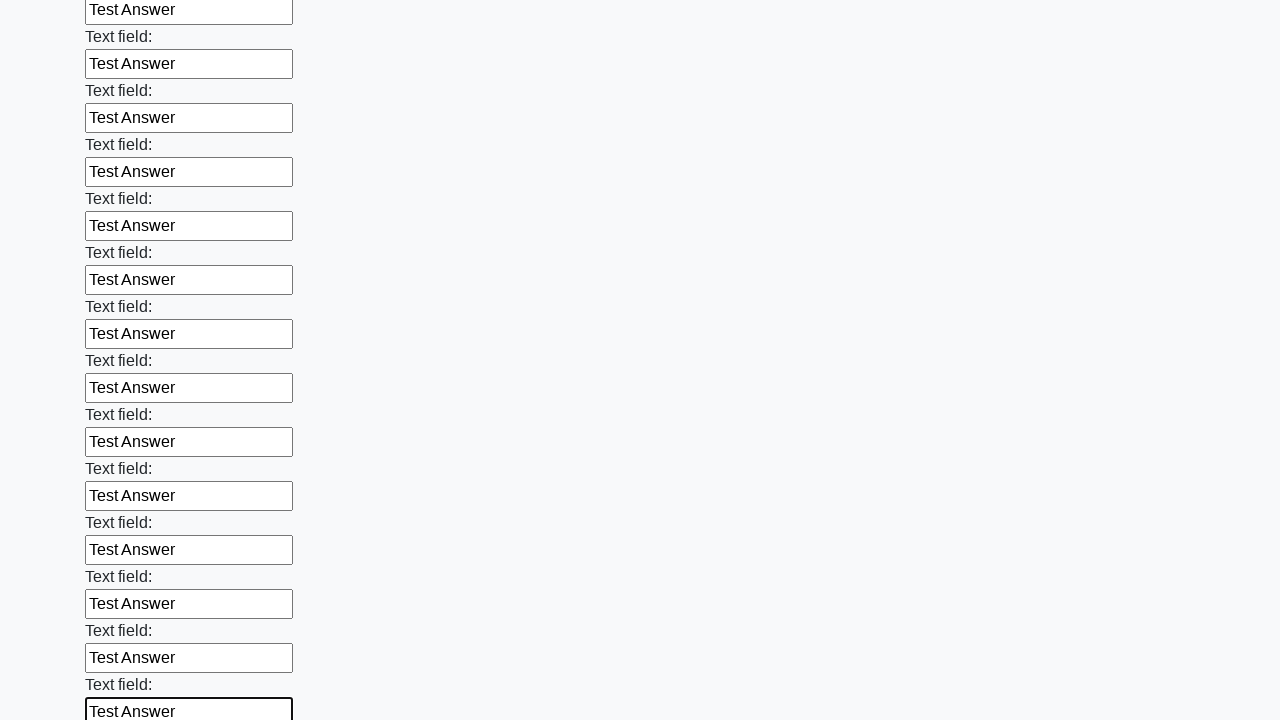

Filled input field with 'Test Answer' on input >> nth=53
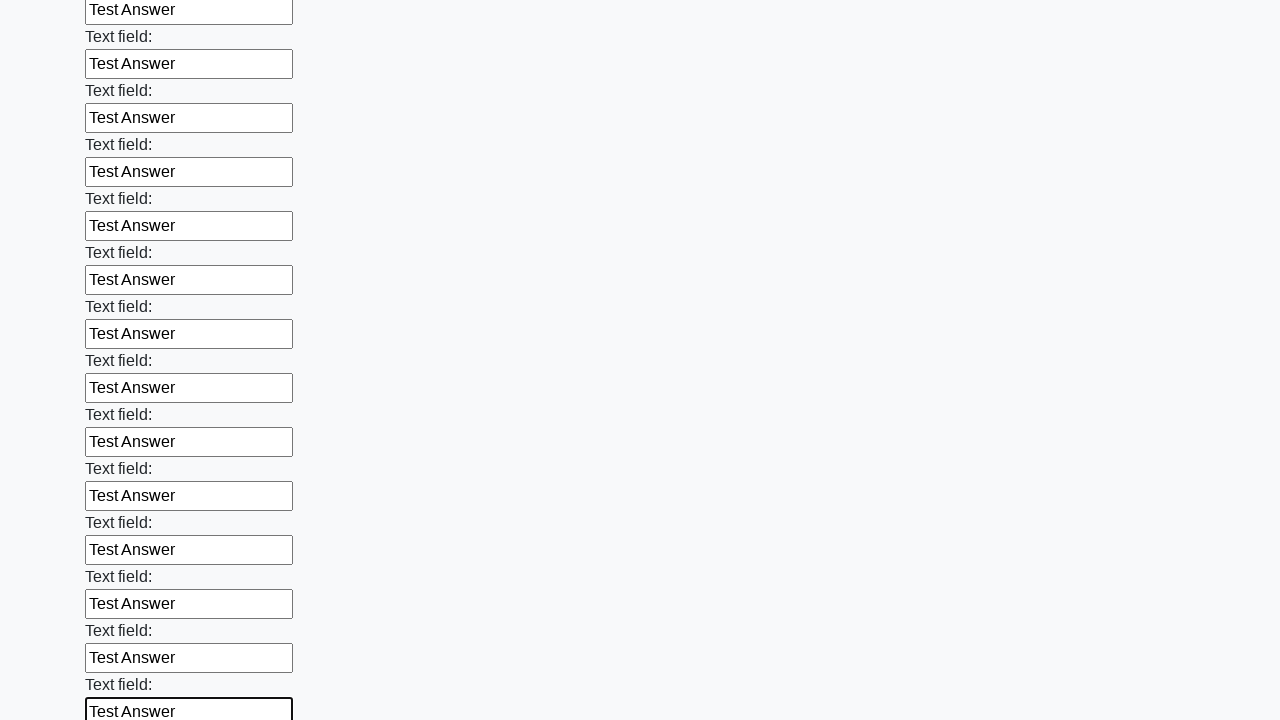

Filled input field with 'Test Answer' on input >> nth=54
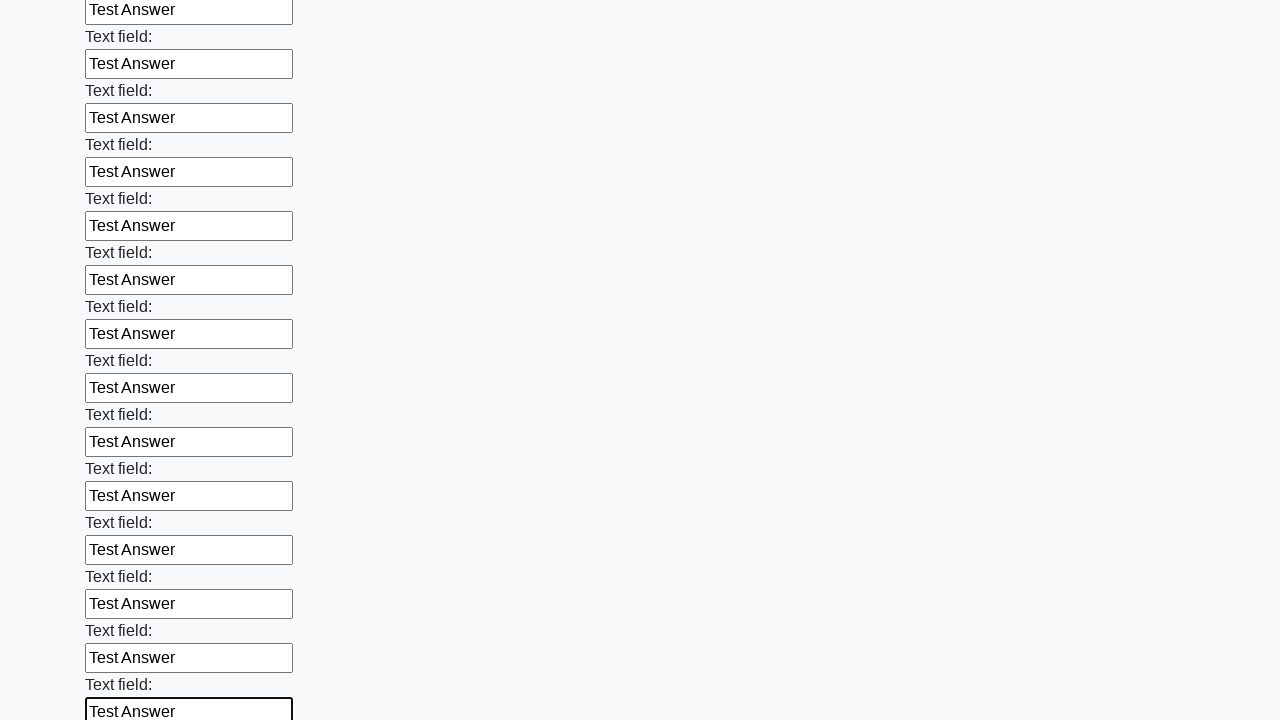

Filled input field with 'Test Answer' on input >> nth=55
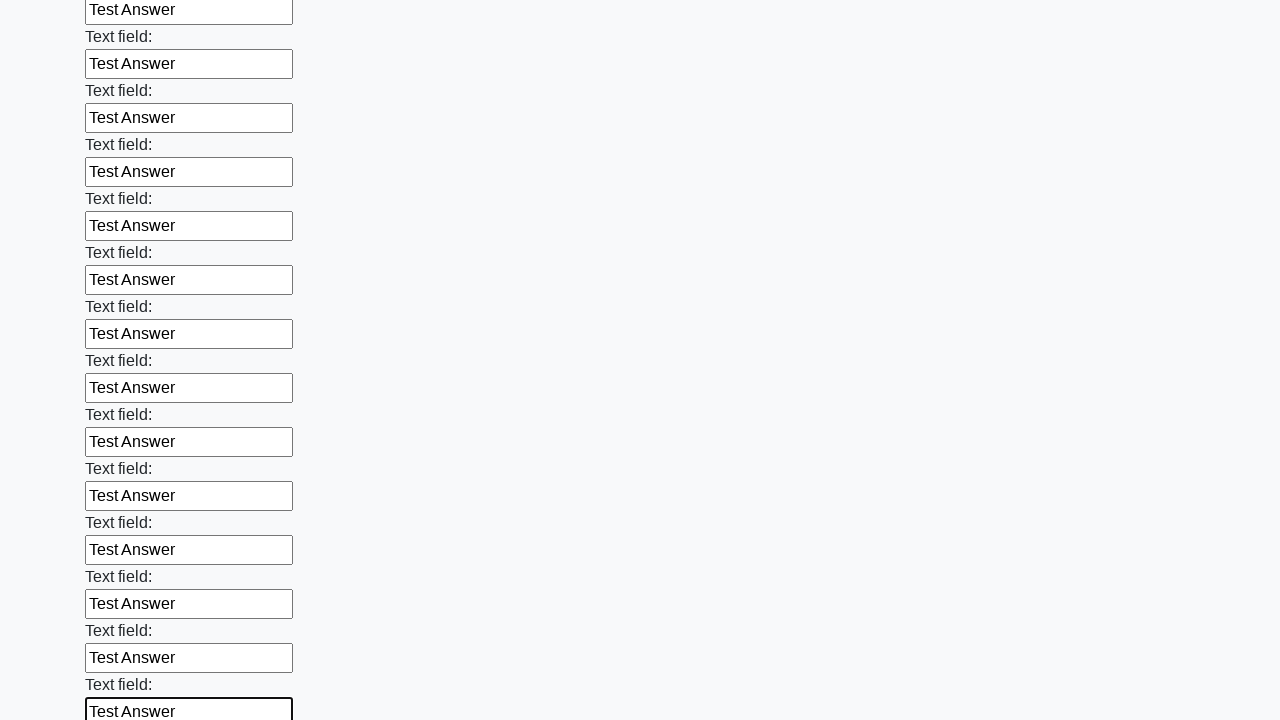

Filled input field with 'Test Answer' on input >> nth=56
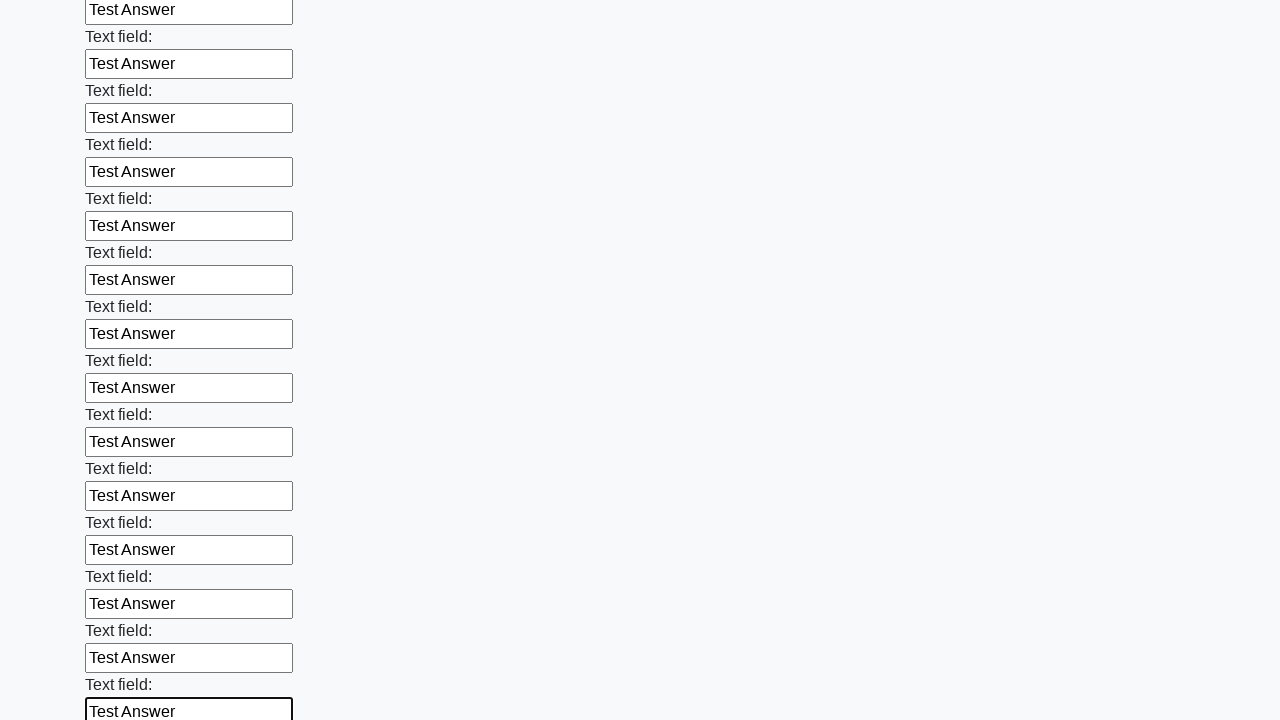

Filled input field with 'Test Answer' on input >> nth=57
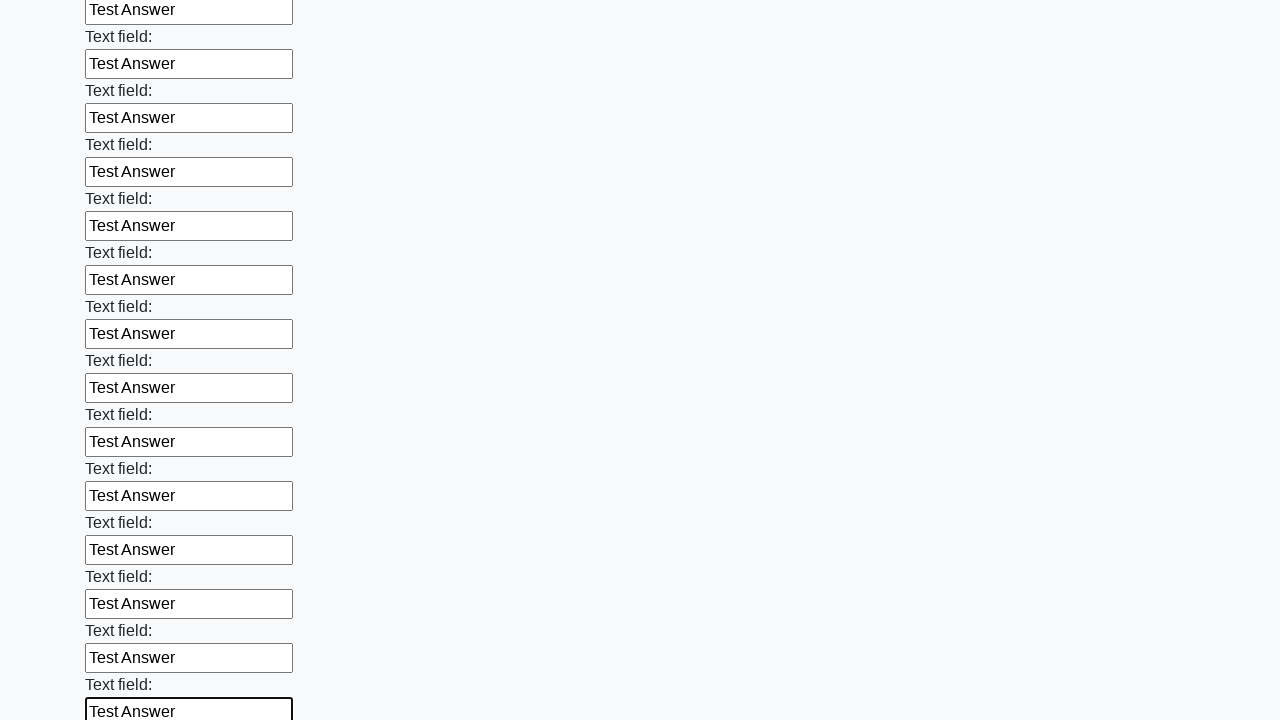

Filled input field with 'Test Answer' on input >> nth=58
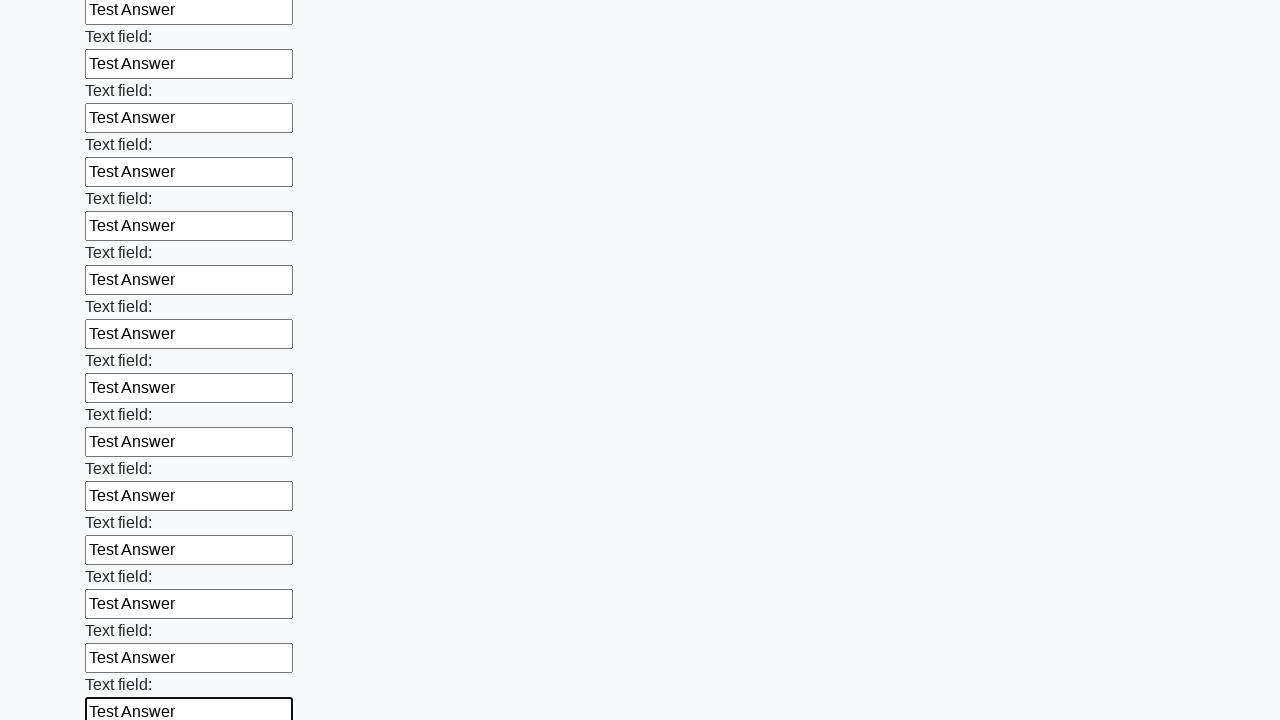

Filled input field with 'Test Answer' on input >> nth=59
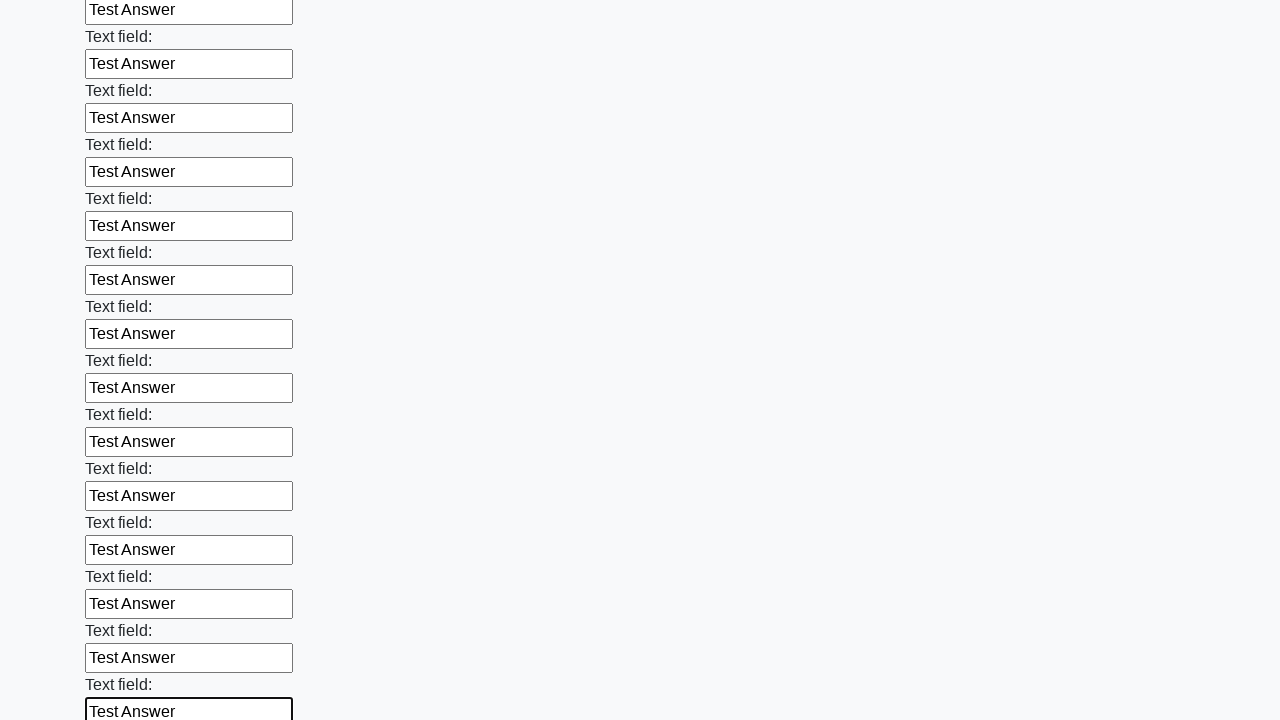

Filled input field with 'Test Answer' on input >> nth=60
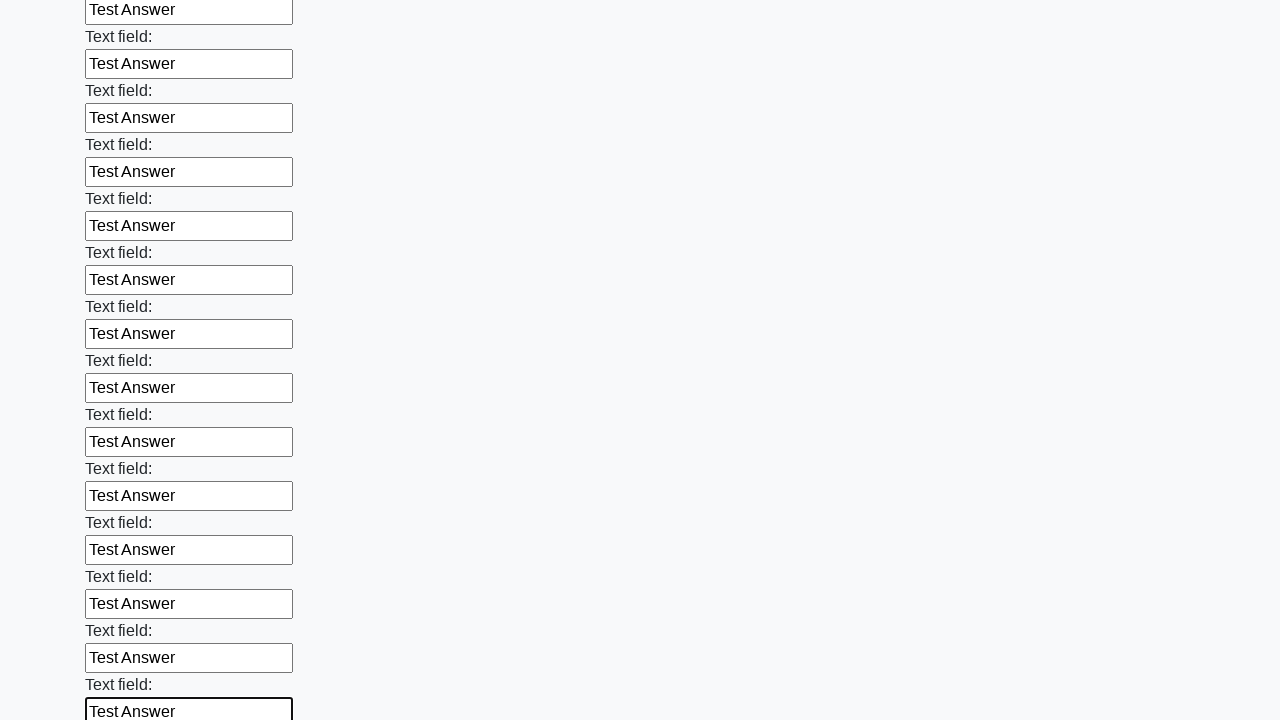

Filled input field with 'Test Answer' on input >> nth=61
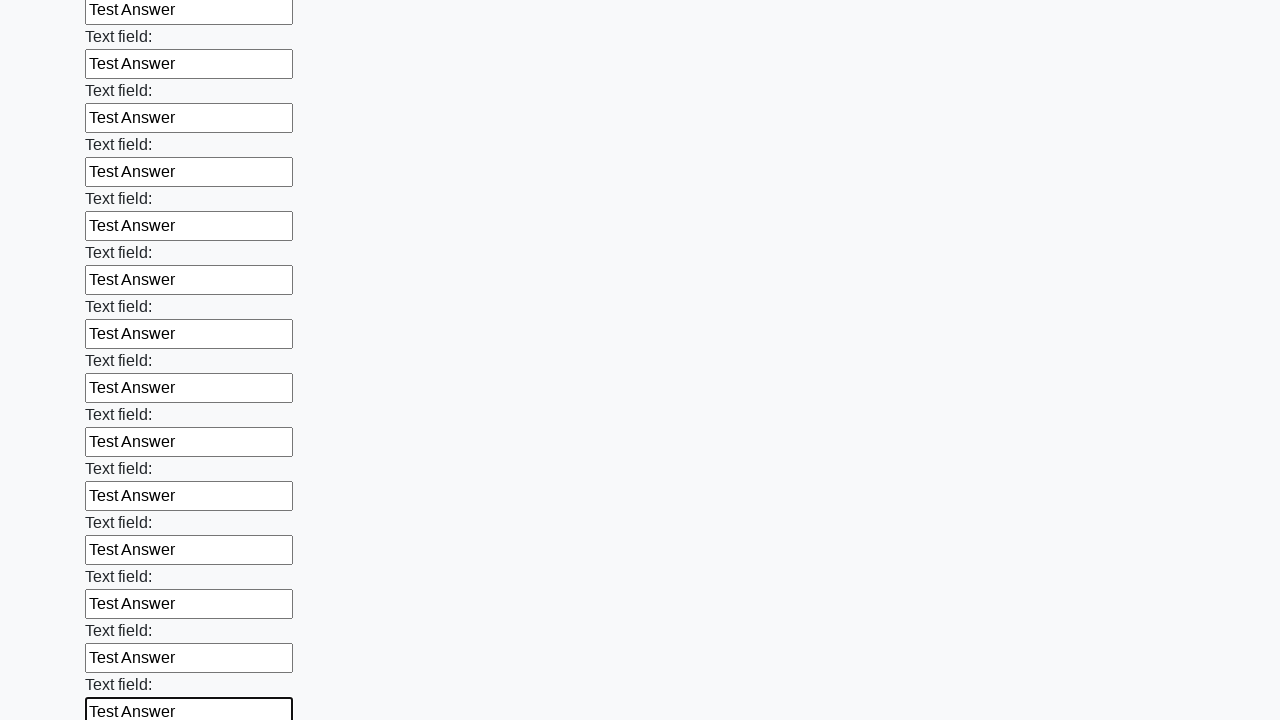

Filled input field with 'Test Answer' on input >> nth=62
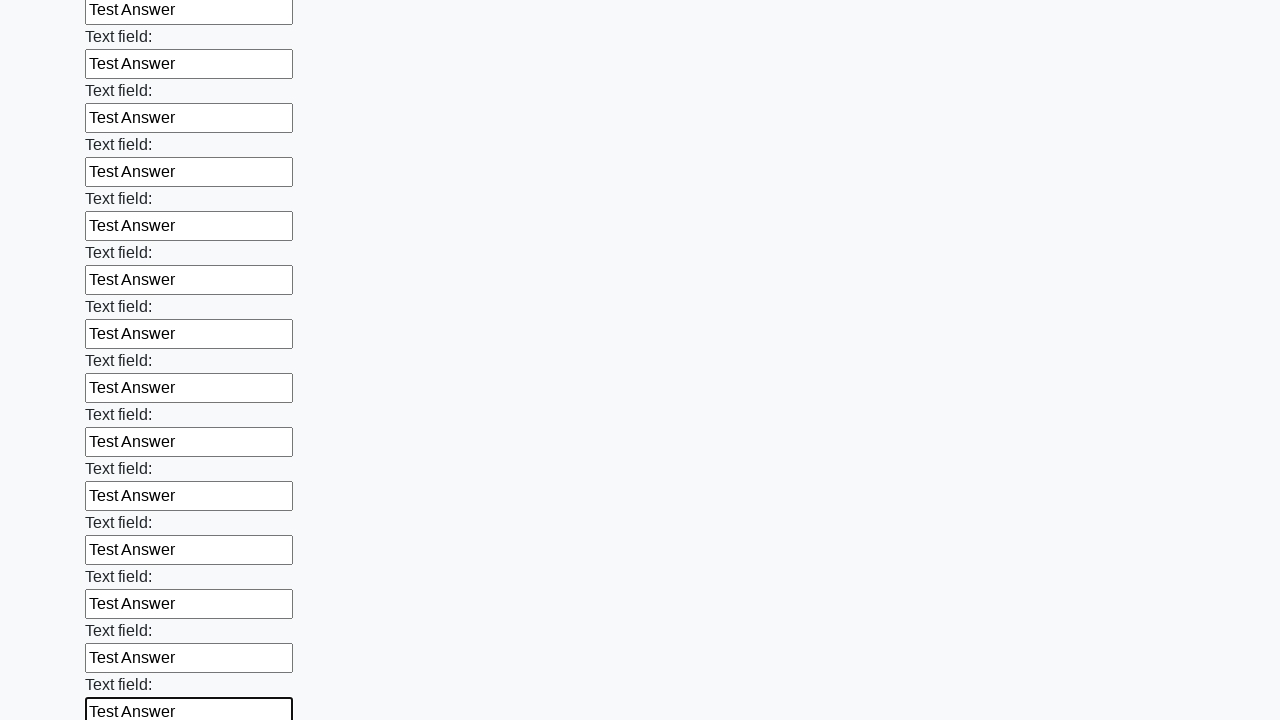

Filled input field with 'Test Answer' on input >> nth=63
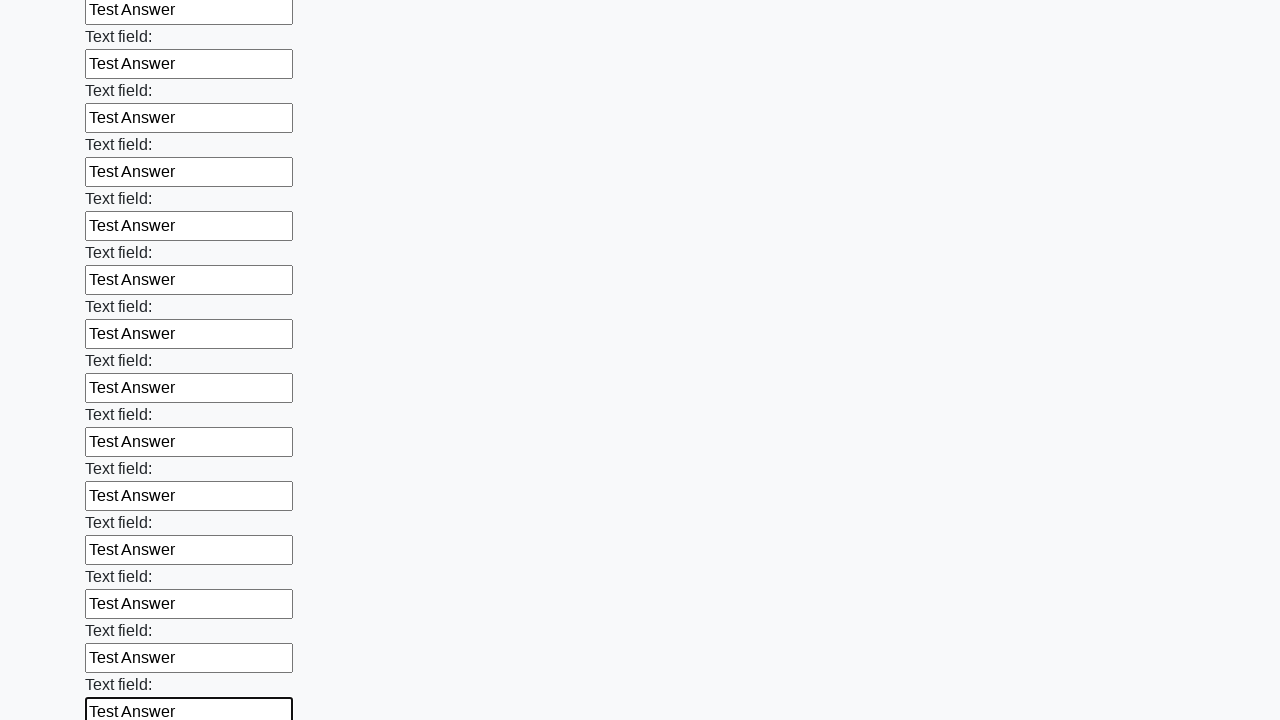

Filled input field with 'Test Answer' on input >> nth=64
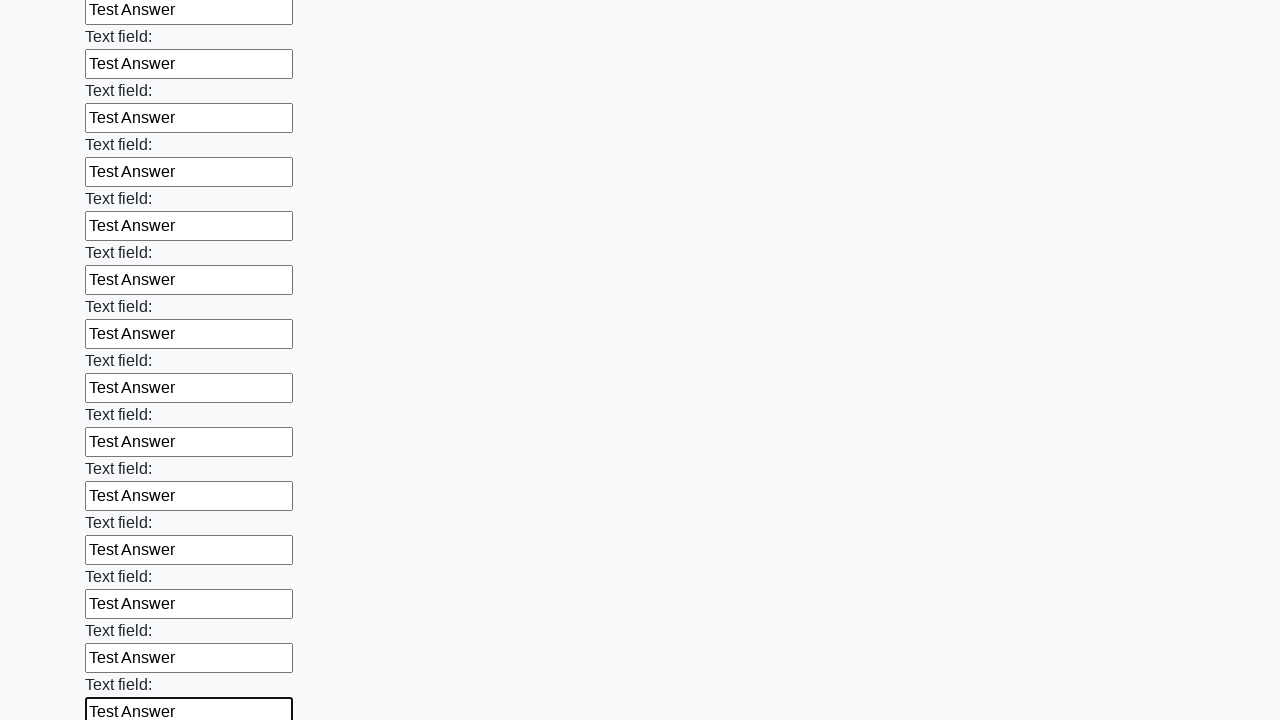

Filled input field with 'Test Answer' on input >> nth=65
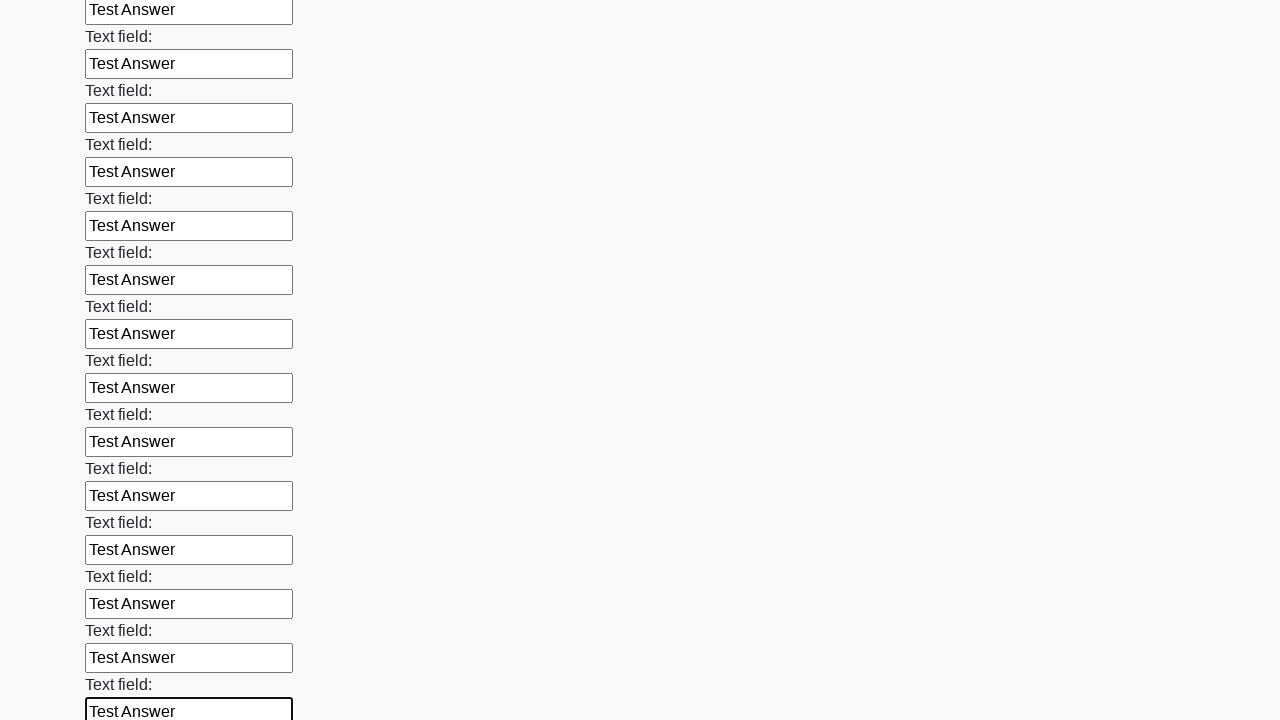

Filled input field with 'Test Answer' on input >> nth=66
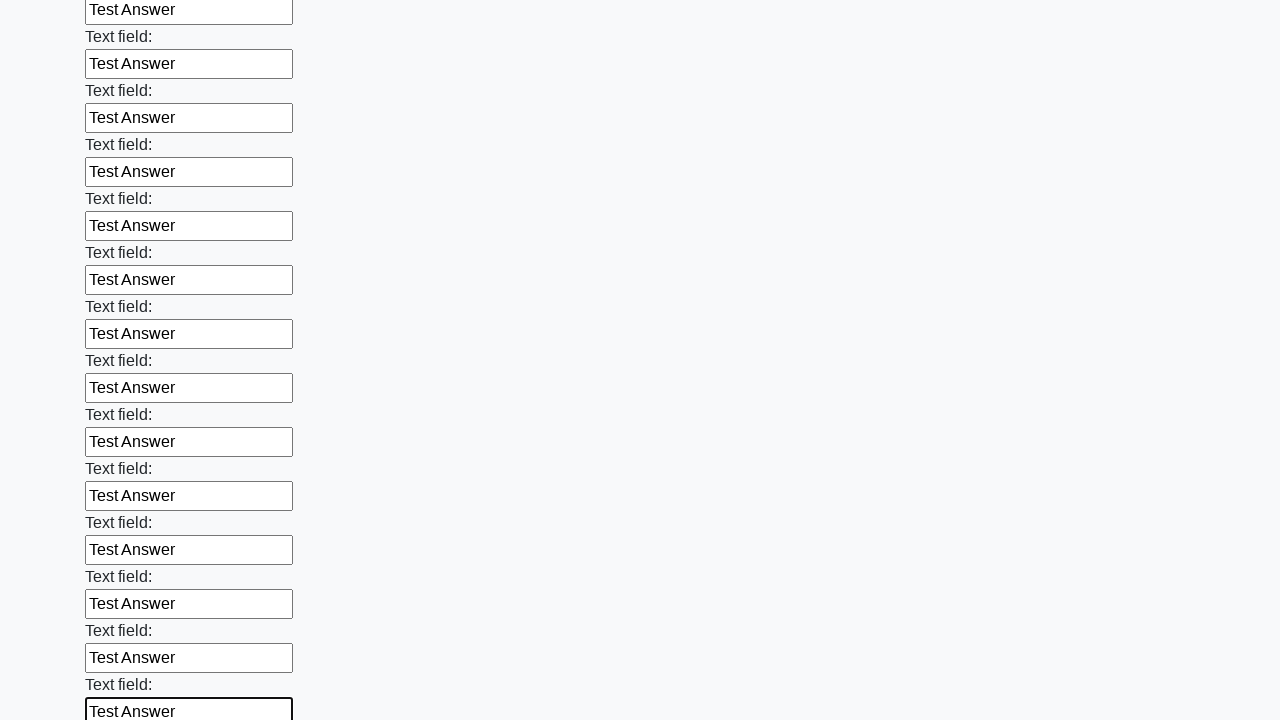

Filled input field with 'Test Answer' on input >> nth=67
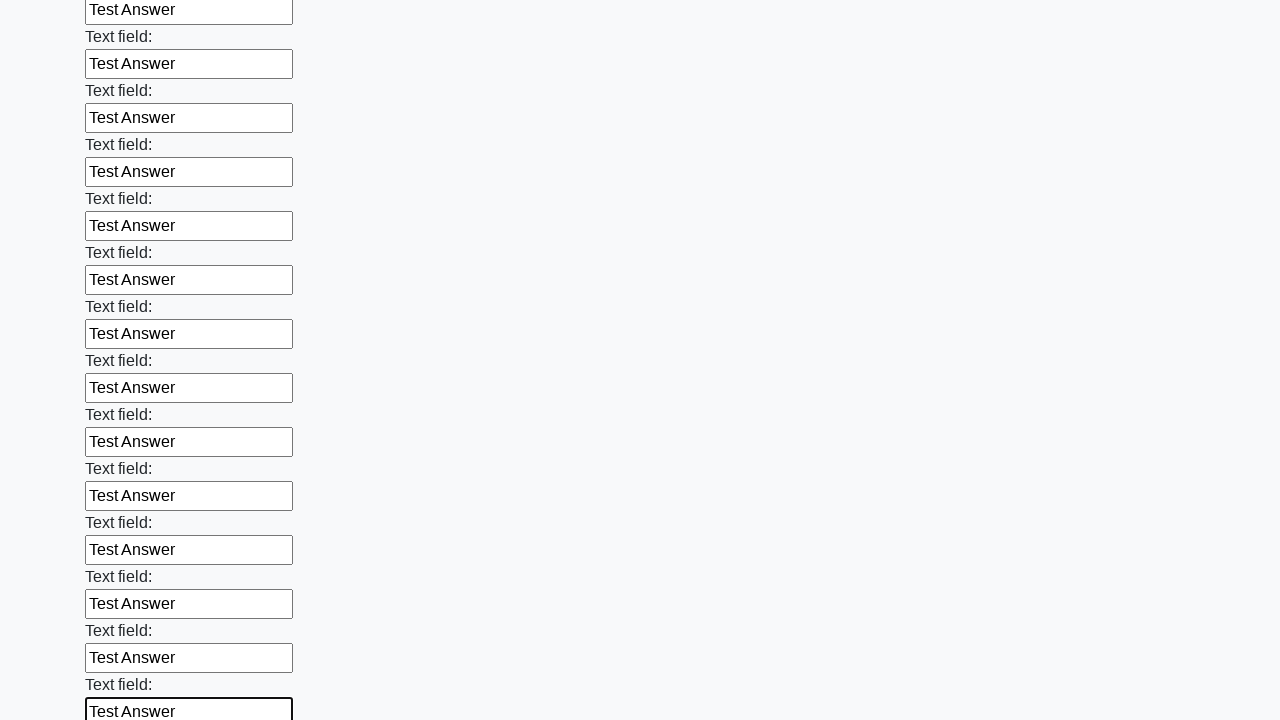

Filled input field with 'Test Answer' on input >> nth=68
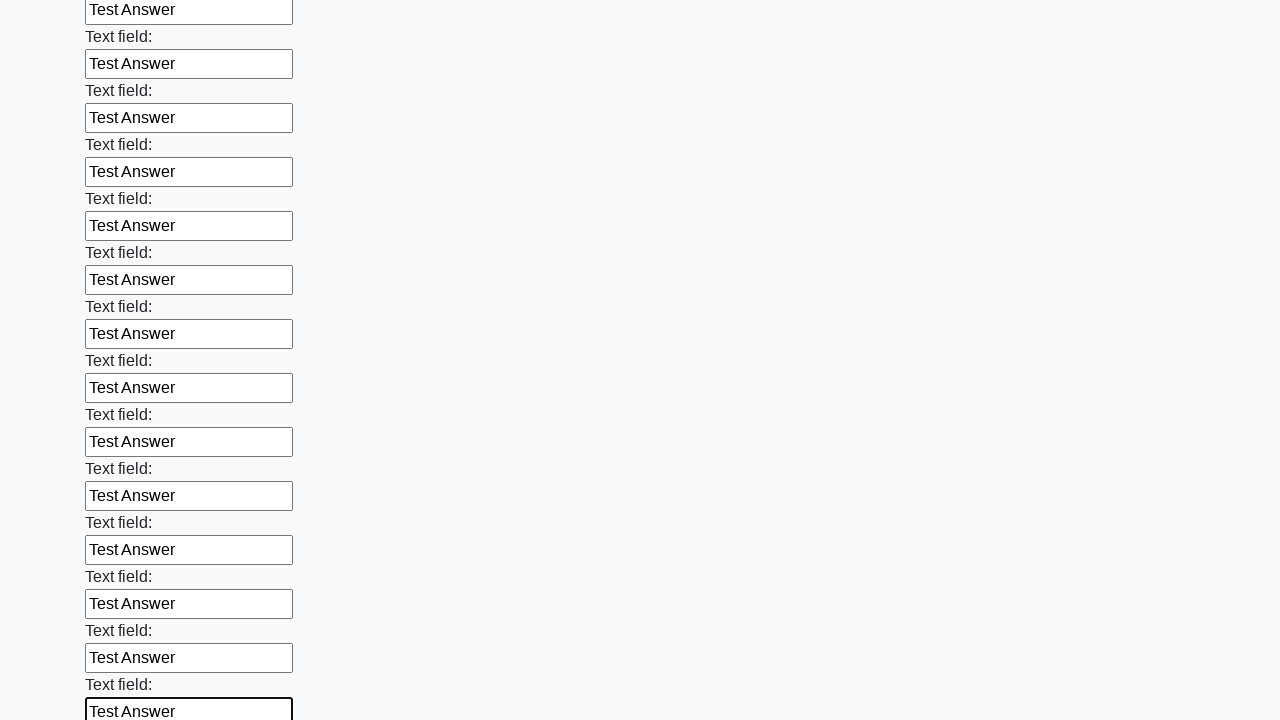

Filled input field with 'Test Answer' on input >> nth=69
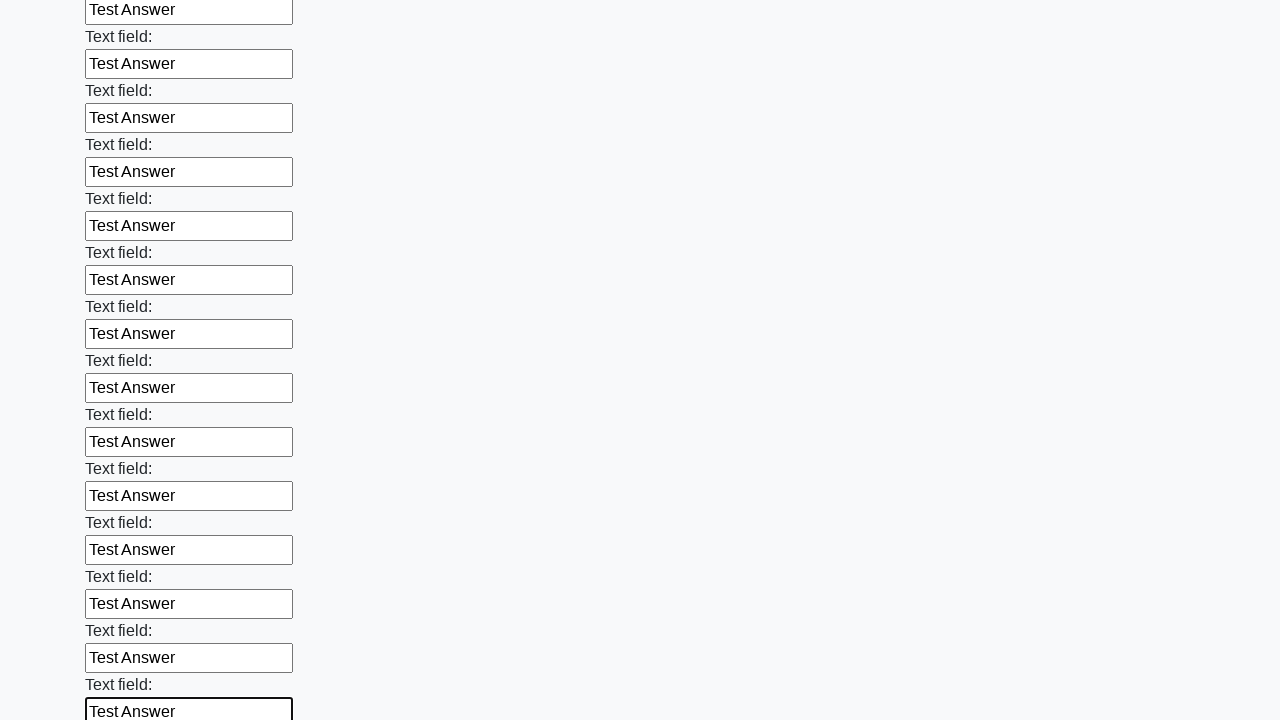

Filled input field with 'Test Answer' on input >> nth=70
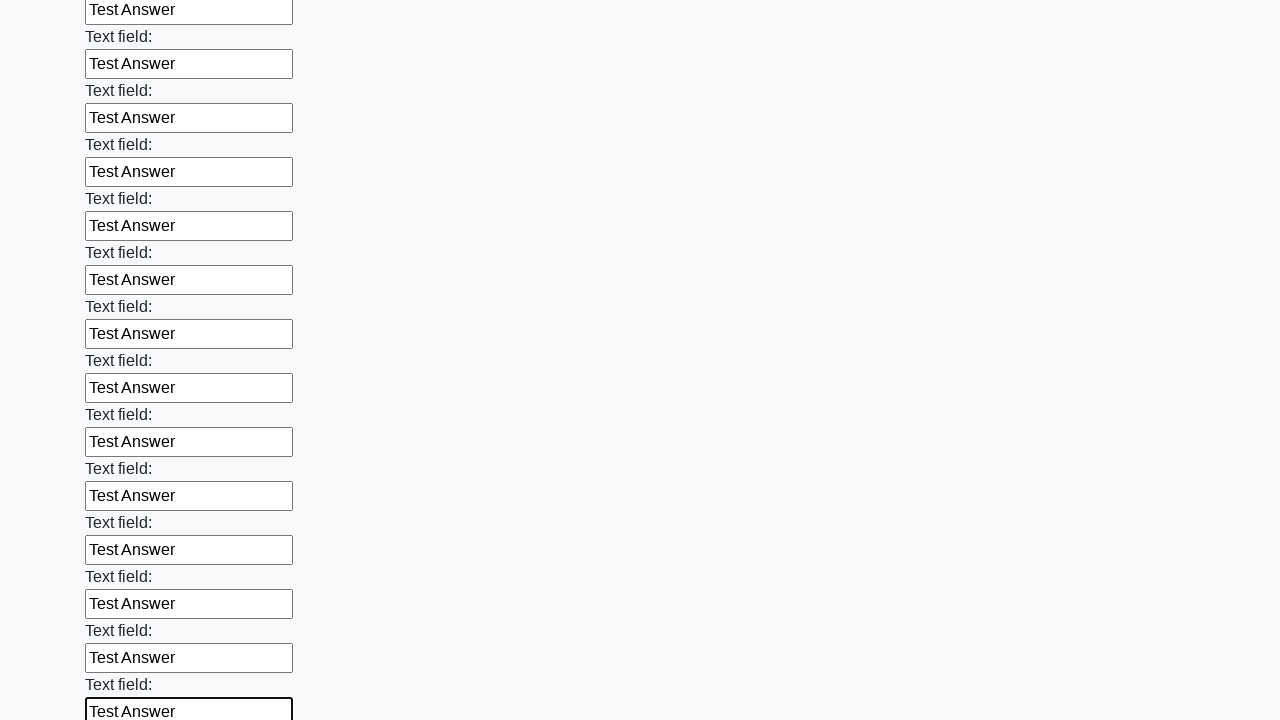

Filled input field with 'Test Answer' on input >> nth=71
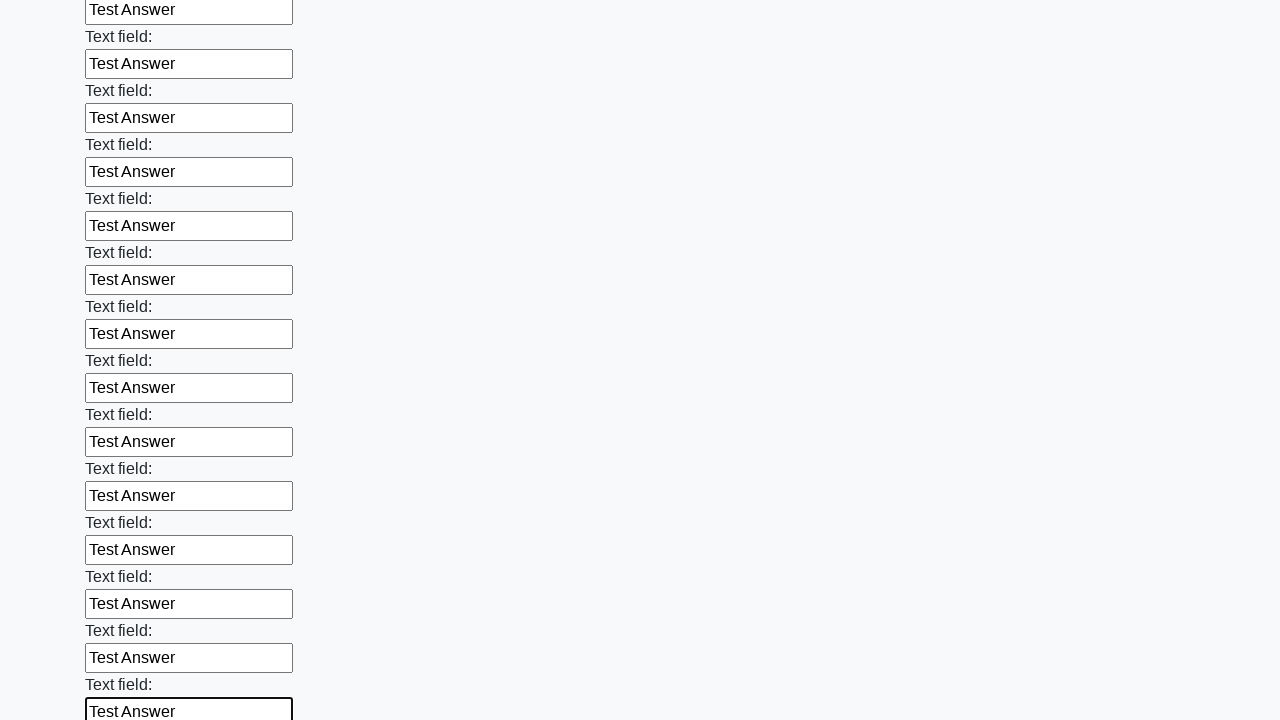

Filled input field with 'Test Answer' on input >> nth=72
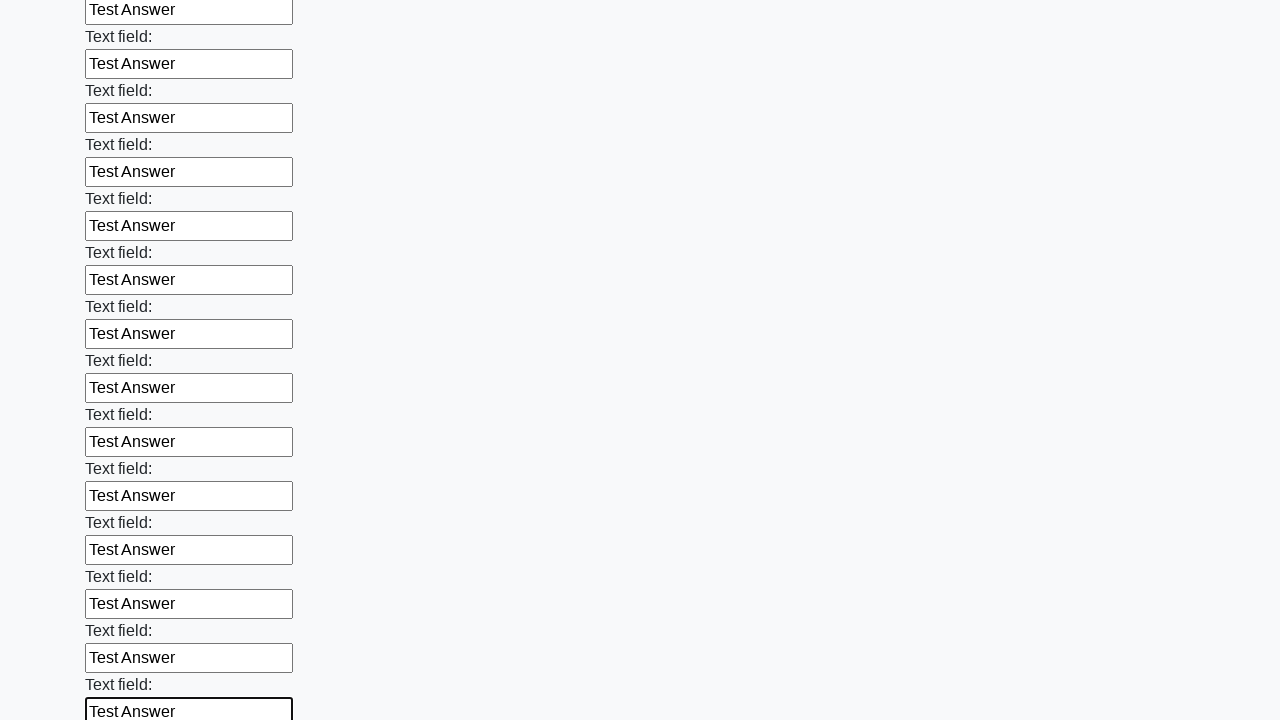

Filled input field with 'Test Answer' on input >> nth=73
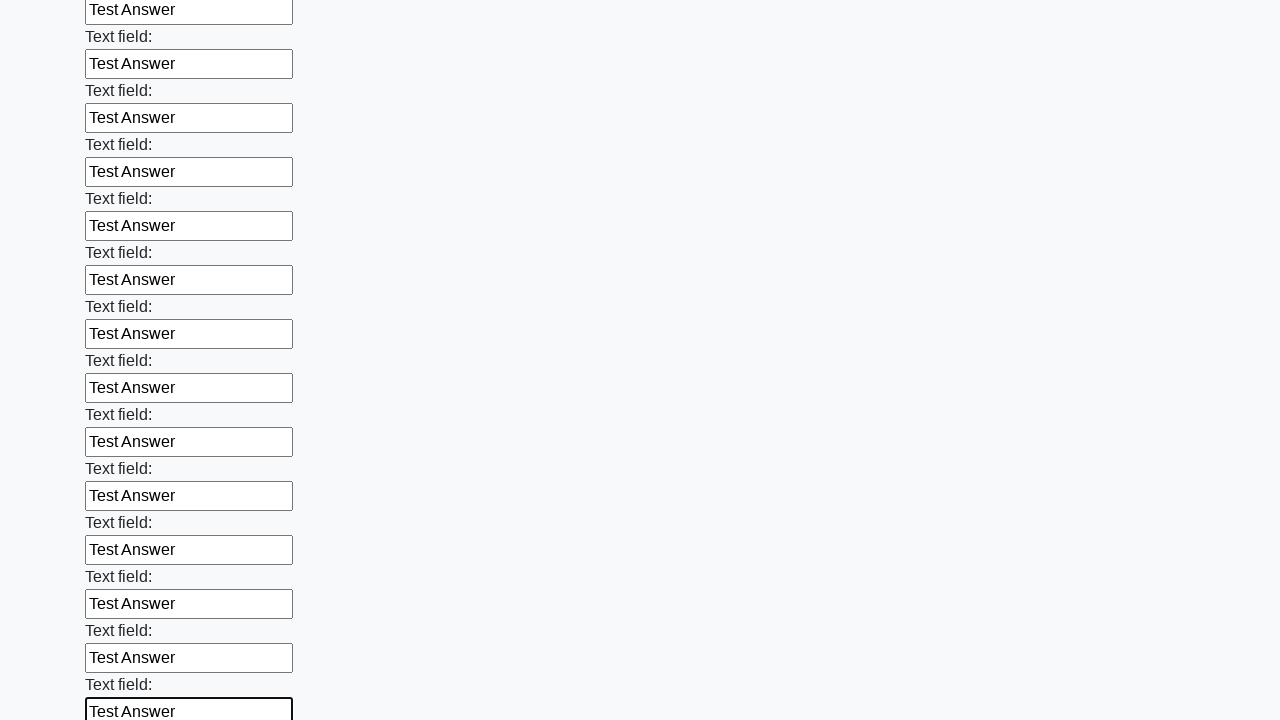

Filled input field with 'Test Answer' on input >> nth=74
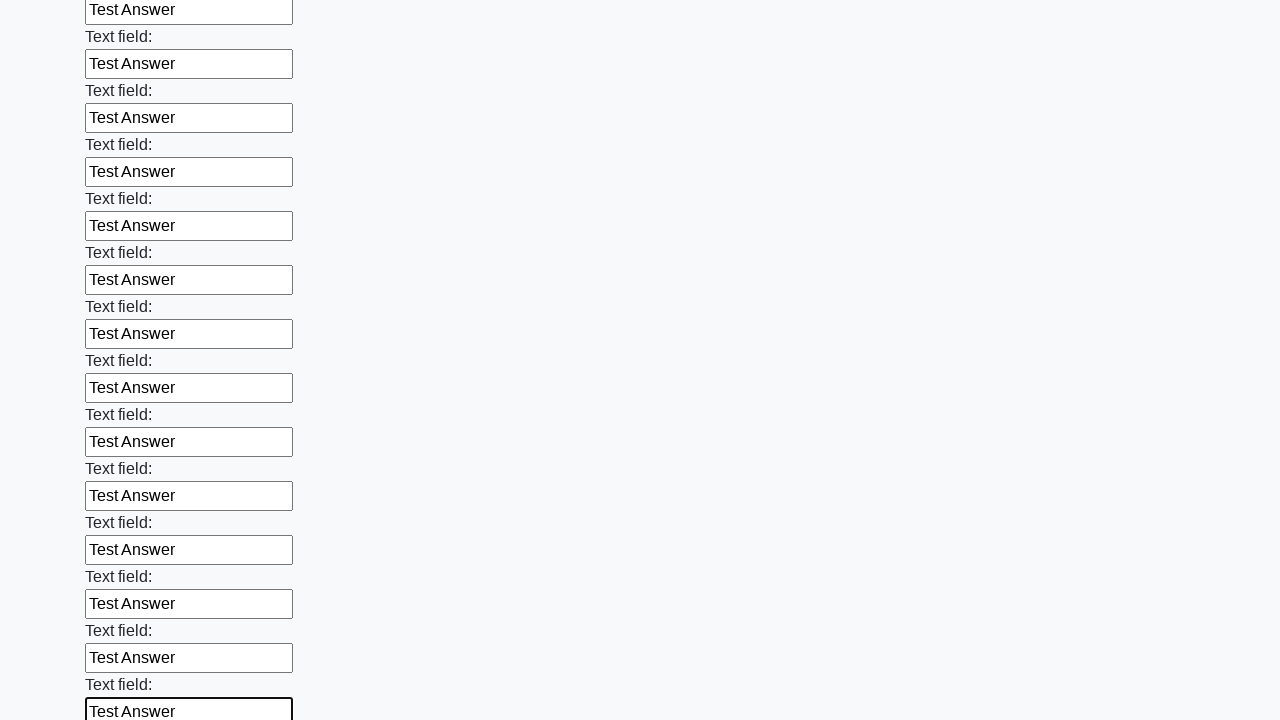

Filled input field with 'Test Answer' on input >> nth=75
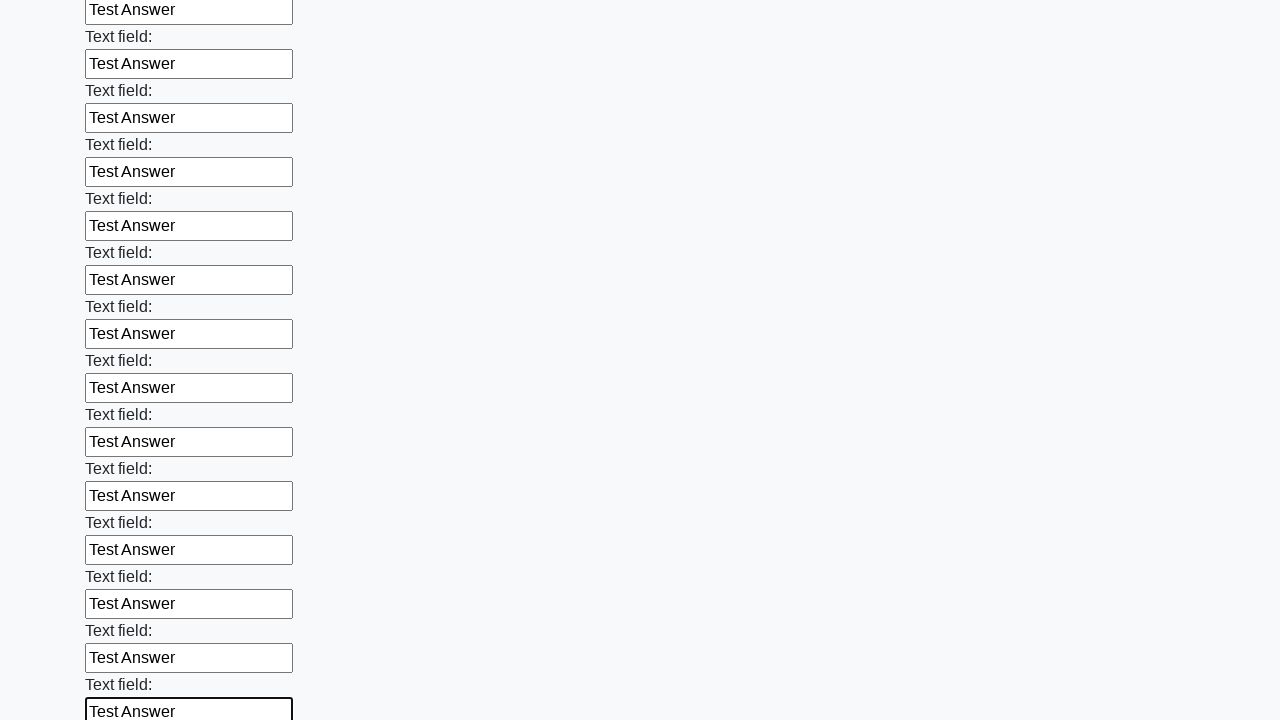

Filled input field with 'Test Answer' on input >> nth=76
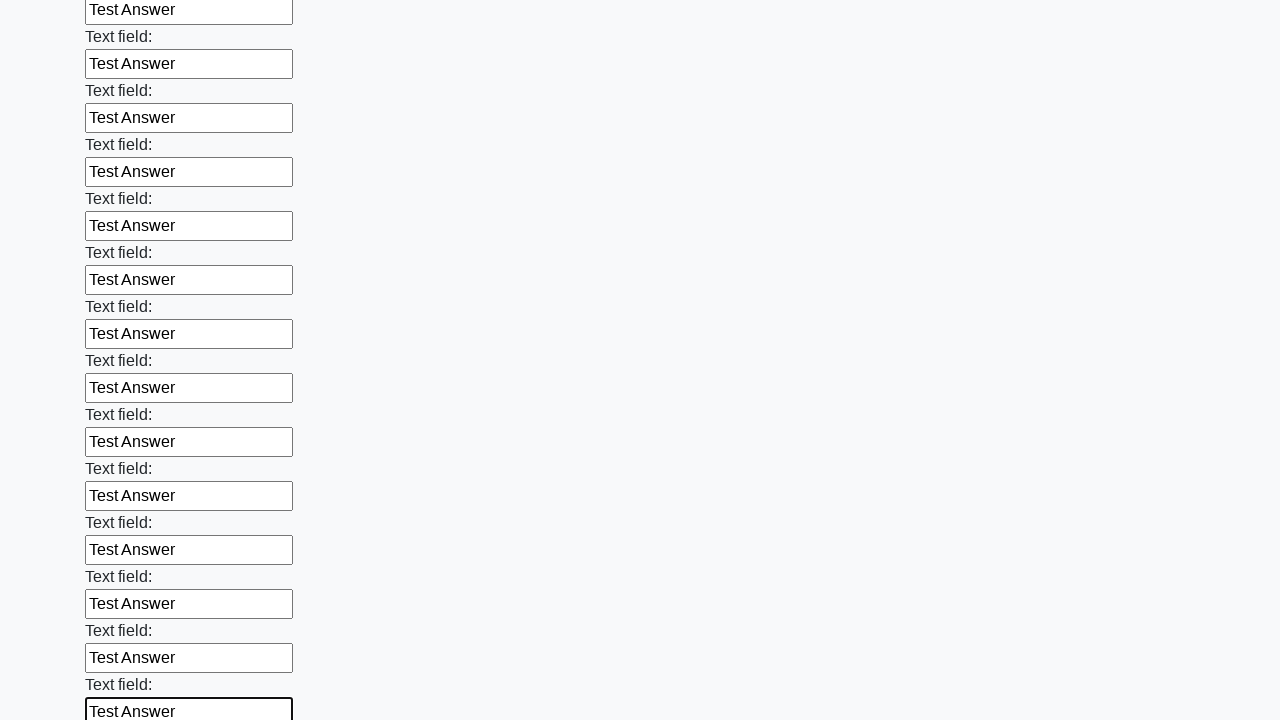

Filled input field with 'Test Answer' on input >> nth=77
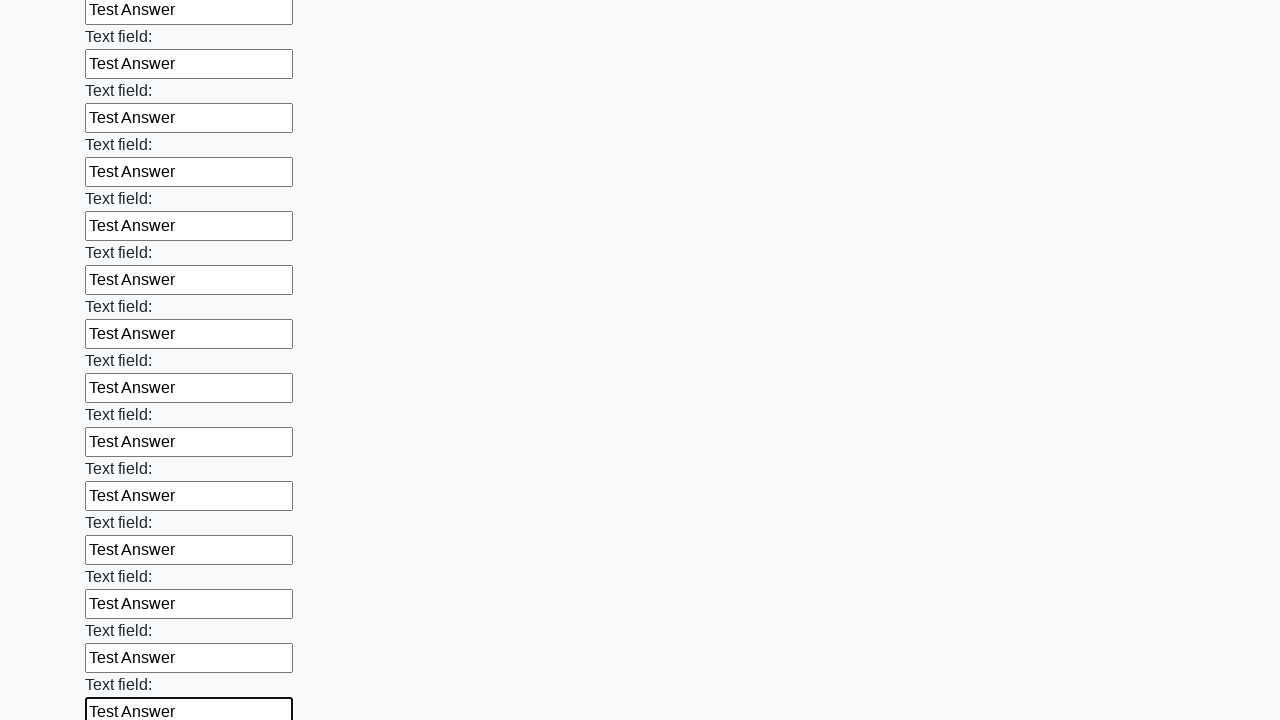

Filled input field with 'Test Answer' on input >> nth=78
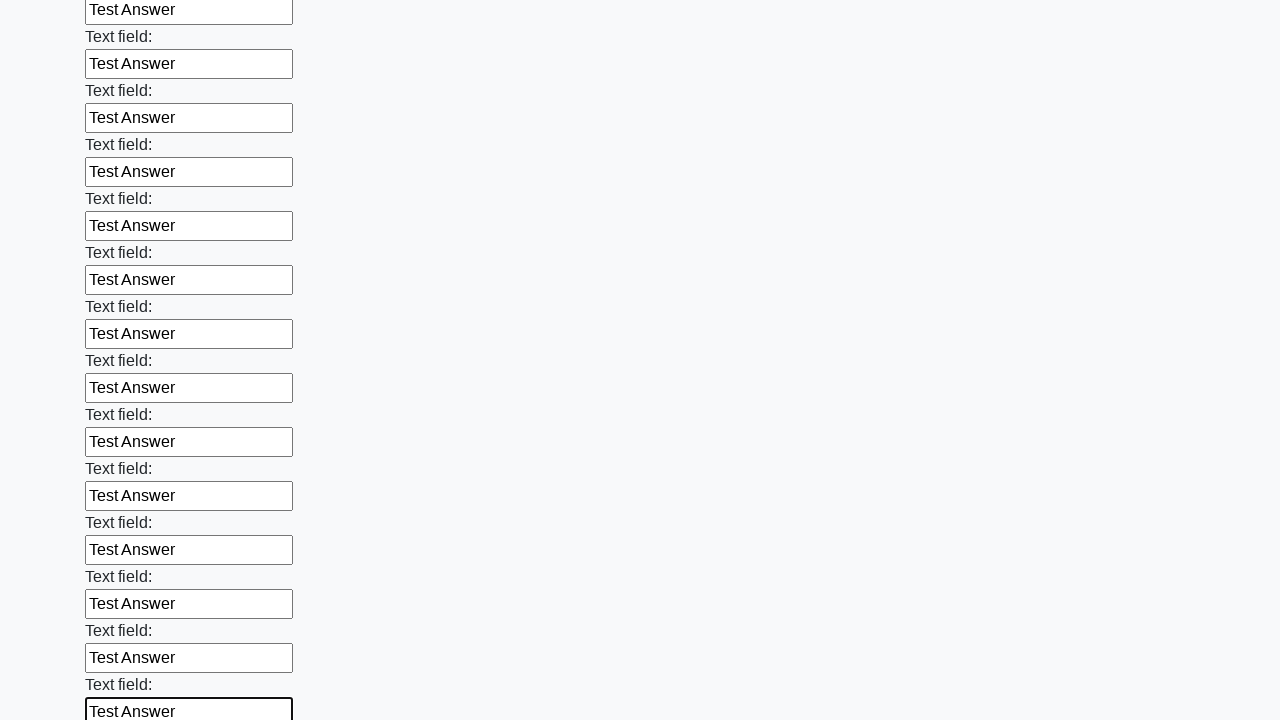

Filled input field with 'Test Answer' on input >> nth=79
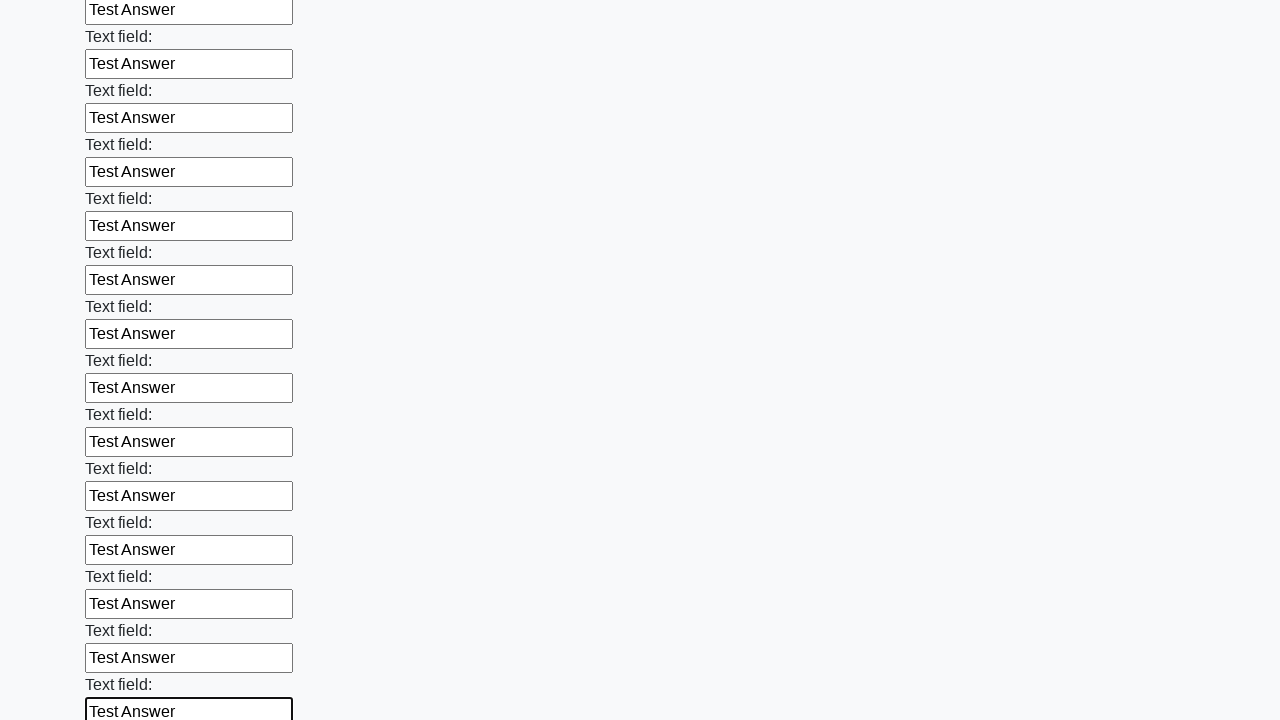

Filled input field with 'Test Answer' on input >> nth=80
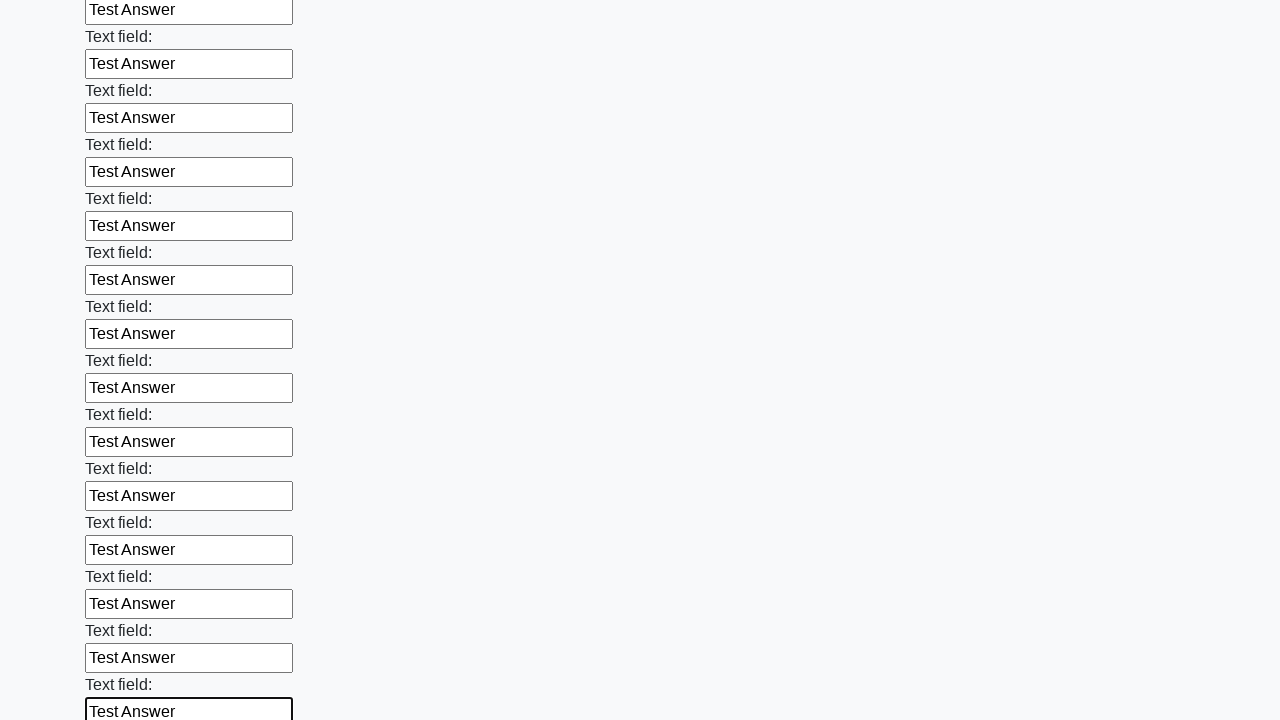

Filled input field with 'Test Answer' on input >> nth=81
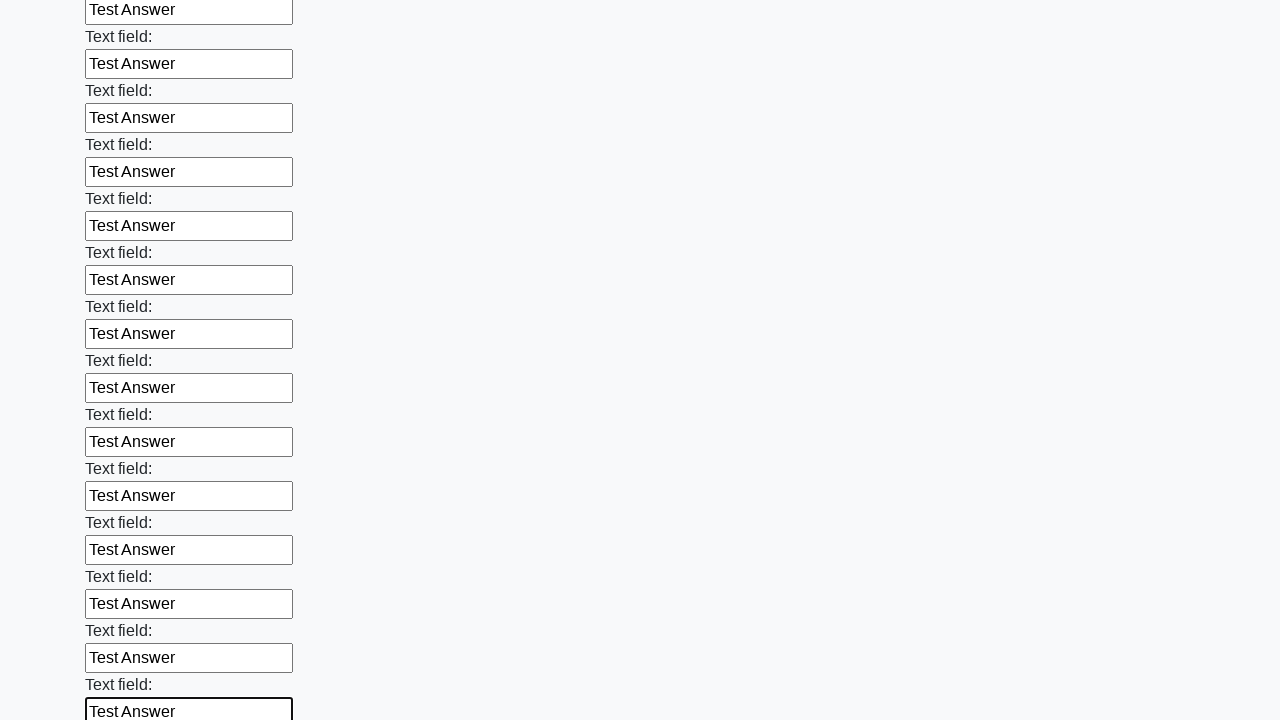

Filled input field with 'Test Answer' on input >> nth=82
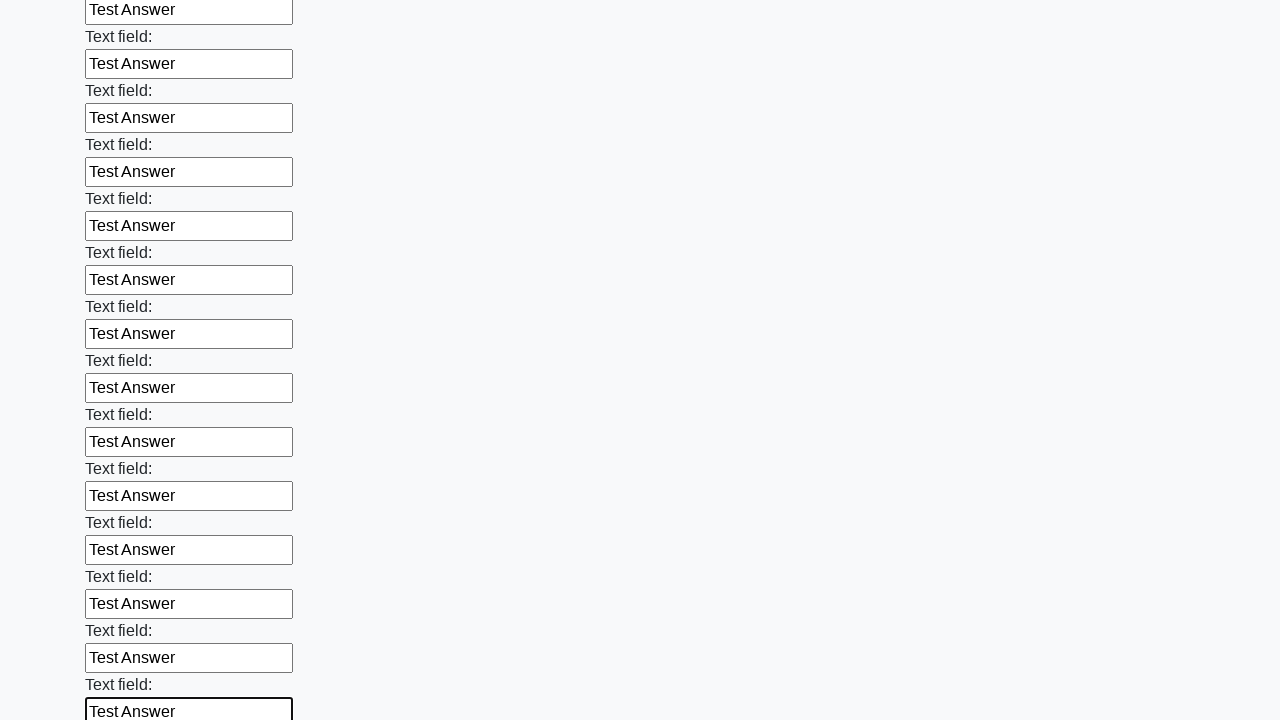

Filled input field with 'Test Answer' on input >> nth=83
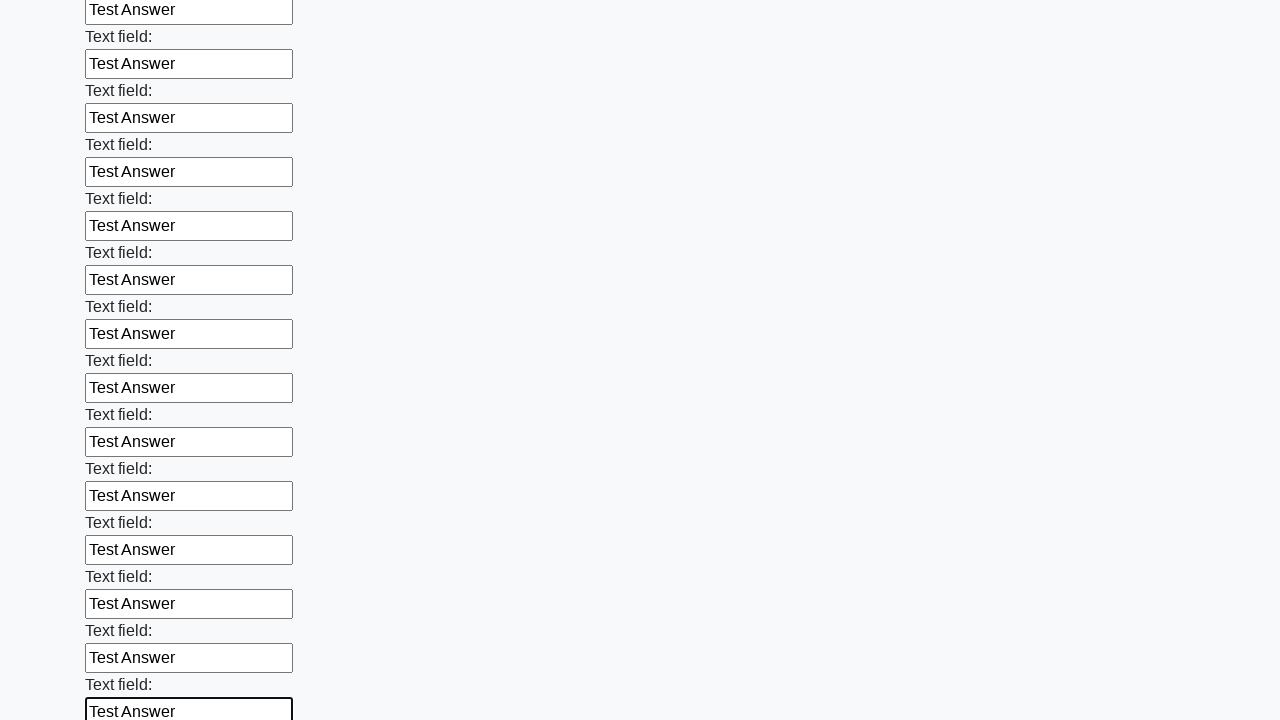

Filled input field with 'Test Answer' on input >> nth=84
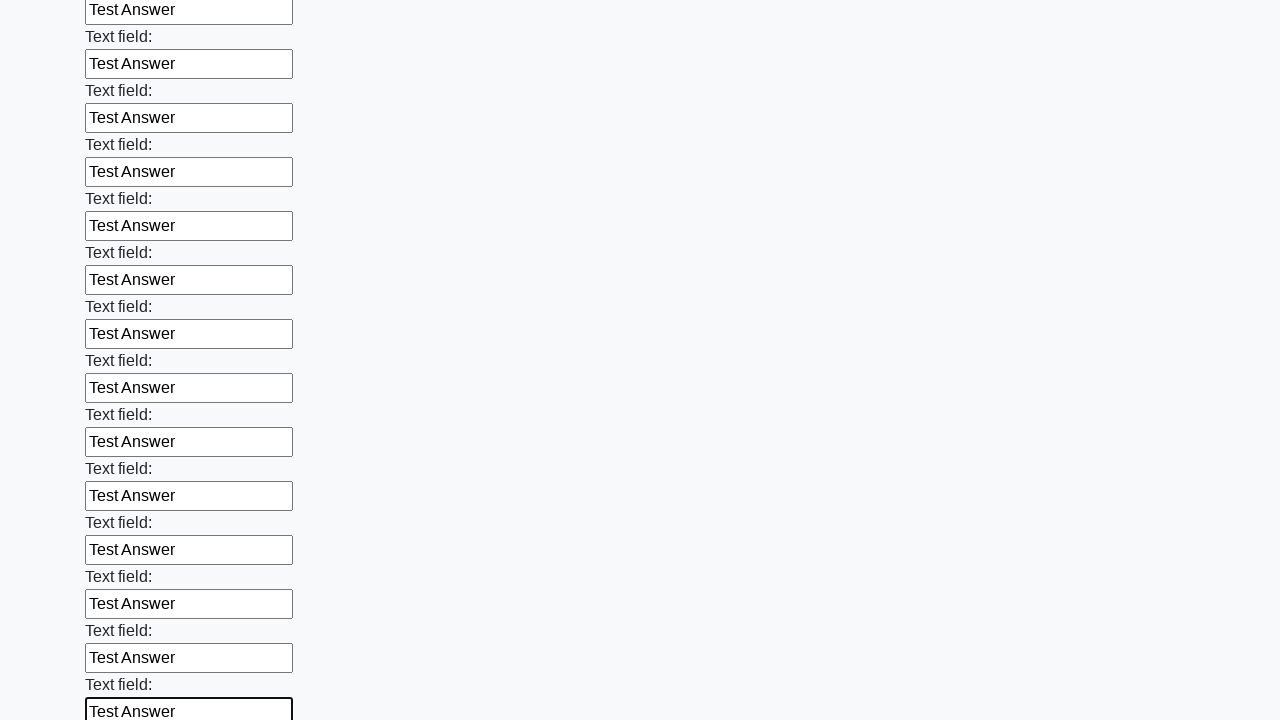

Filled input field with 'Test Answer' on input >> nth=85
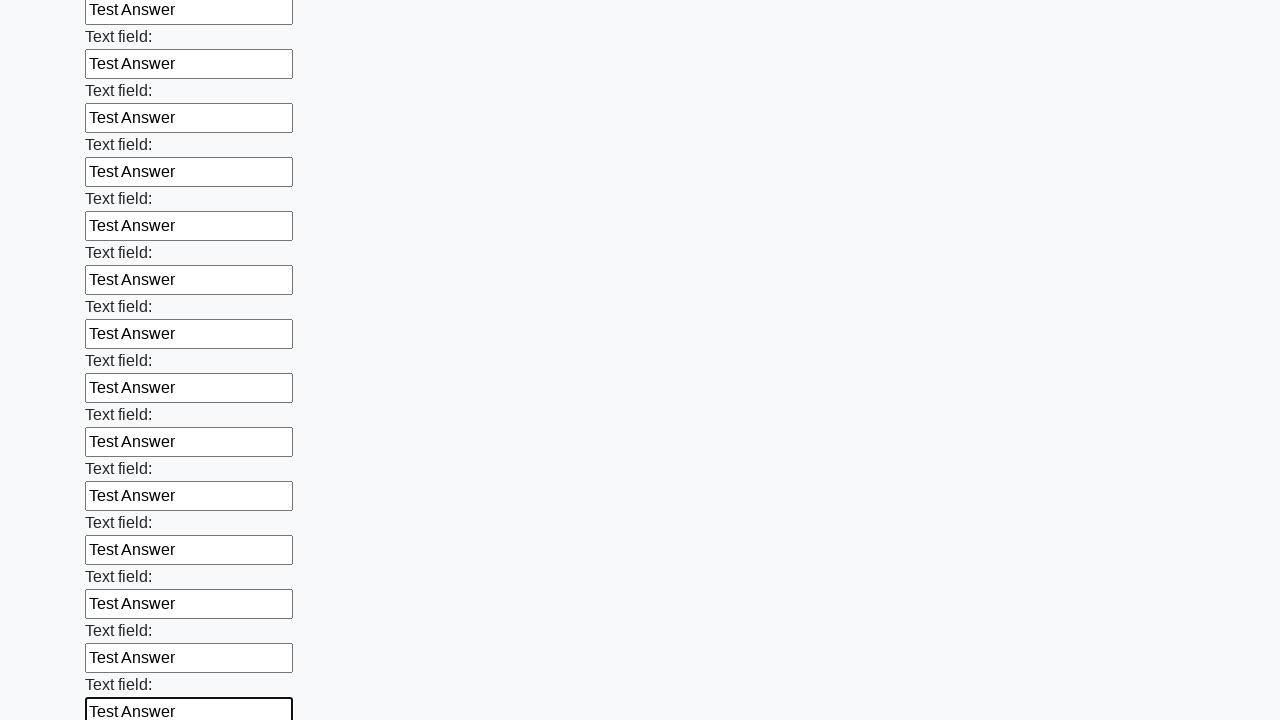

Filled input field with 'Test Answer' on input >> nth=86
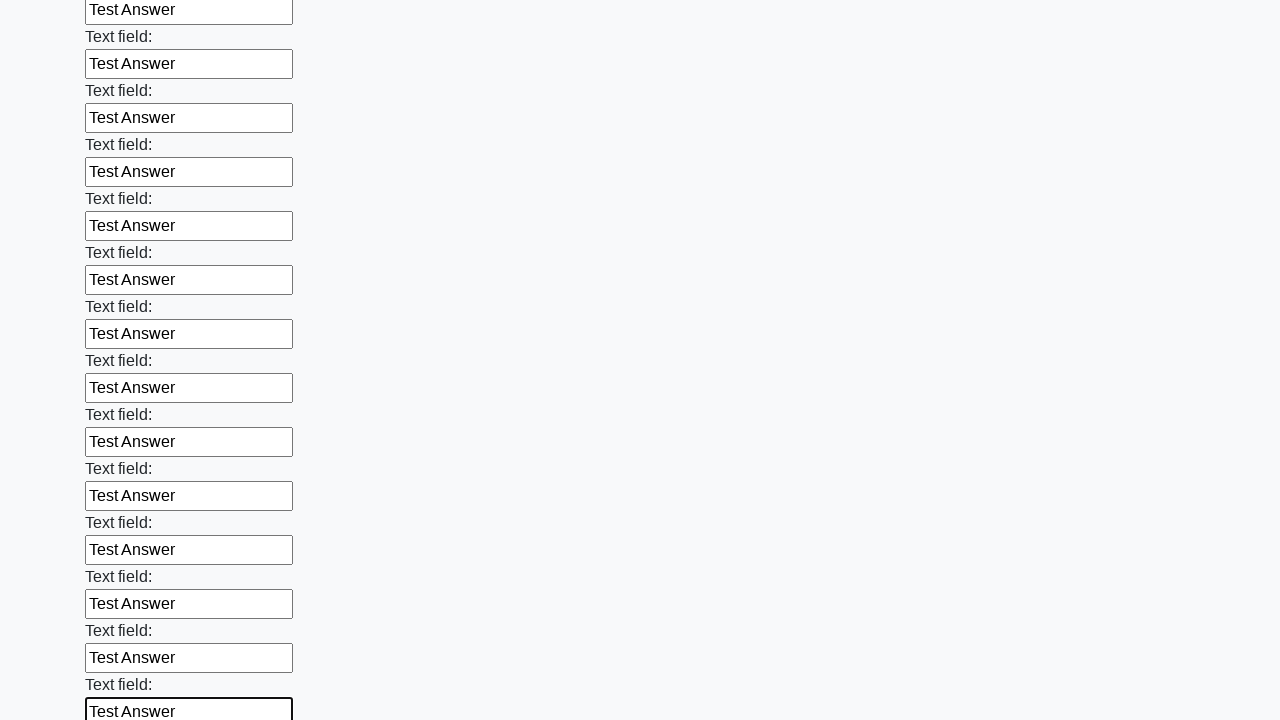

Filled input field with 'Test Answer' on input >> nth=87
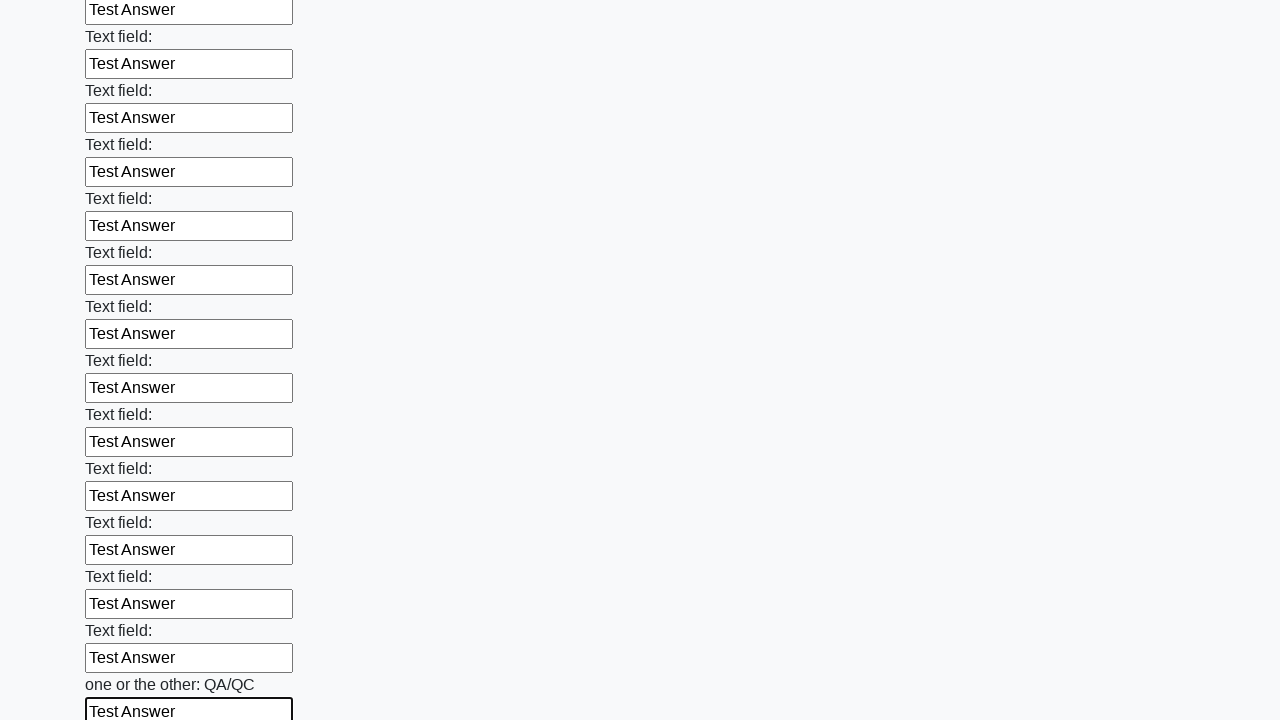

Filled input field with 'Test Answer' on input >> nth=88
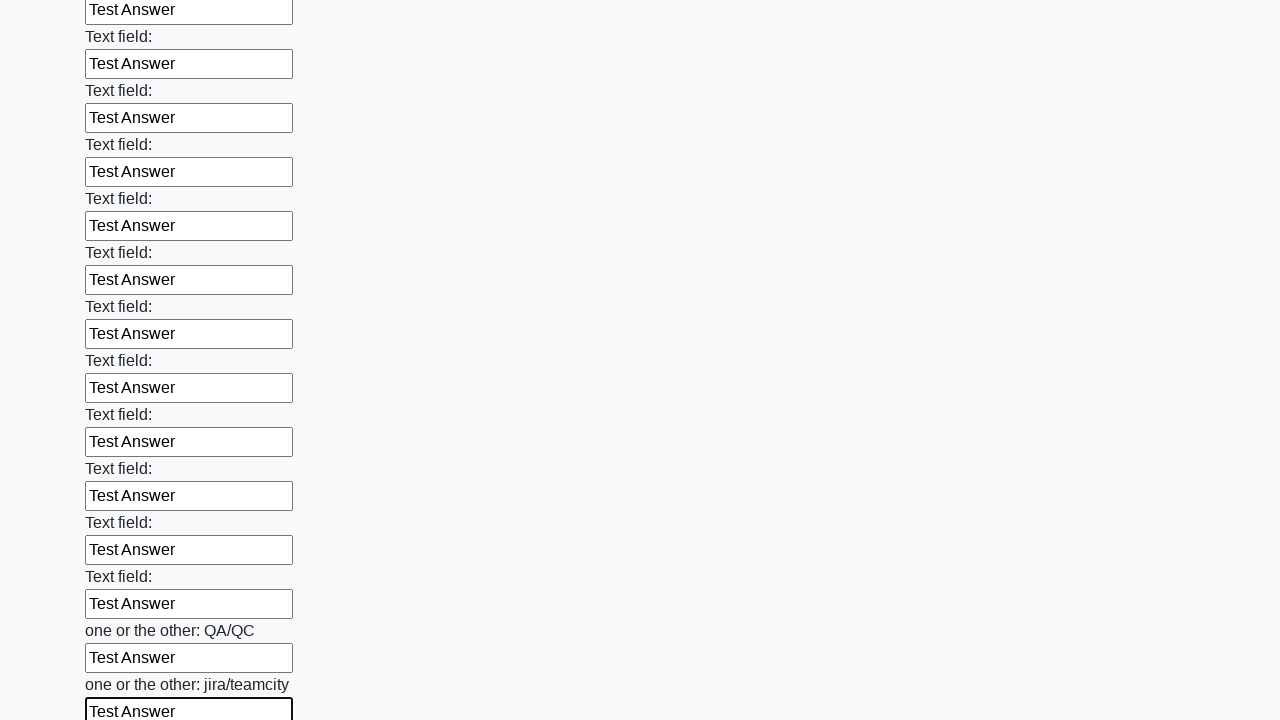

Filled input field with 'Test Answer' on input >> nth=89
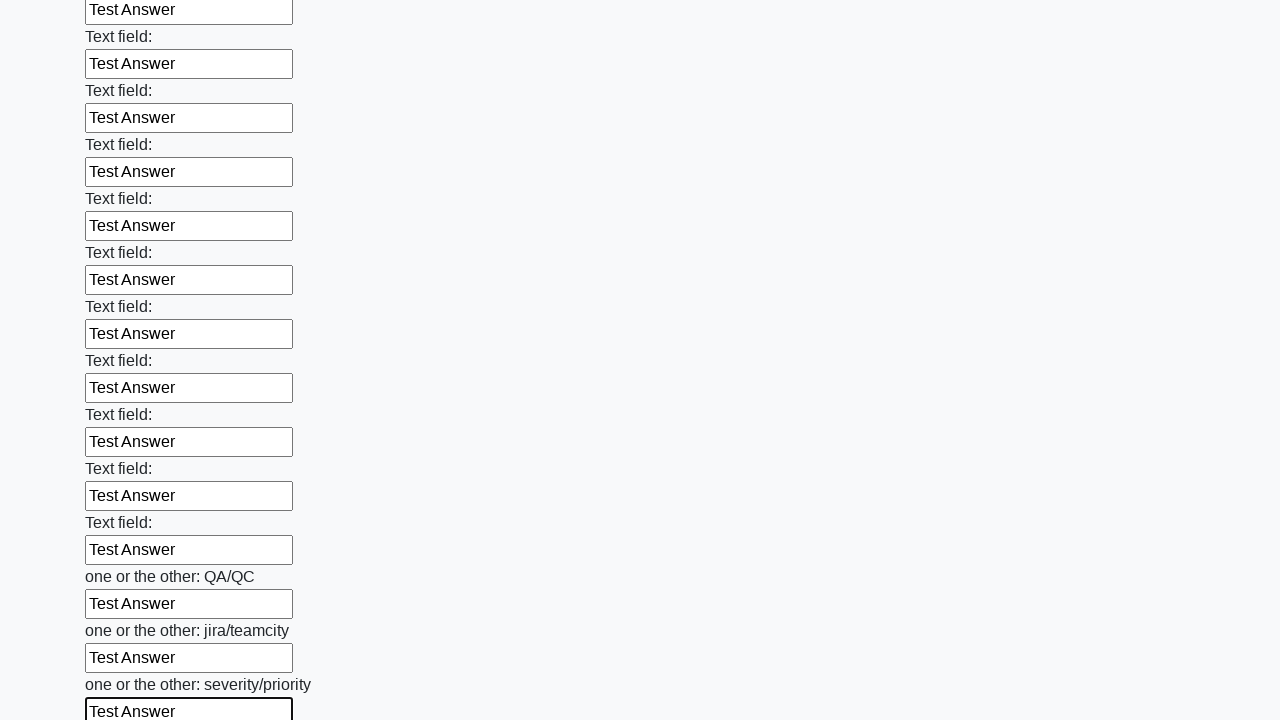

Filled input field with 'Test Answer' on input >> nth=90
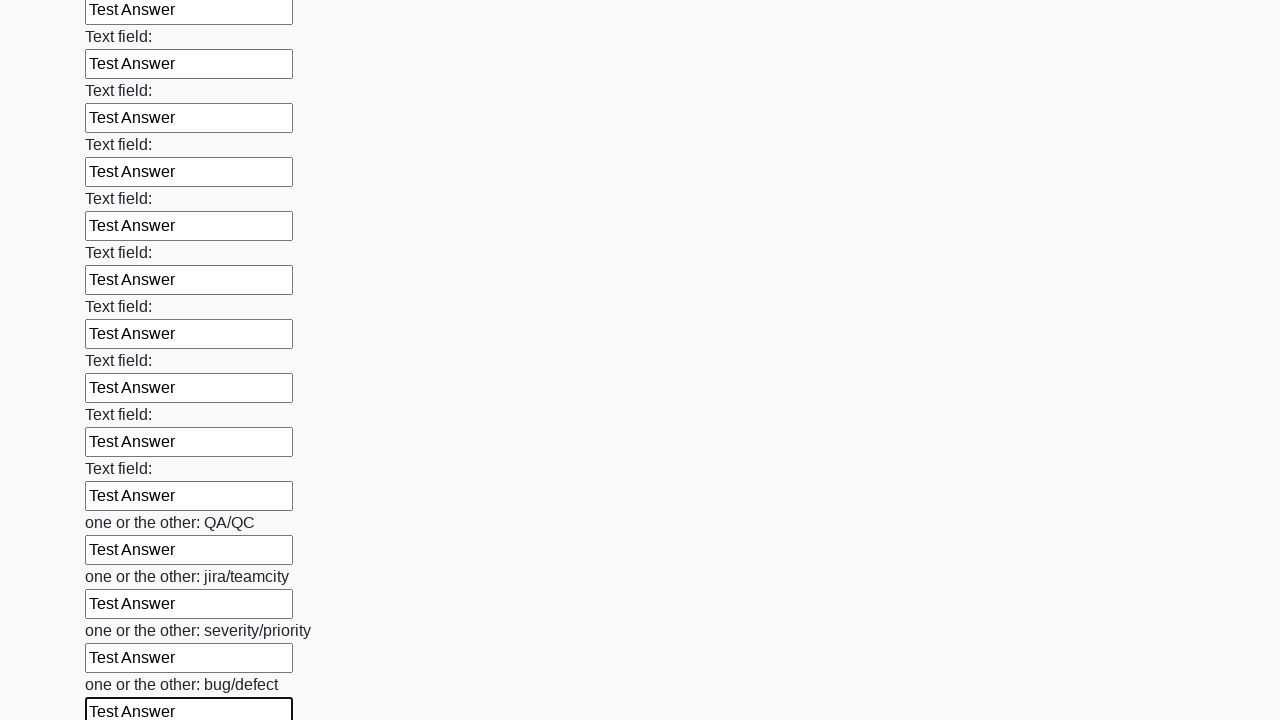

Filled input field with 'Test Answer' on input >> nth=91
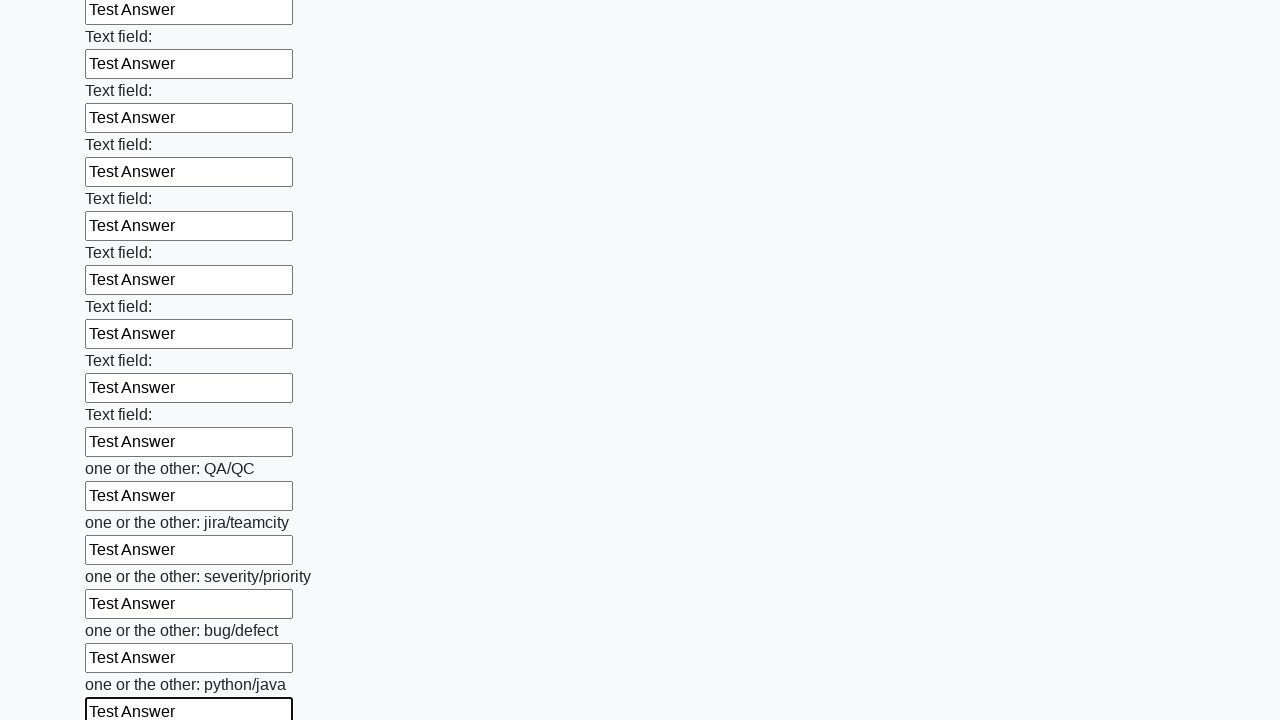

Filled input field with 'Test Answer' on input >> nth=92
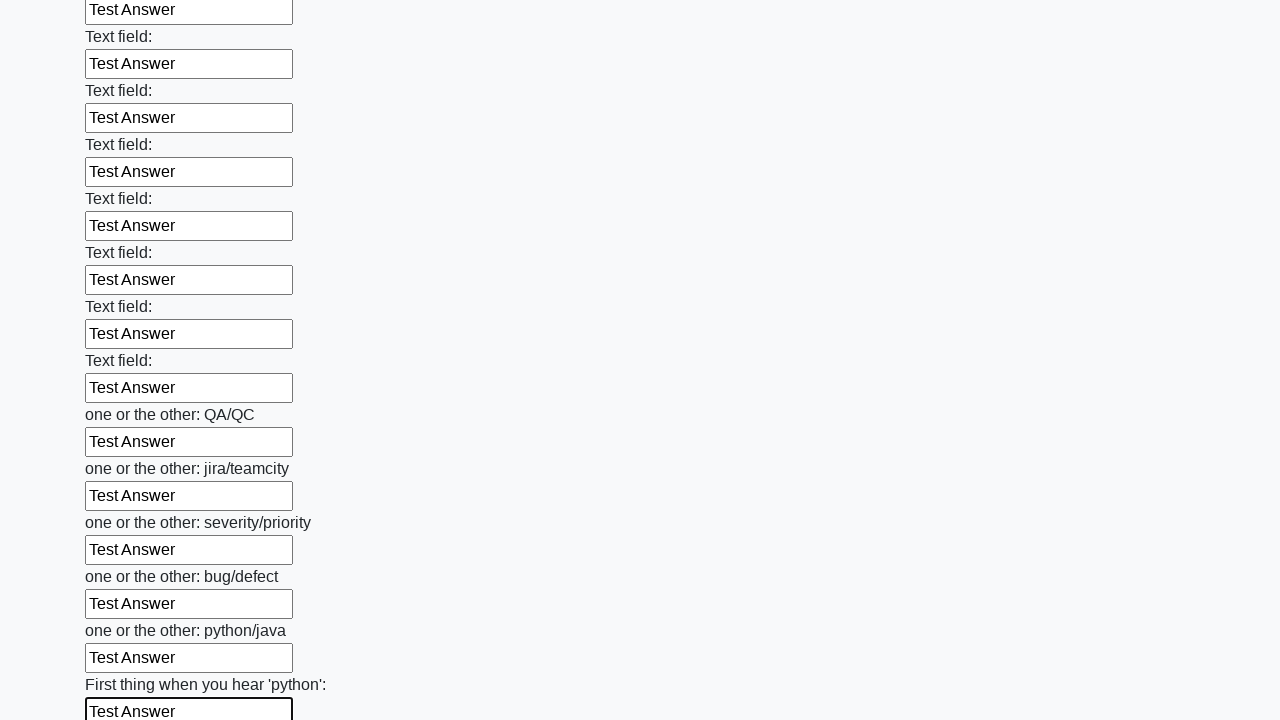

Filled input field with 'Test Answer' on input >> nth=93
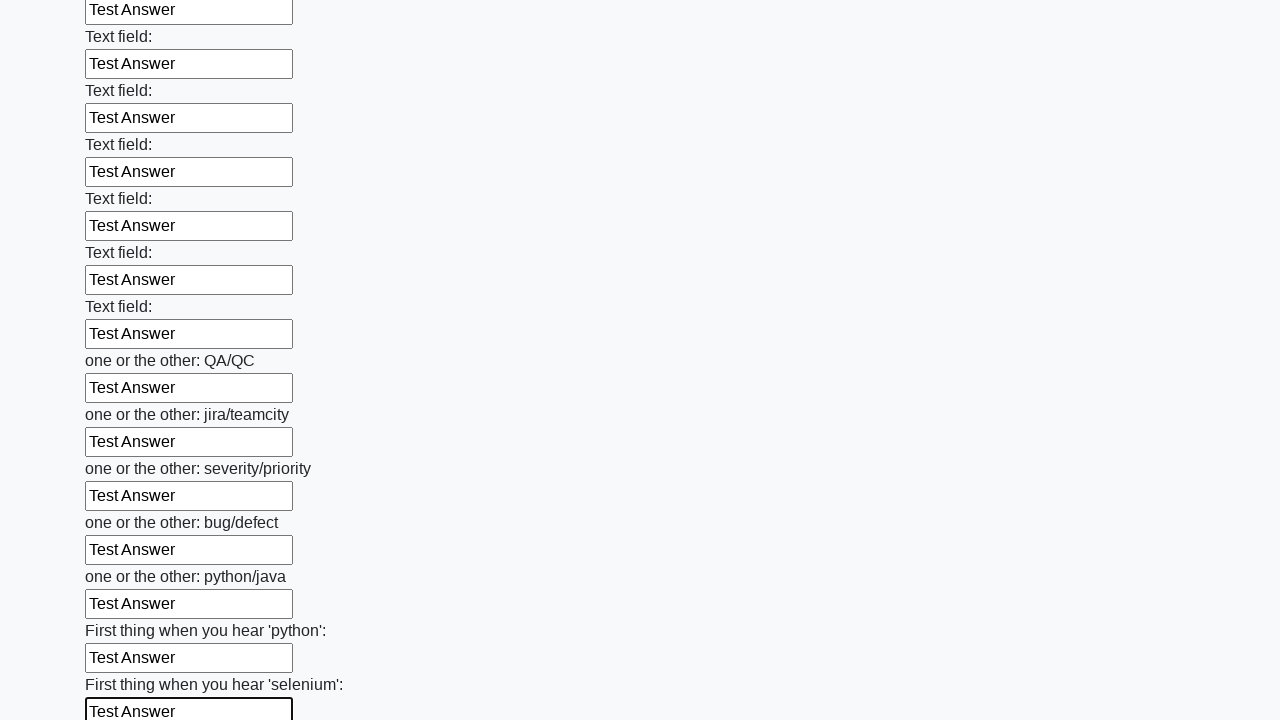

Filled input field with 'Test Answer' on input >> nth=94
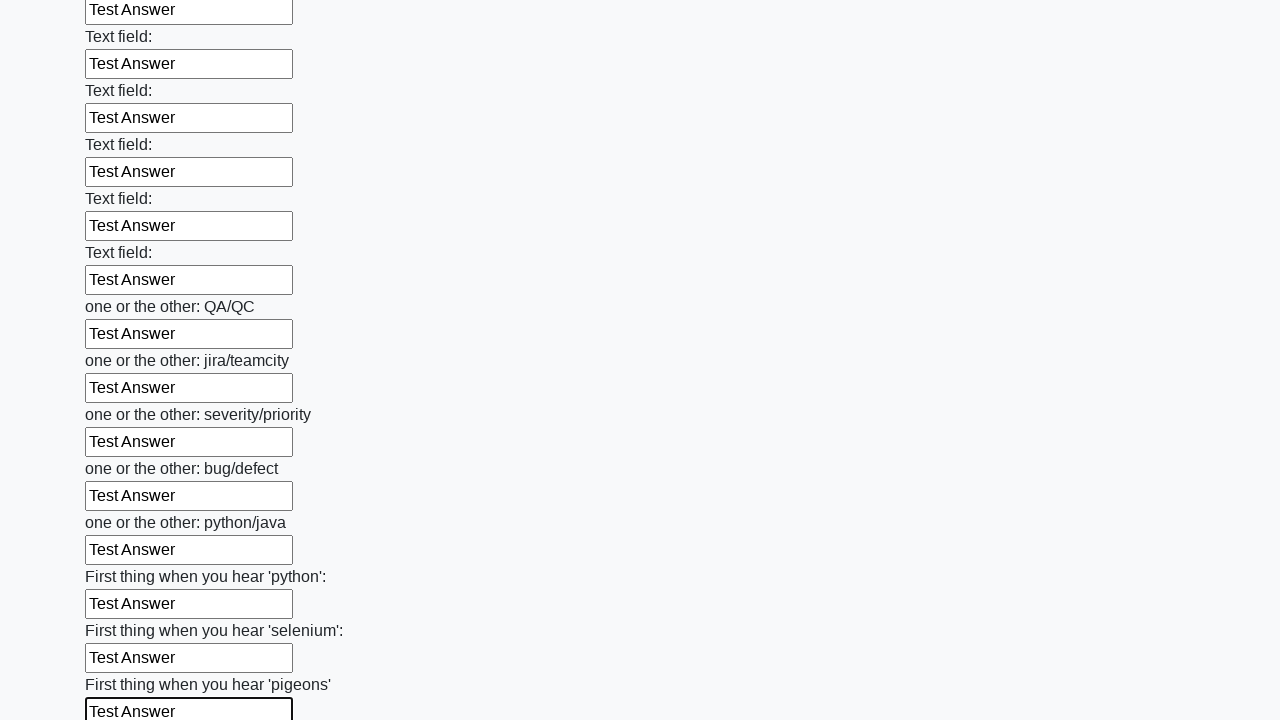

Filled input field with 'Test Answer' on input >> nth=95
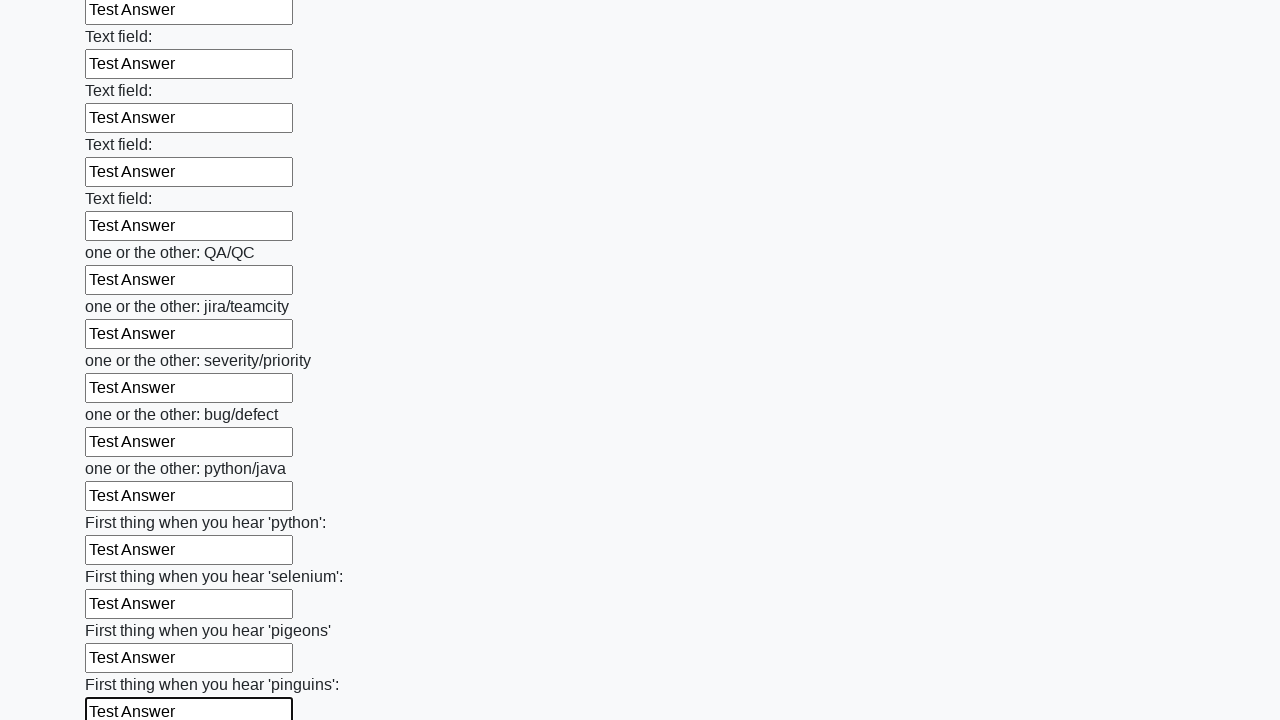

Filled input field with 'Test Answer' on input >> nth=96
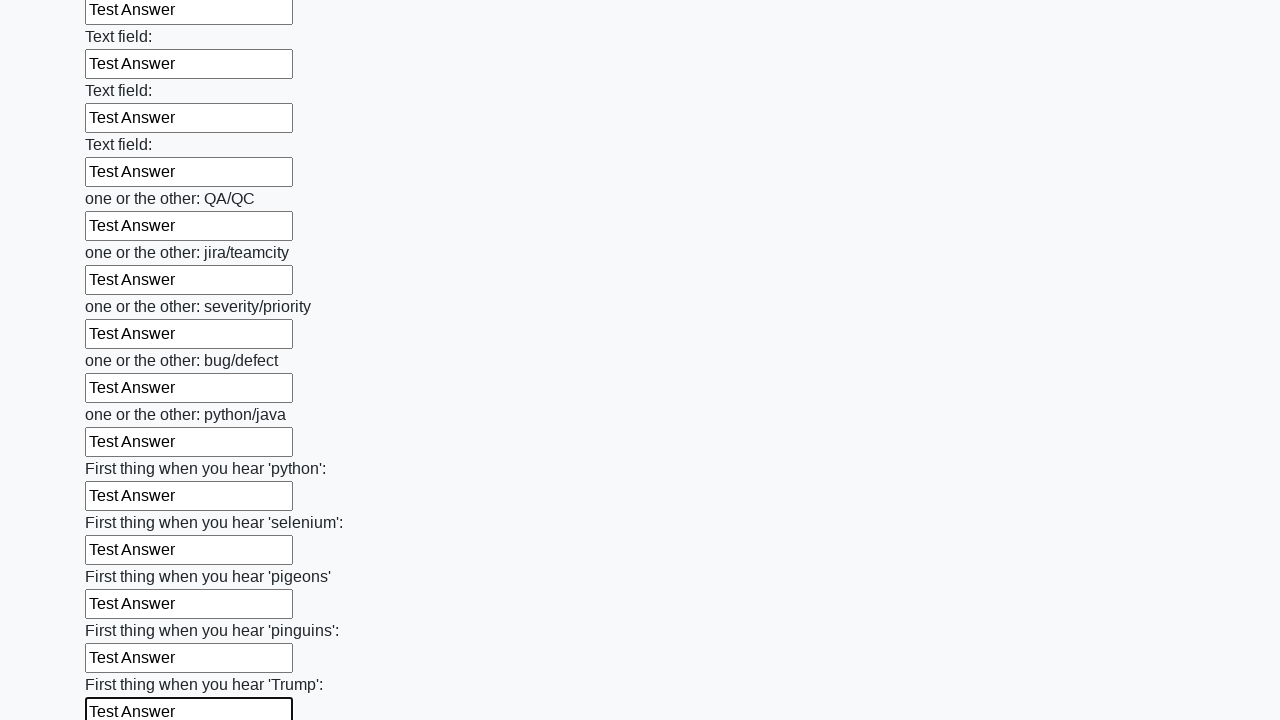

Filled input field with 'Test Answer' on input >> nth=97
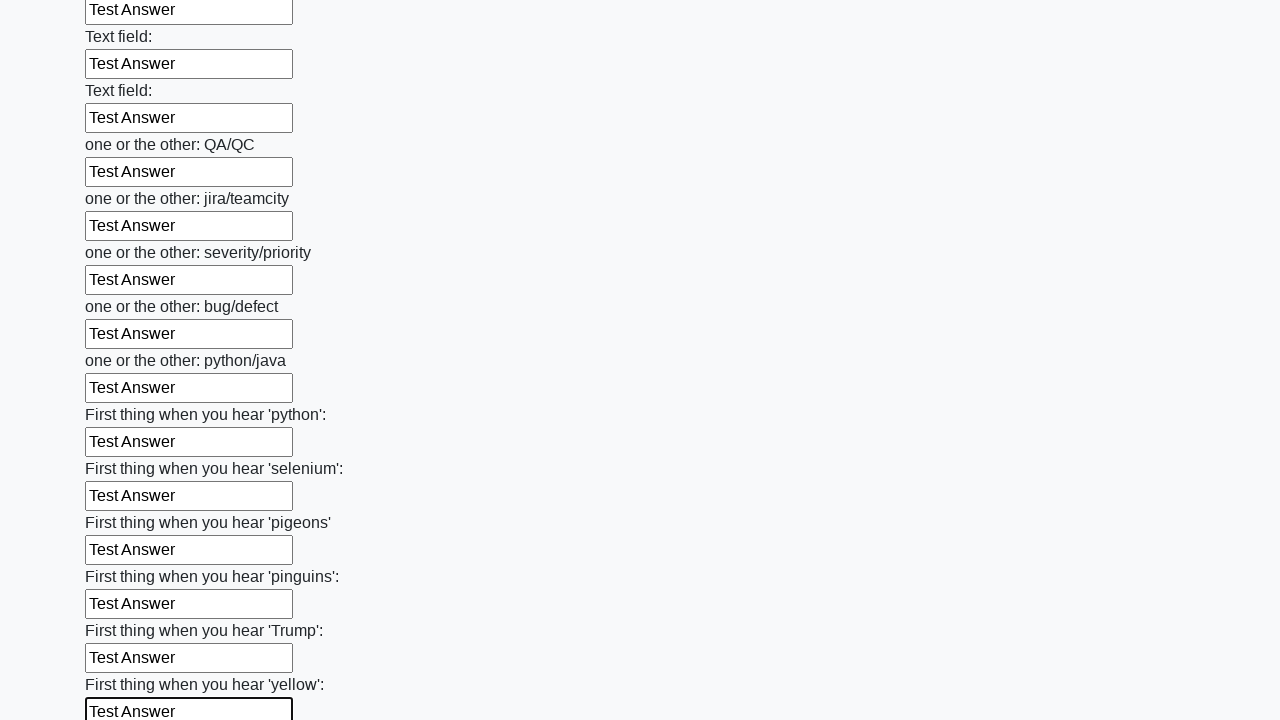

Filled input field with 'Test Answer' on input >> nth=98
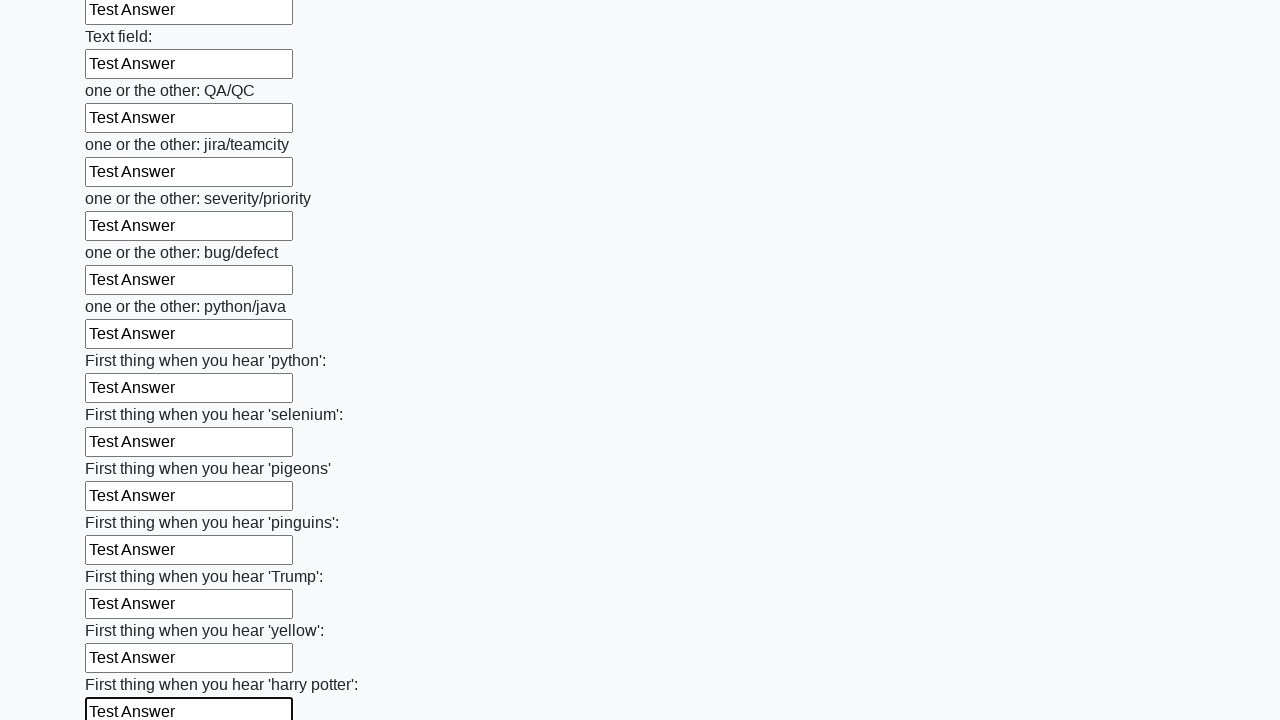

Filled input field with 'Test Answer' on input >> nth=99
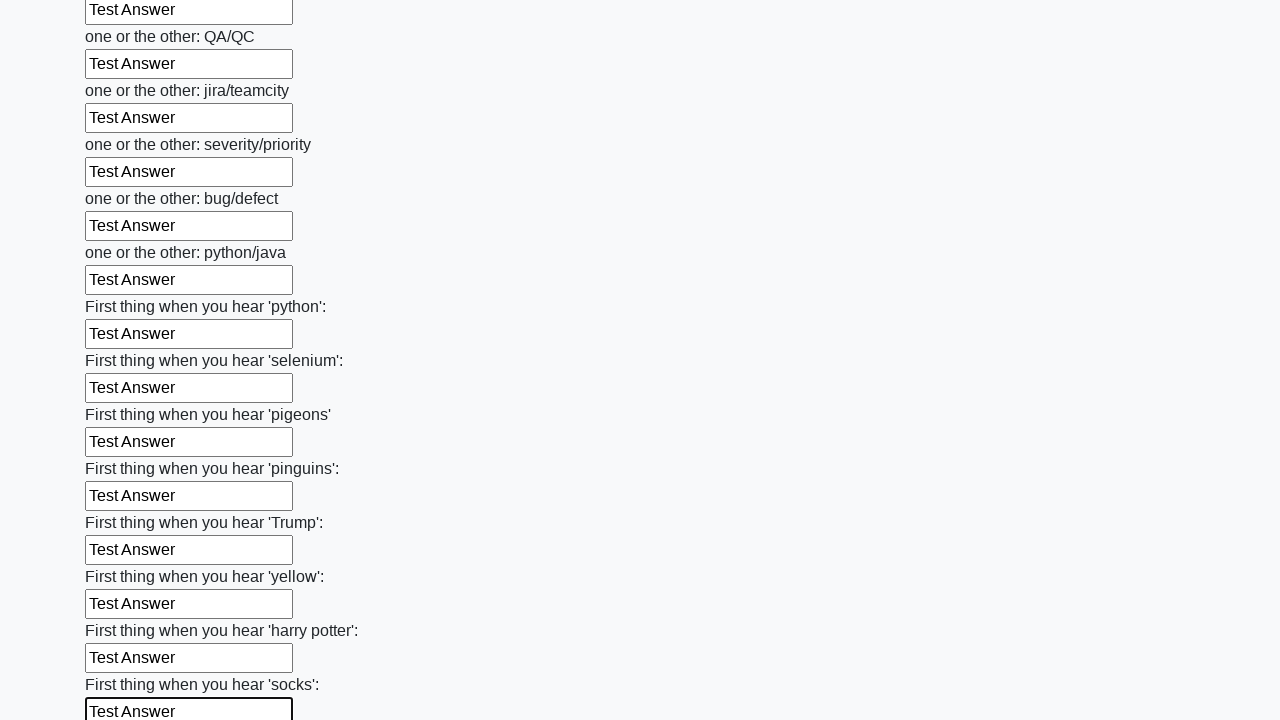

Clicked submit button to submit the form at (123, 611) on button.btn
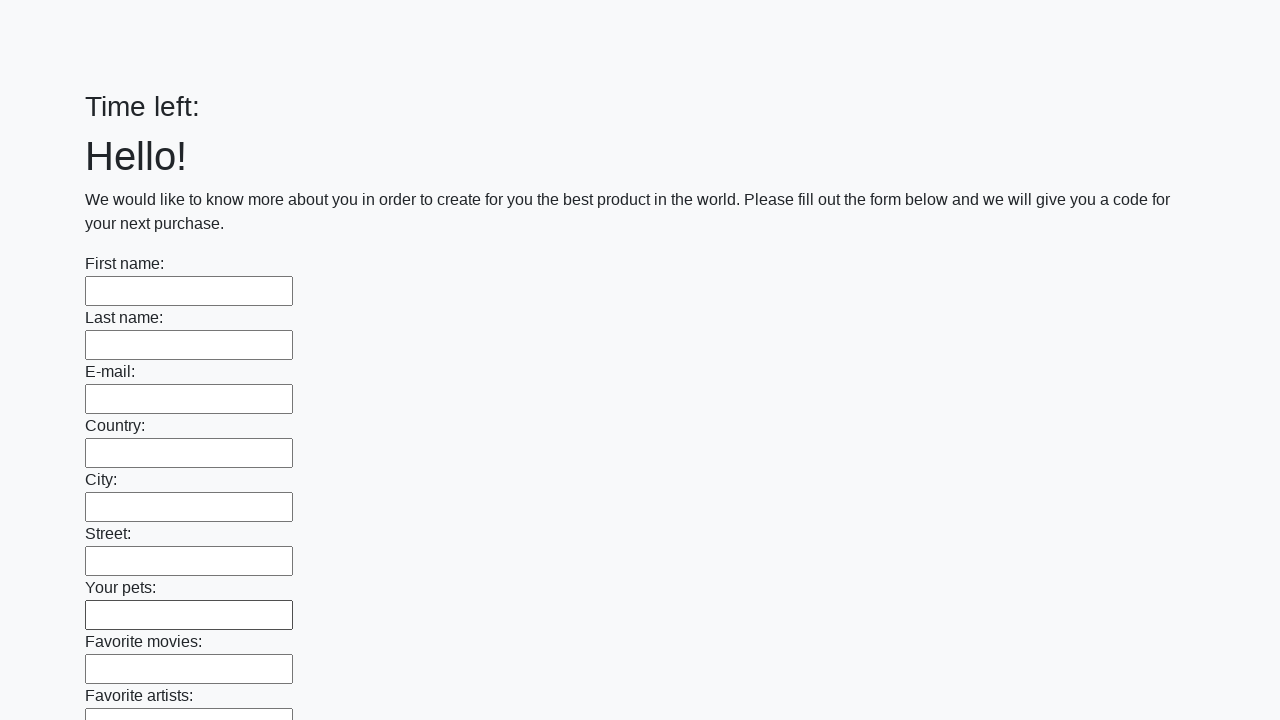

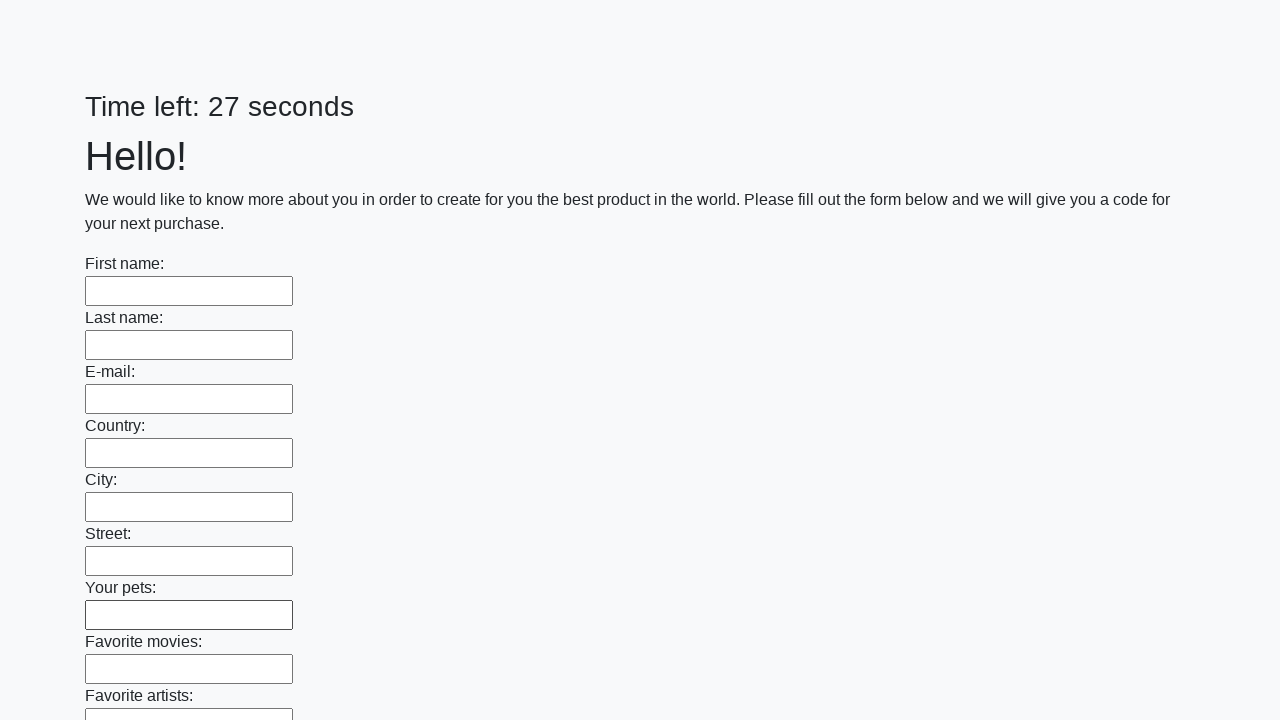